Tests the kids counter functionality by incrementing and decrementing the number of children, verifying minimum value constraint of zero

Starting URL: https://ancabota09.wixsite.com/intern

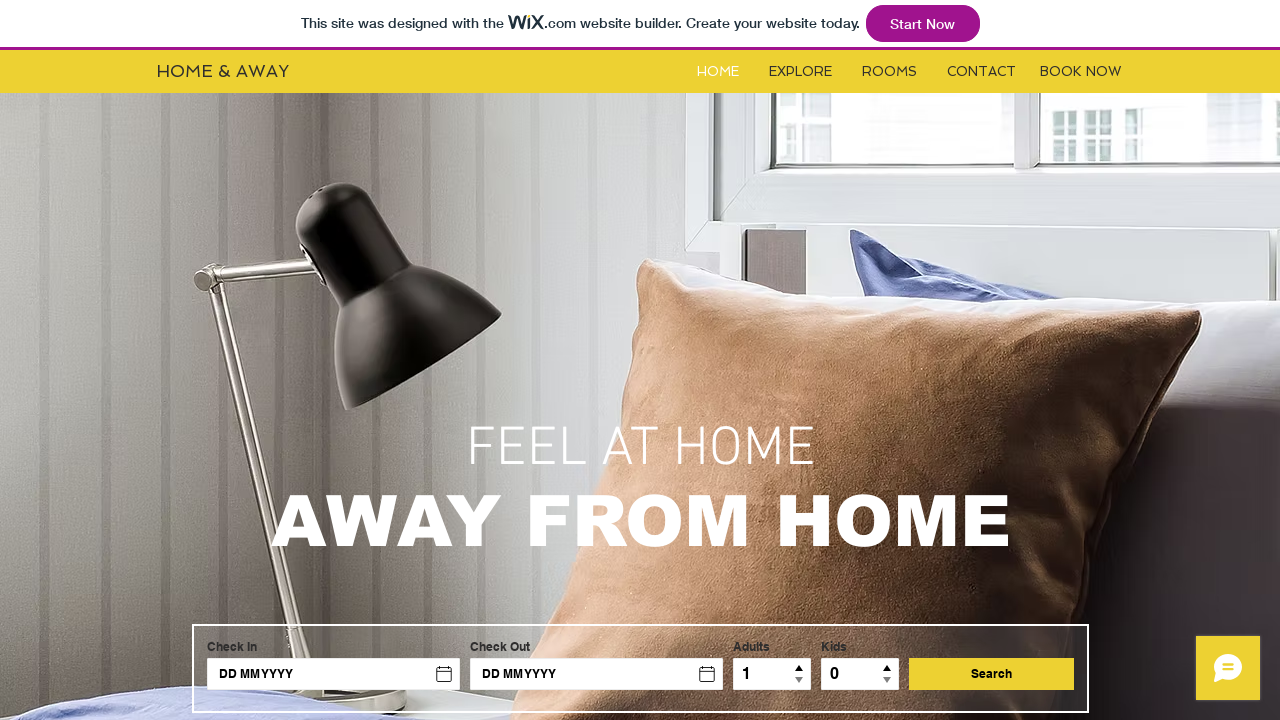

Waited for main iframe to load
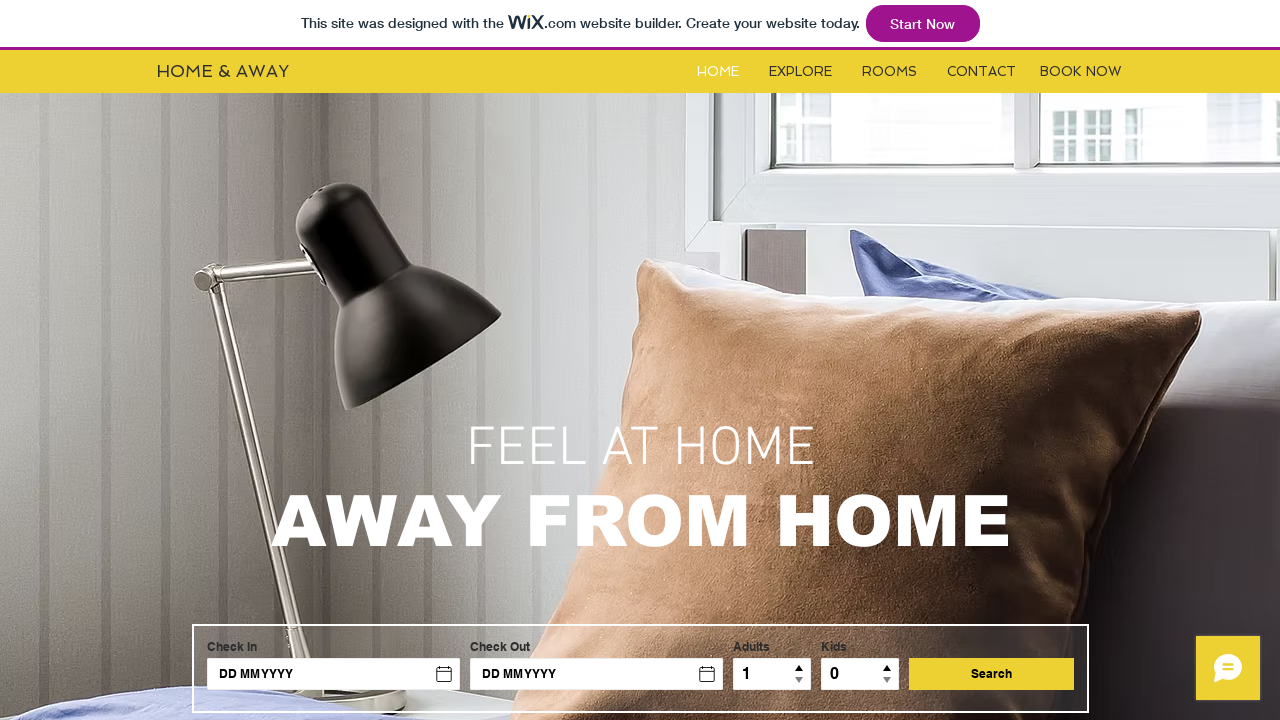

Located main iframe element
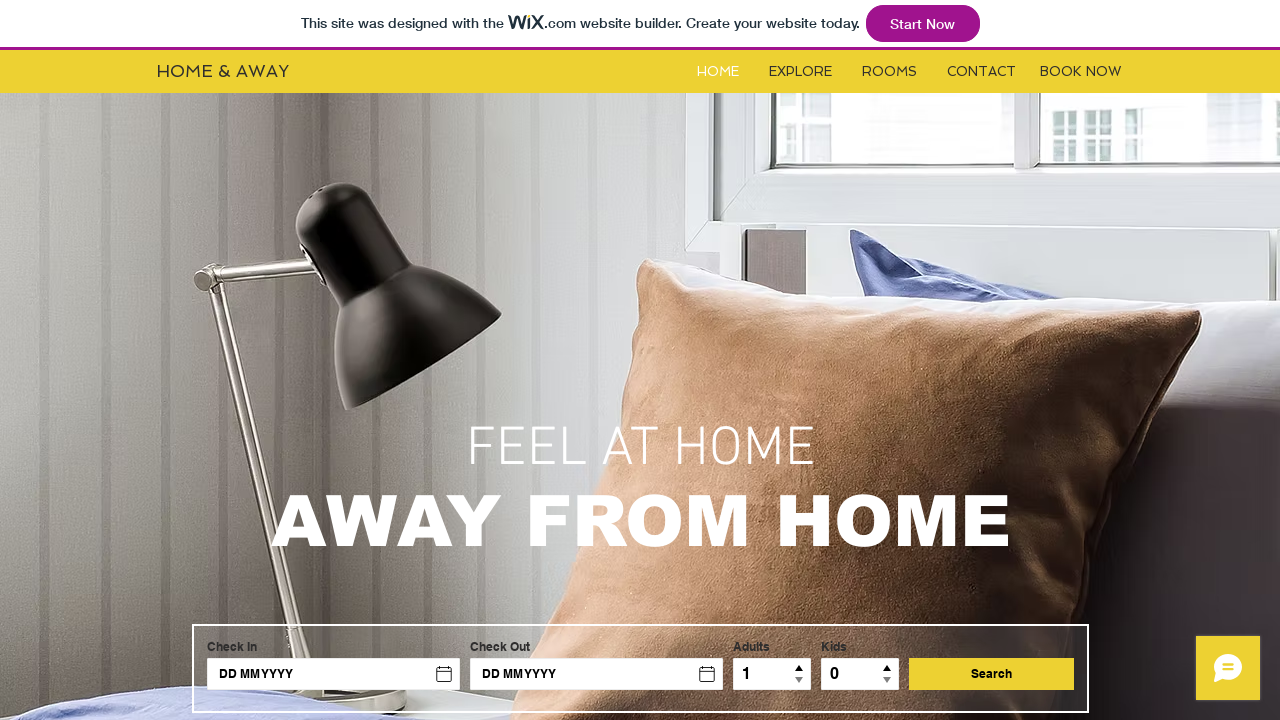

Switched to iframe content frame
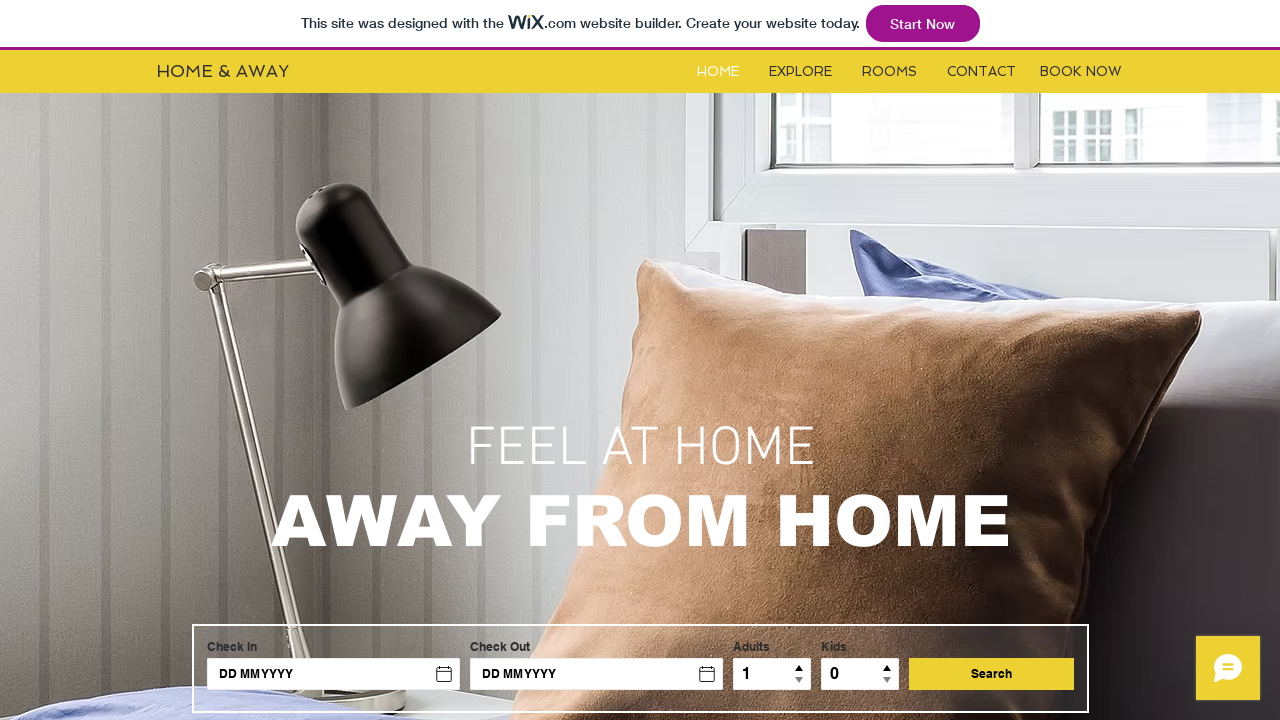

Generated random number of clicks: 23
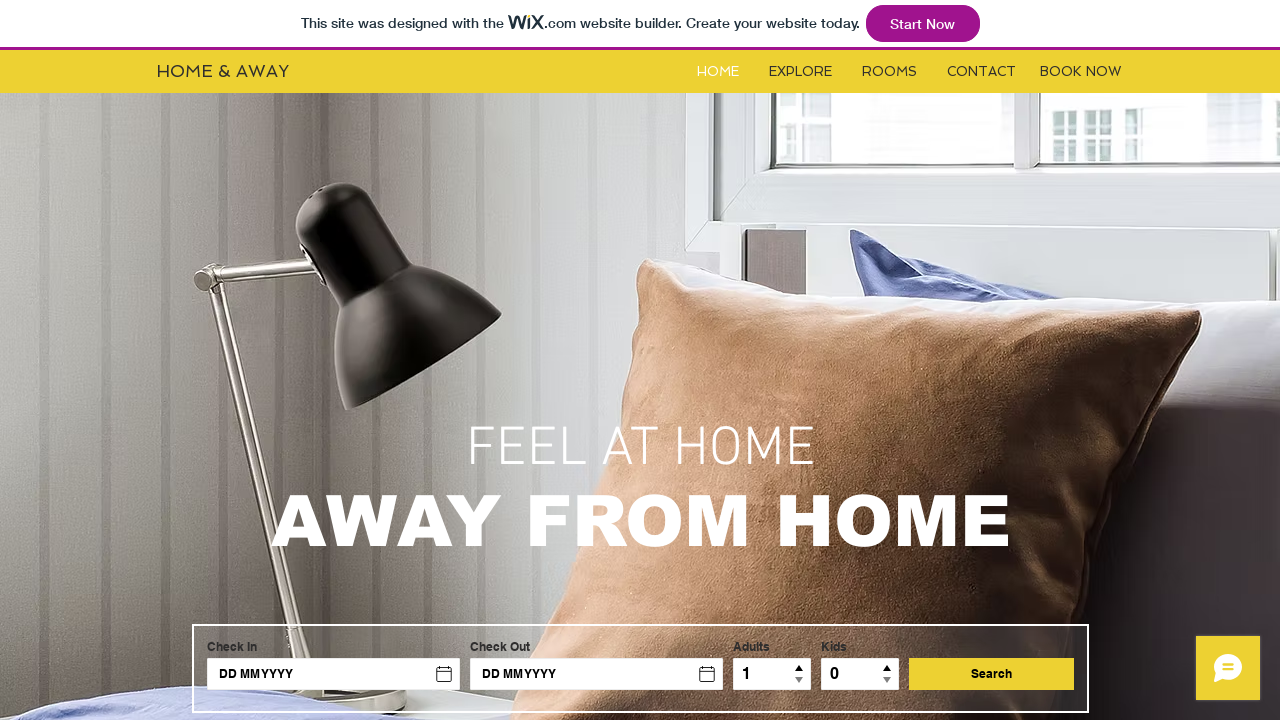

Clicked increment button once to increase kids count at (888, 667) on #children > .up
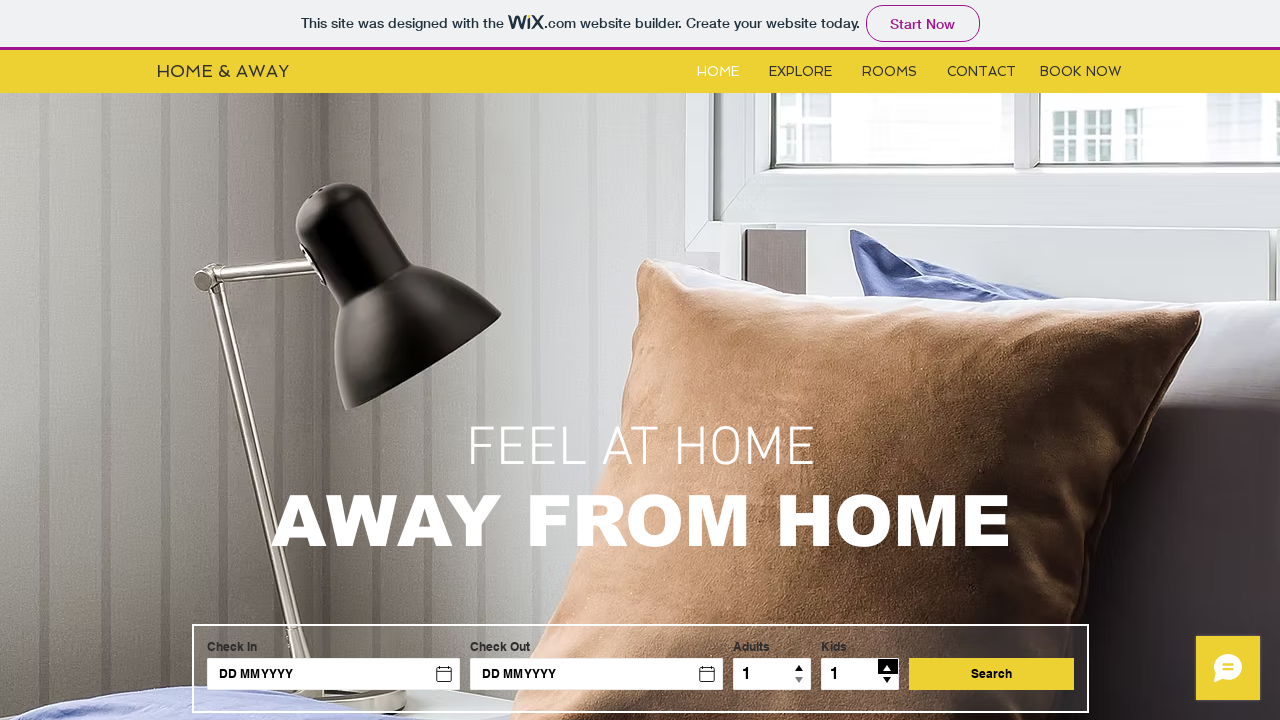

Clicked decrement button once to decrease kids count at (888, 682) on #children > .down
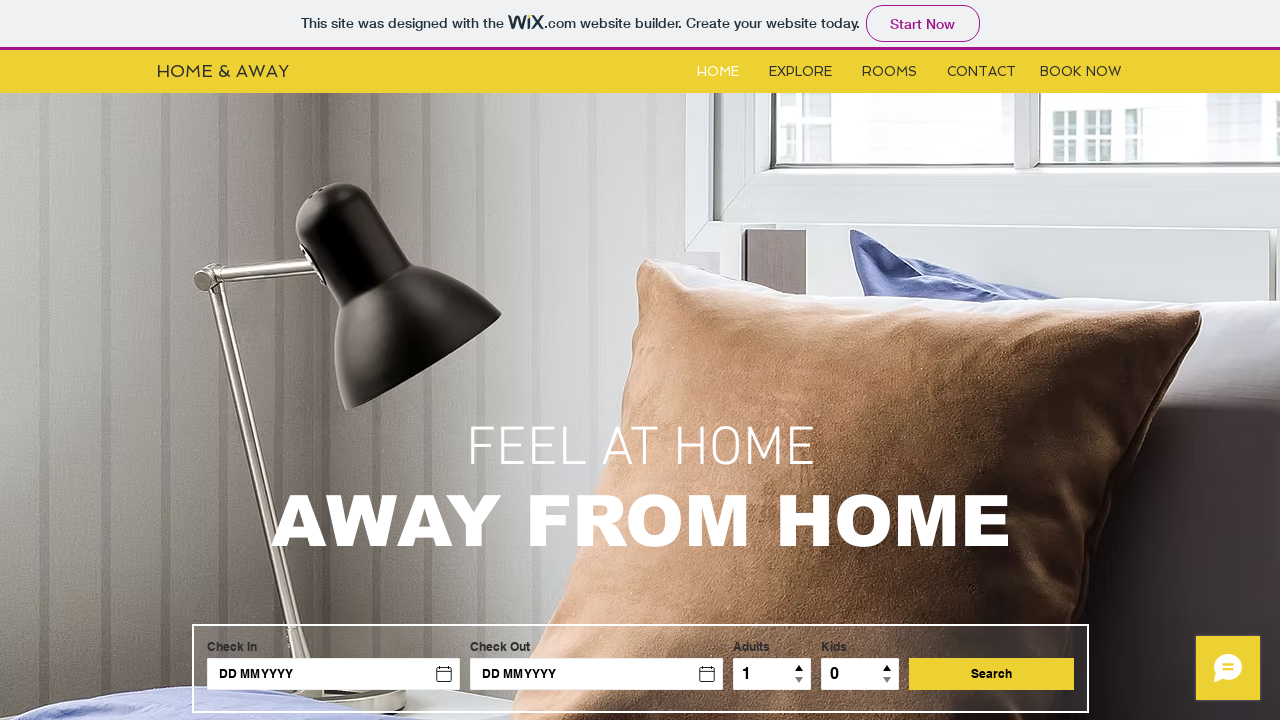

Clicked decrement button to test minimum value constraint of zero at (888, 682) on #children > .down
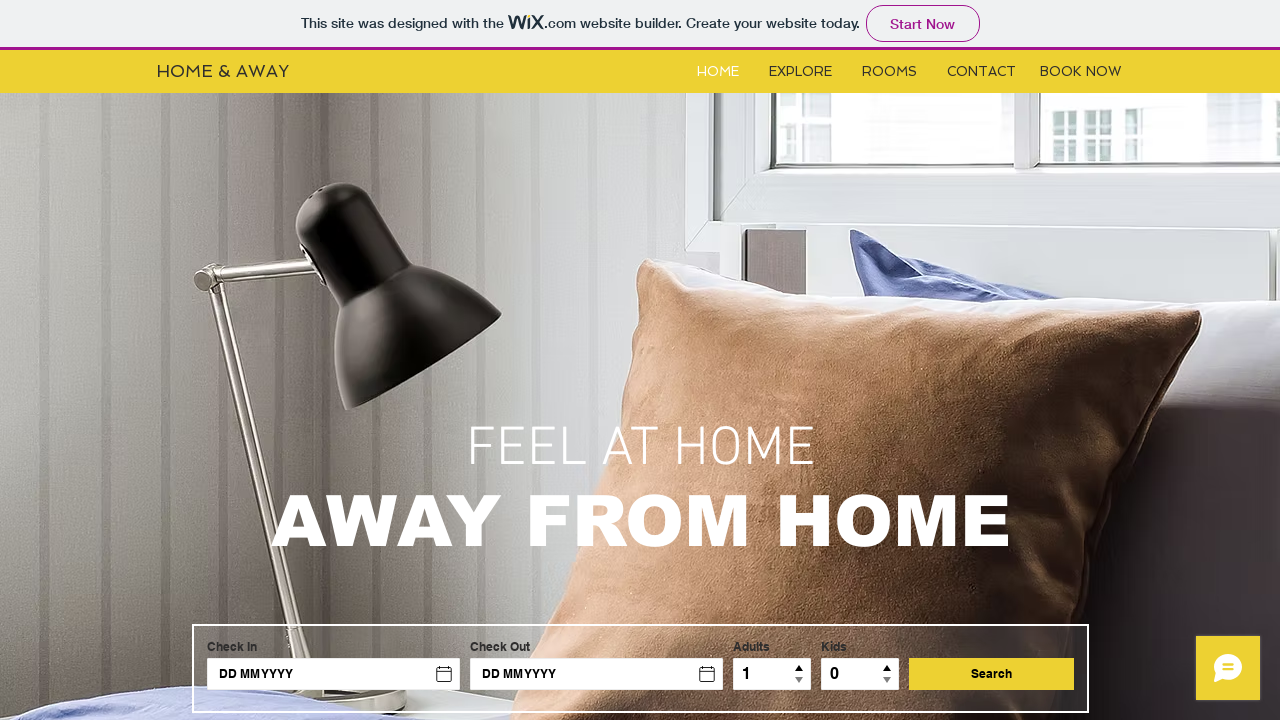

Clicked increment button (iteration 1/23) at (888, 667) on #children > .up
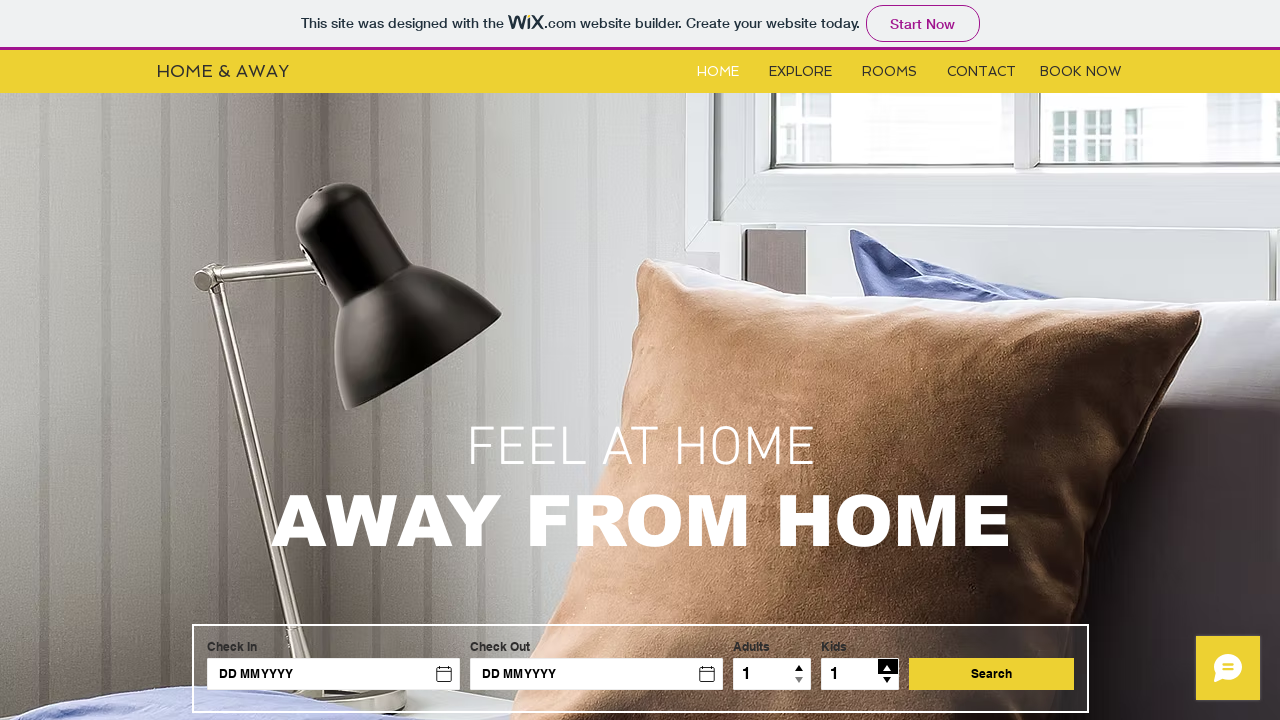

Clicked increment button (iteration 2/23) at (888, 667) on #children > .up
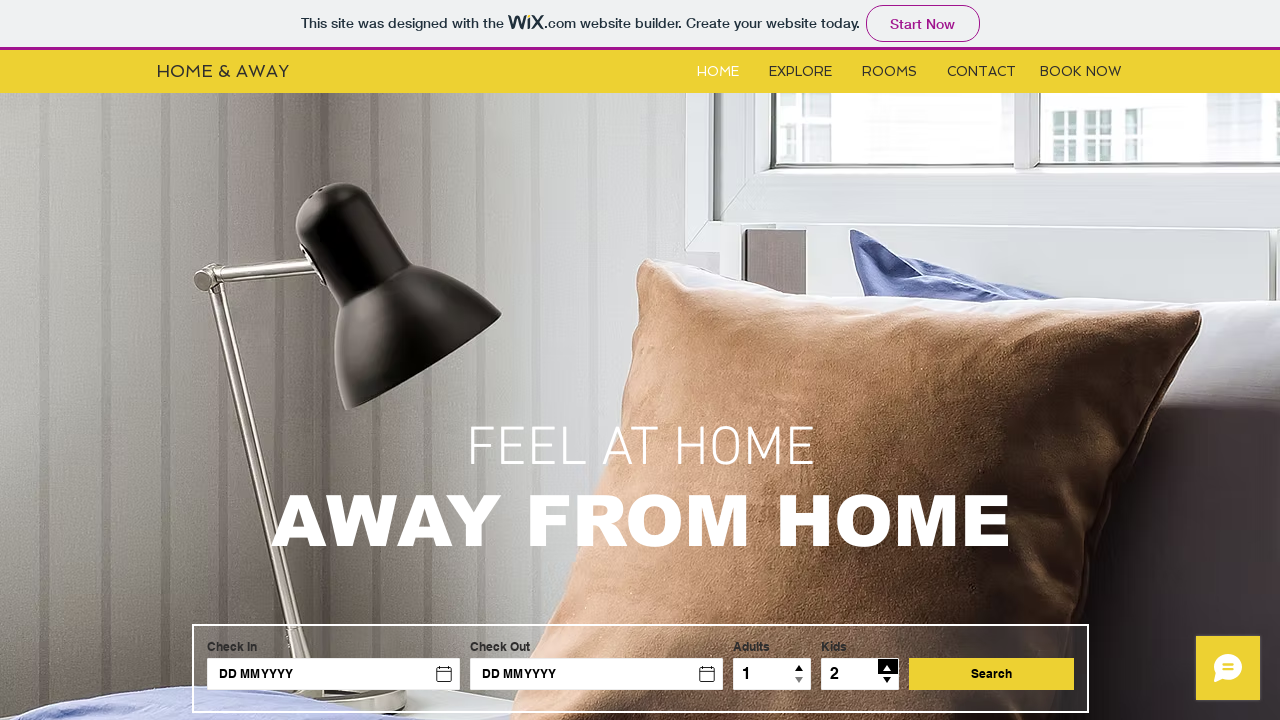

Clicked increment button (iteration 3/23) at (888, 667) on #children > .up
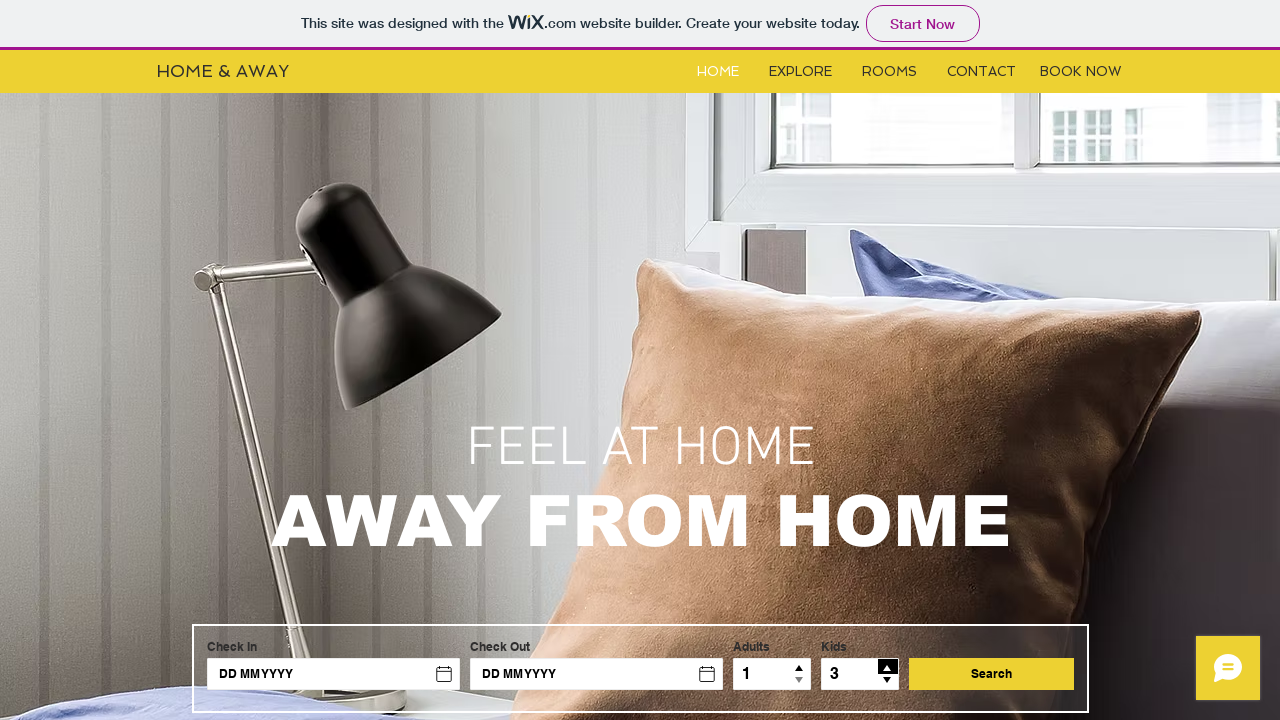

Clicked increment button (iteration 4/23) at (888, 667) on #children > .up
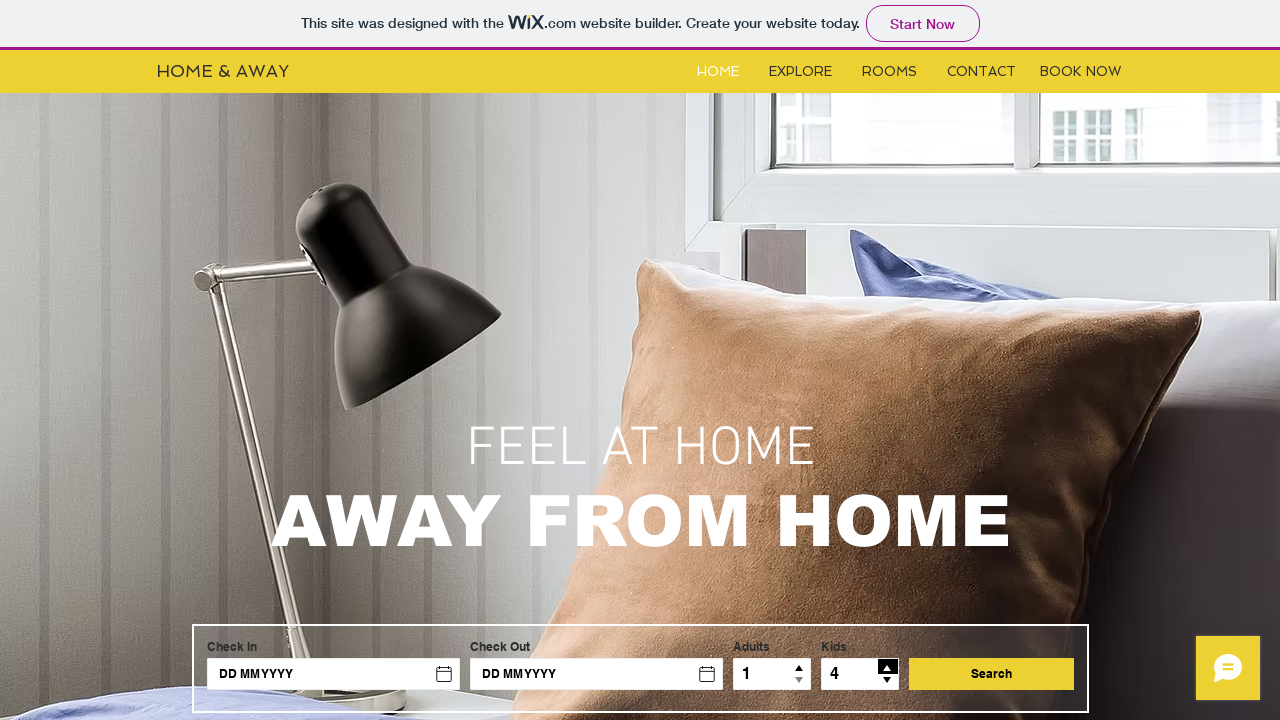

Clicked increment button (iteration 5/23) at (888, 667) on #children > .up
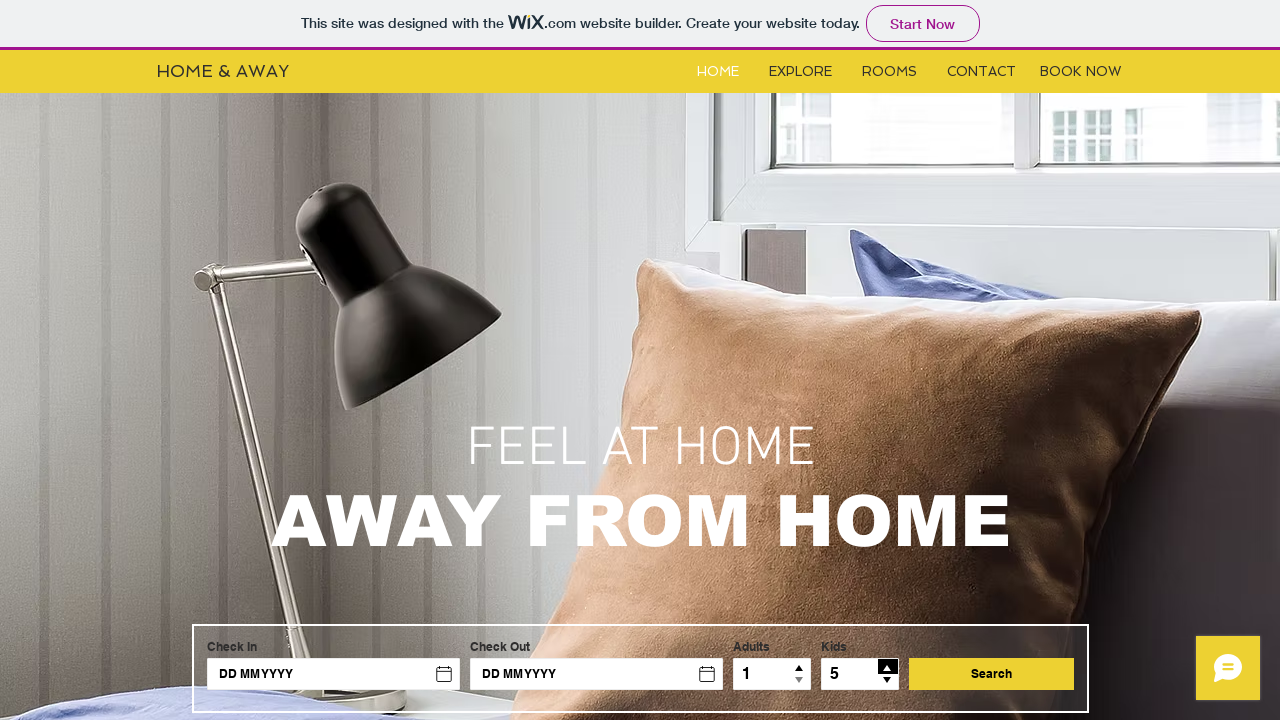

Clicked increment button (iteration 6/23) at (888, 667) on #children > .up
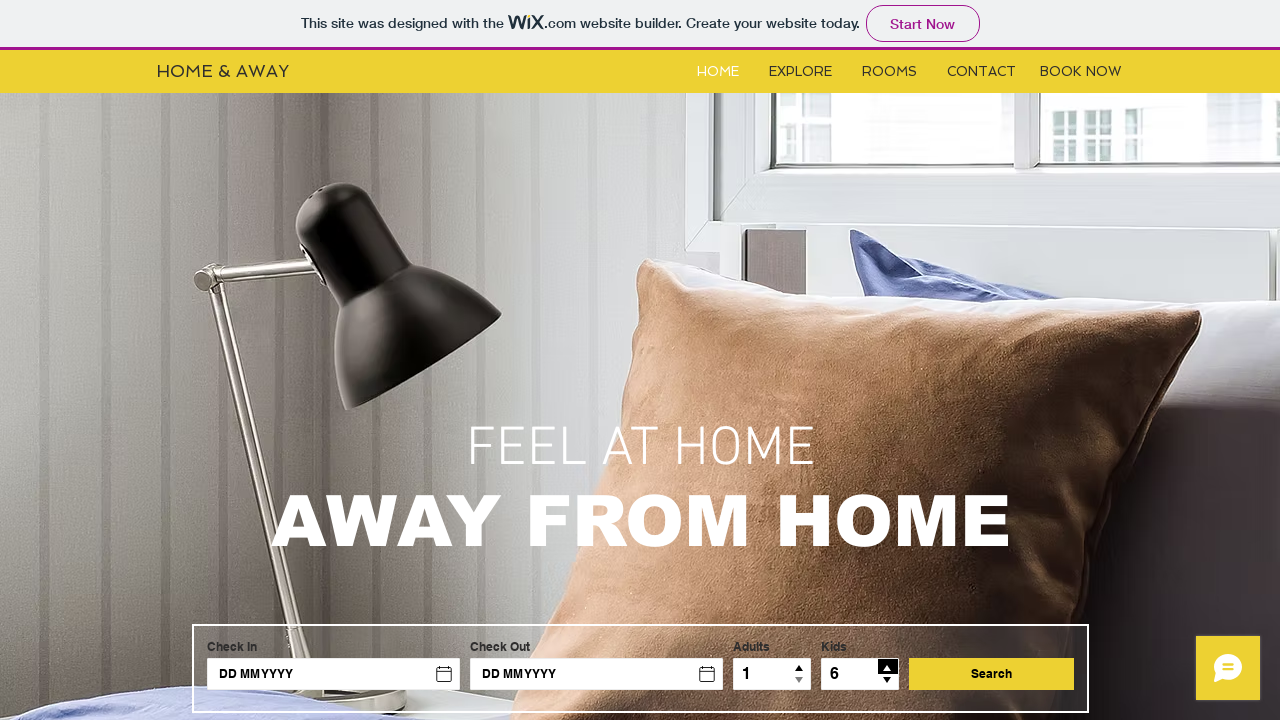

Clicked increment button (iteration 7/23) at (888, 667) on #children > .up
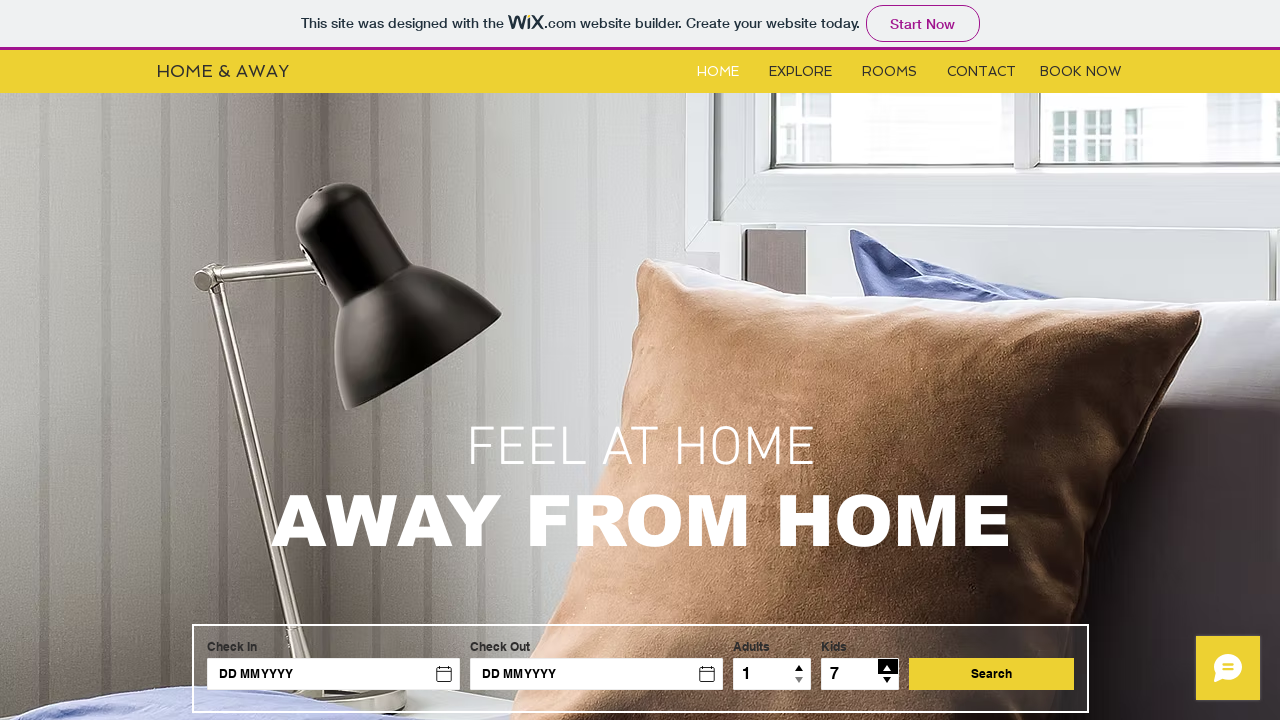

Clicked increment button (iteration 8/23) at (888, 667) on #children > .up
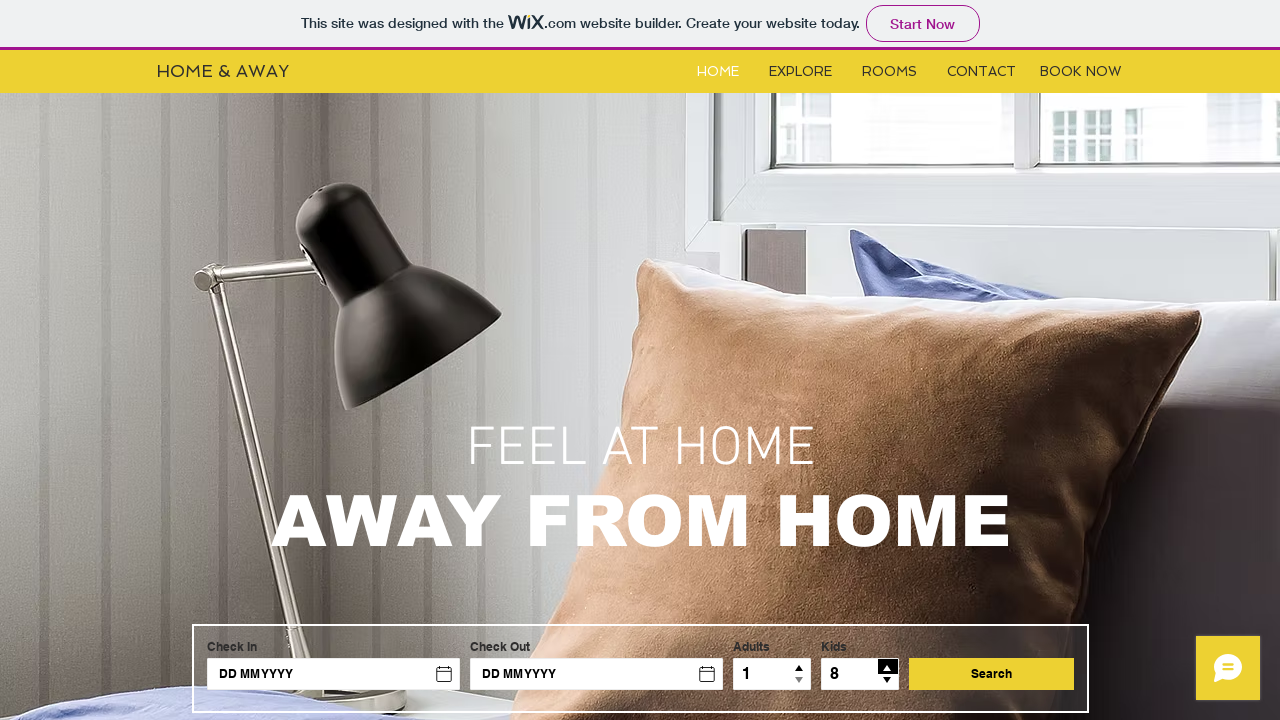

Clicked increment button (iteration 9/23) at (888, 667) on #children > .up
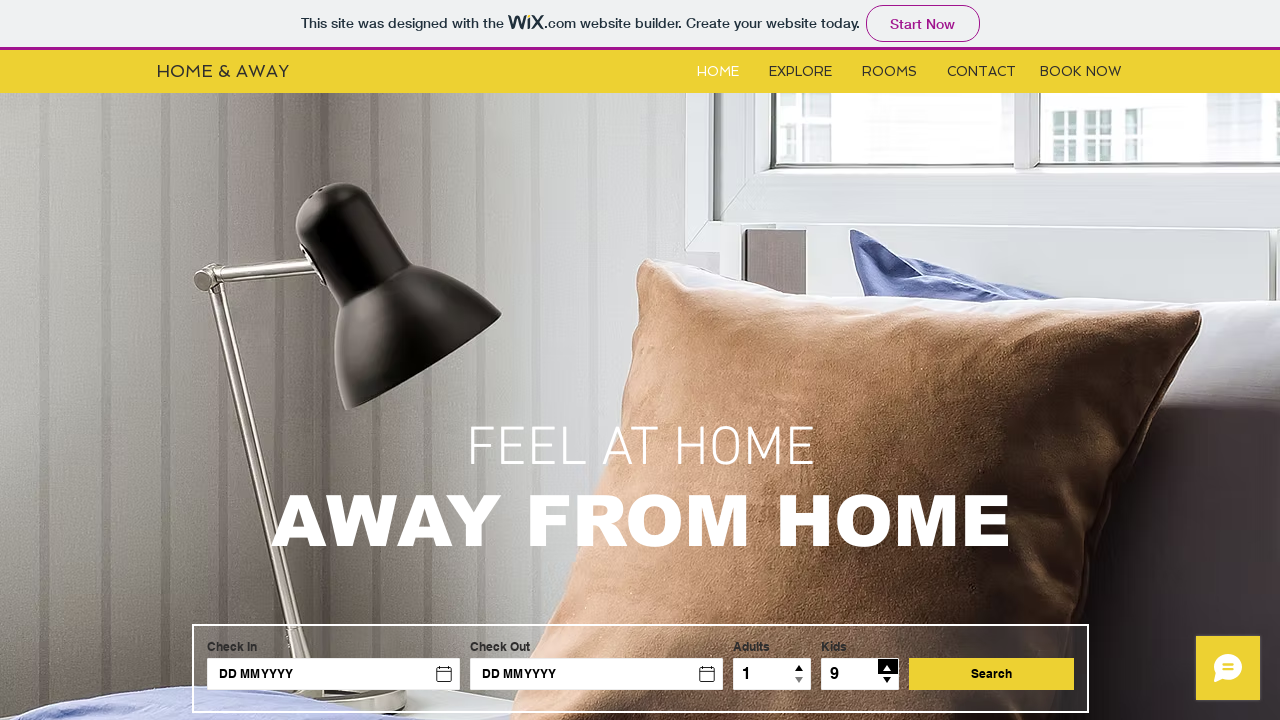

Clicked increment button (iteration 10/23) at (888, 667) on #children > .up
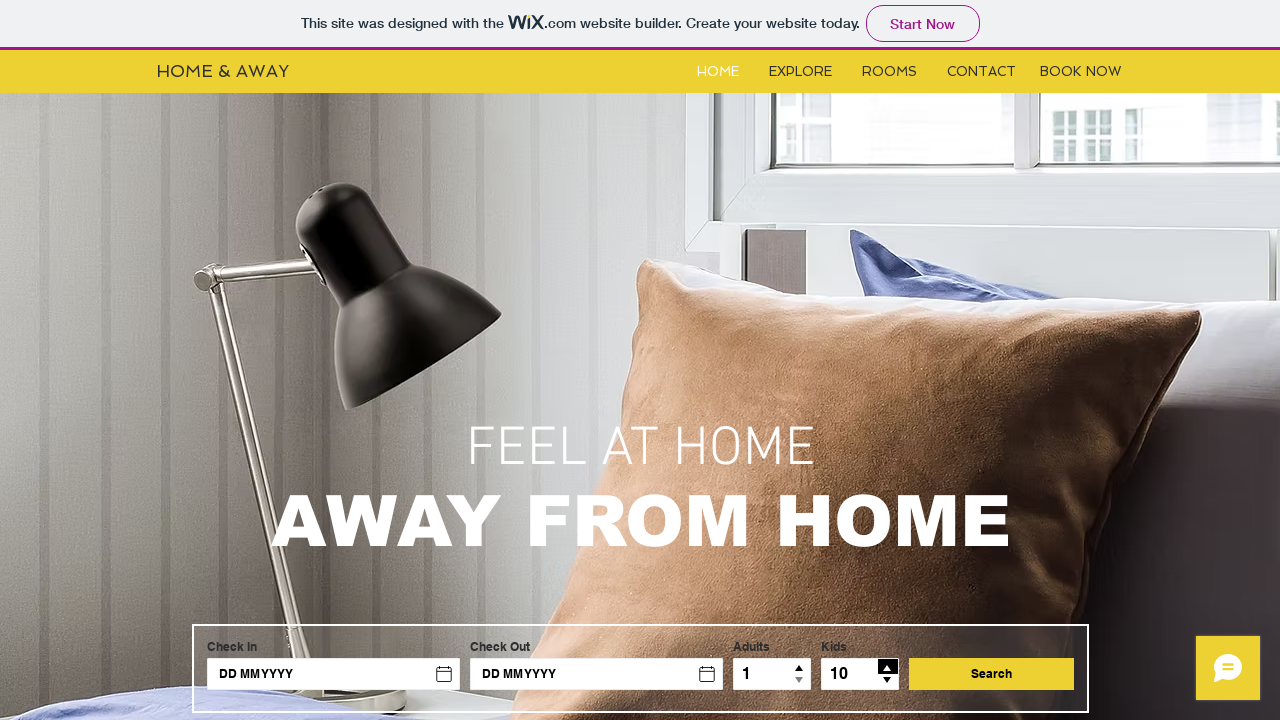

Clicked increment button (iteration 11/23) at (888, 667) on #children > .up
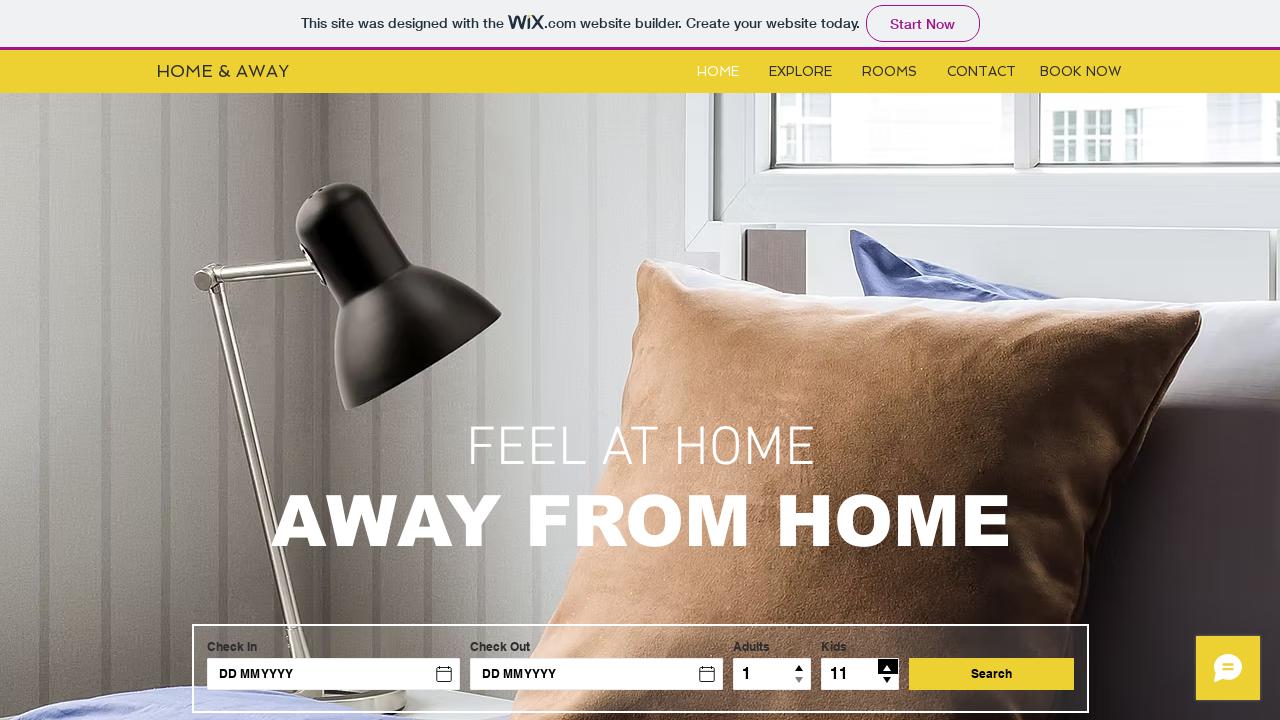

Clicked increment button (iteration 12/23) at (888, 667) on #children > .up
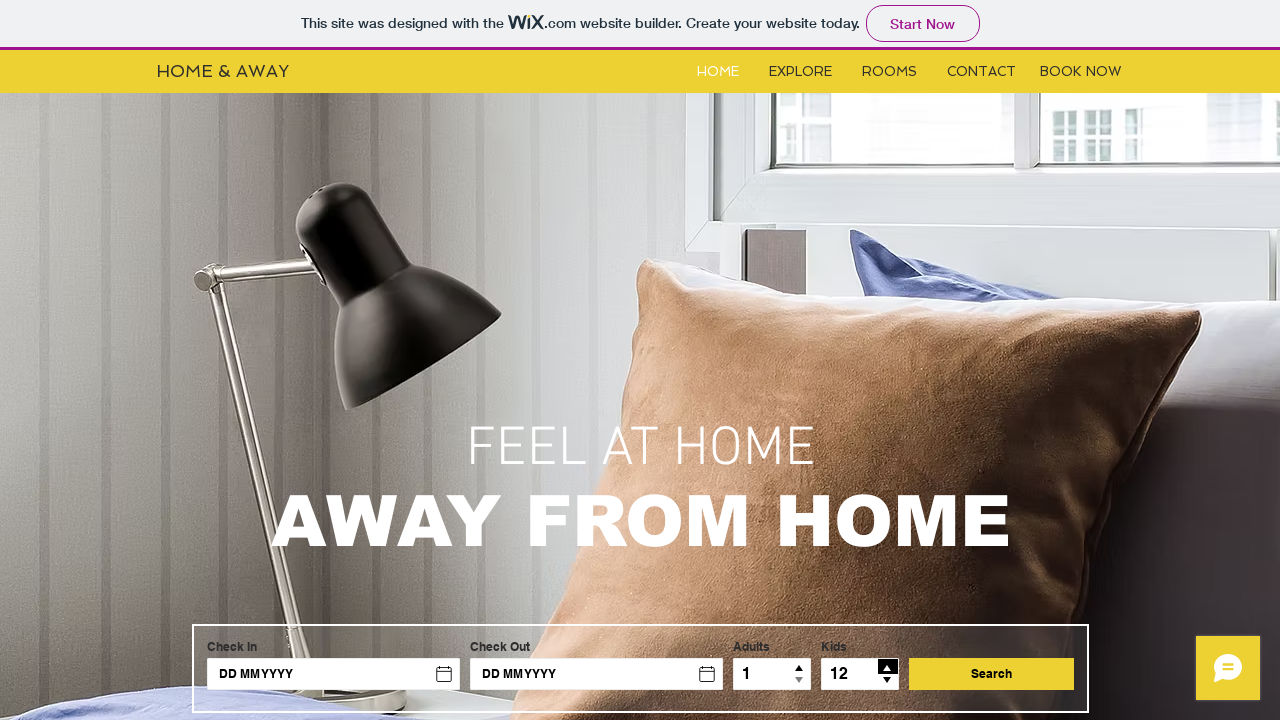

Clicked increment button (iteration 13/23) at (888, 667) on #children > .up
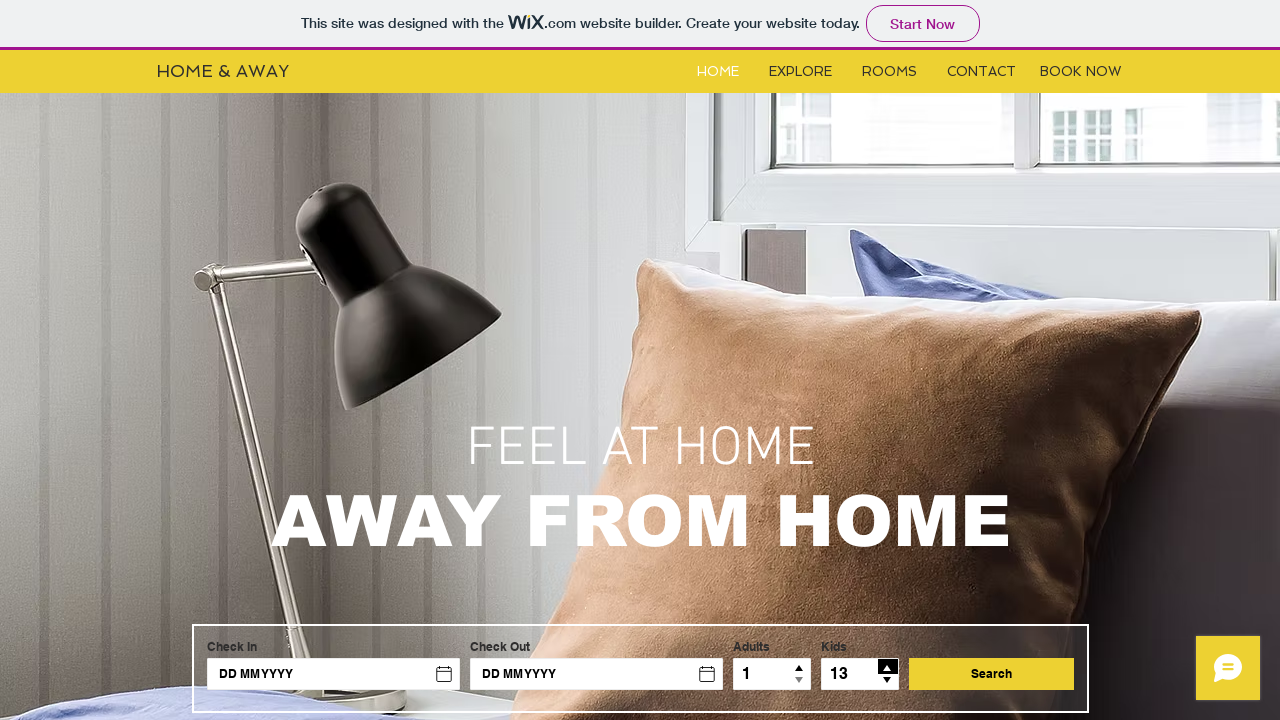

Clicked increment button (iteration 14/23) at (888, 667) on #children > .up
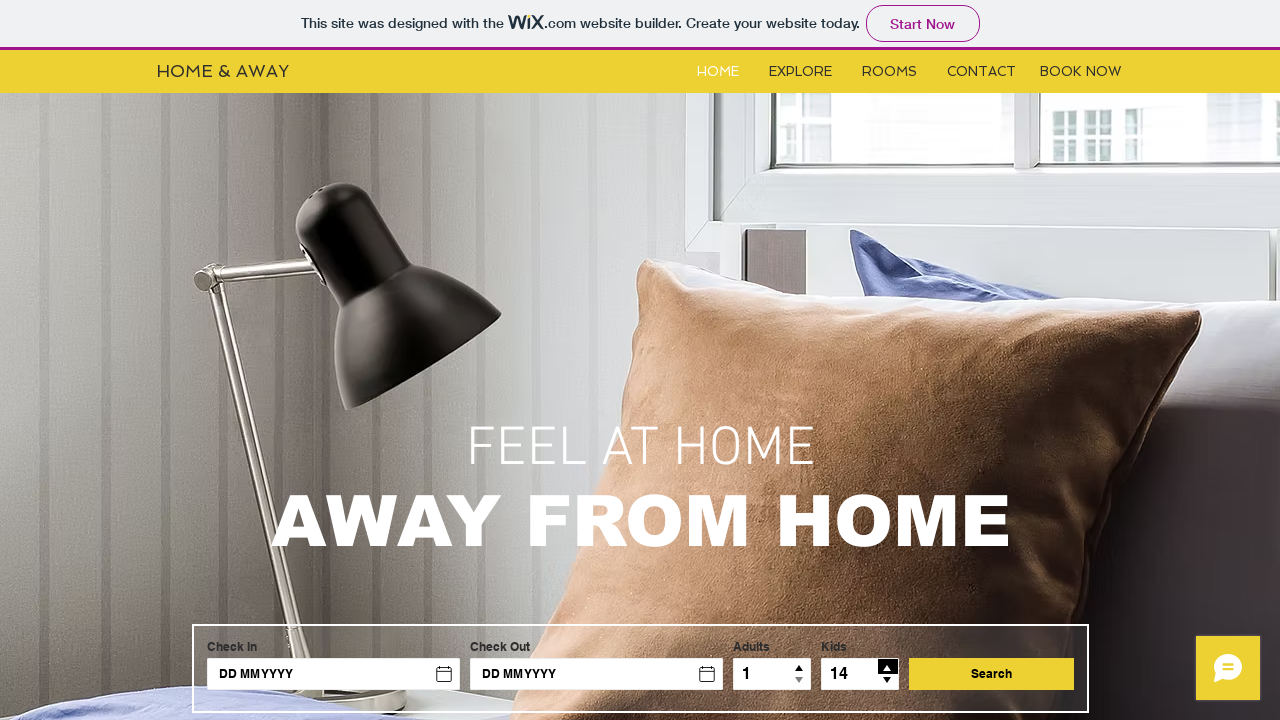

Clicked increment button (iteration 15/23) at (888, 667) on #children > .up
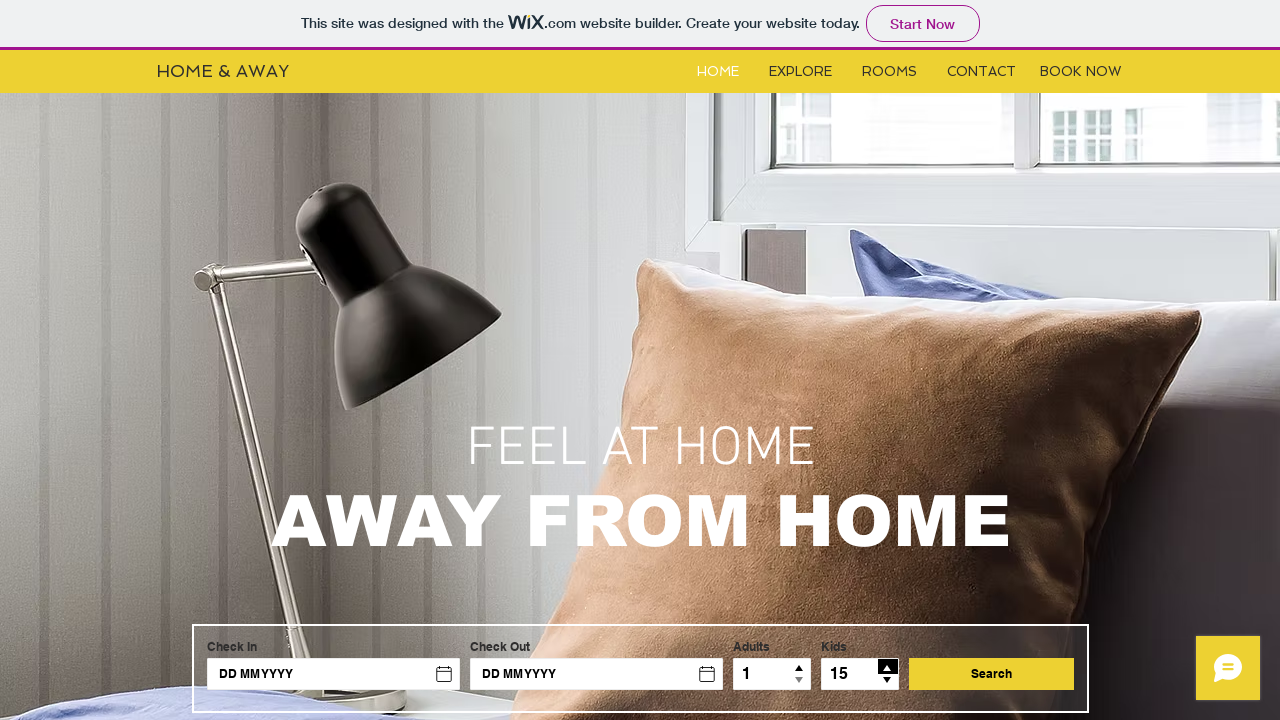

Clicked increment button (iteration 16/23) at (888, 667) on #children > .up
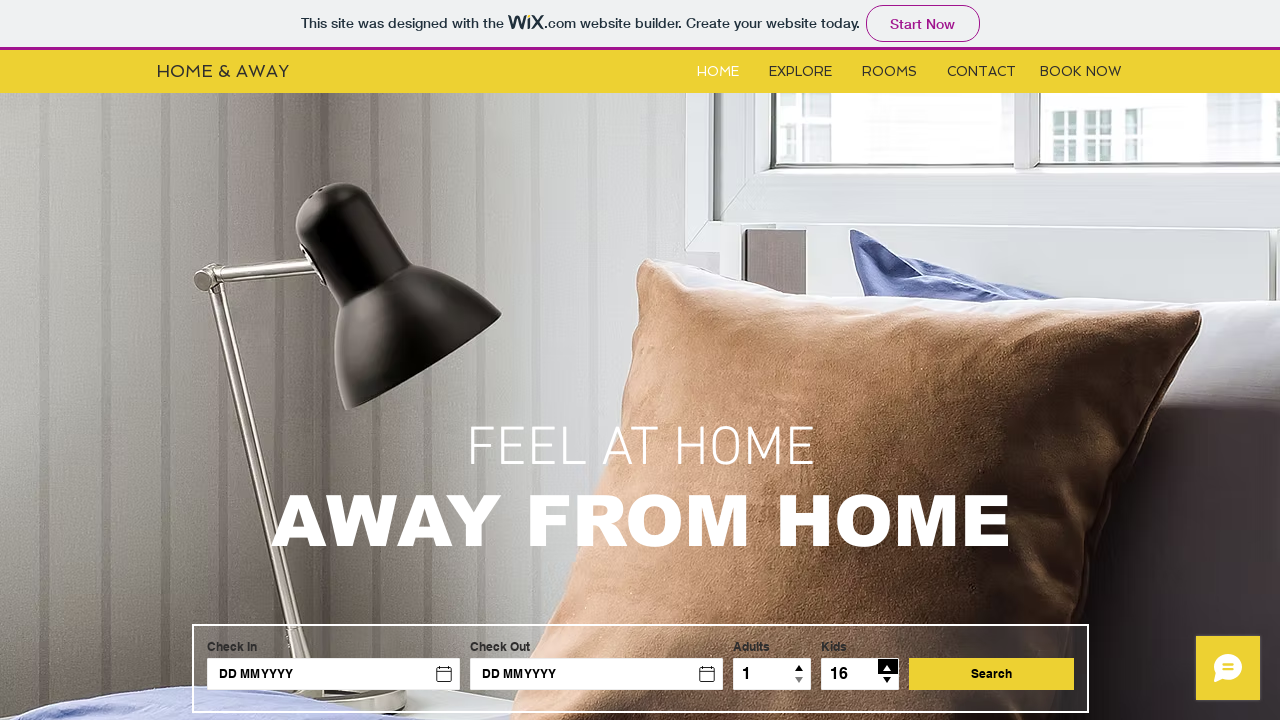

Clicked increment button (iteration 17/23) at (888, 667) on #children > .up
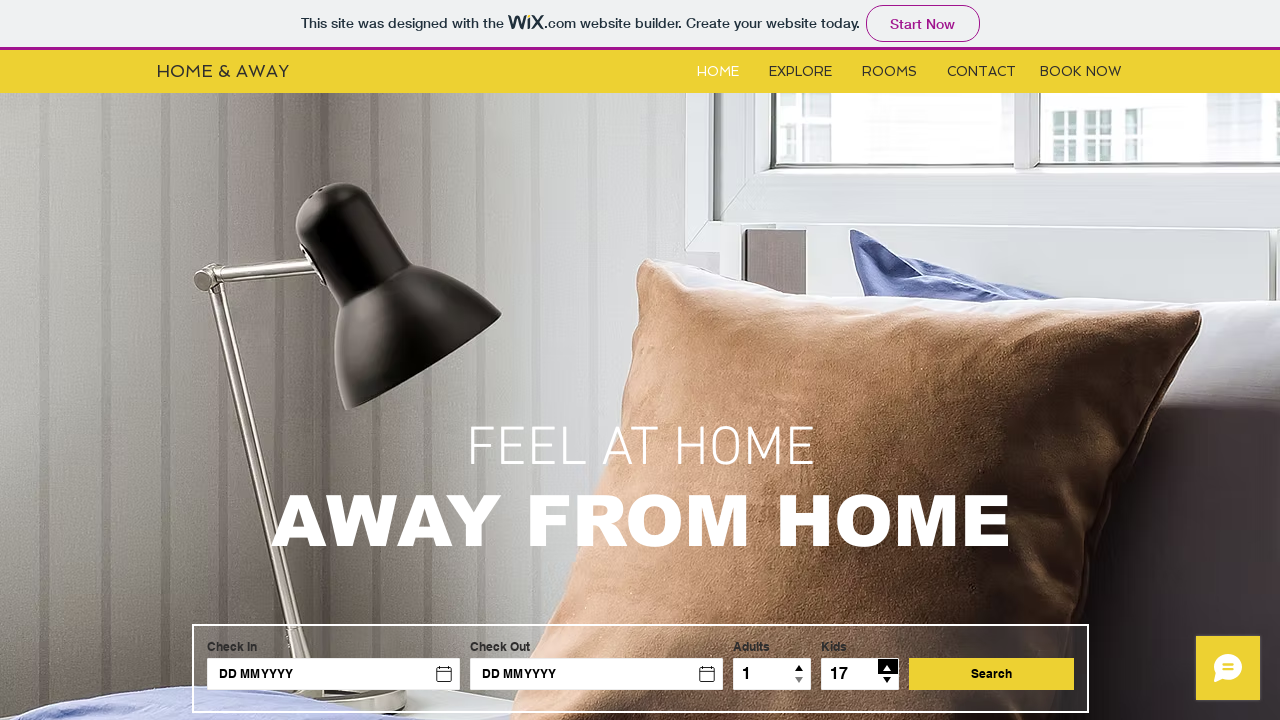

Clicked increment button (iteration 18/23) at (888, 667) on #children > .up
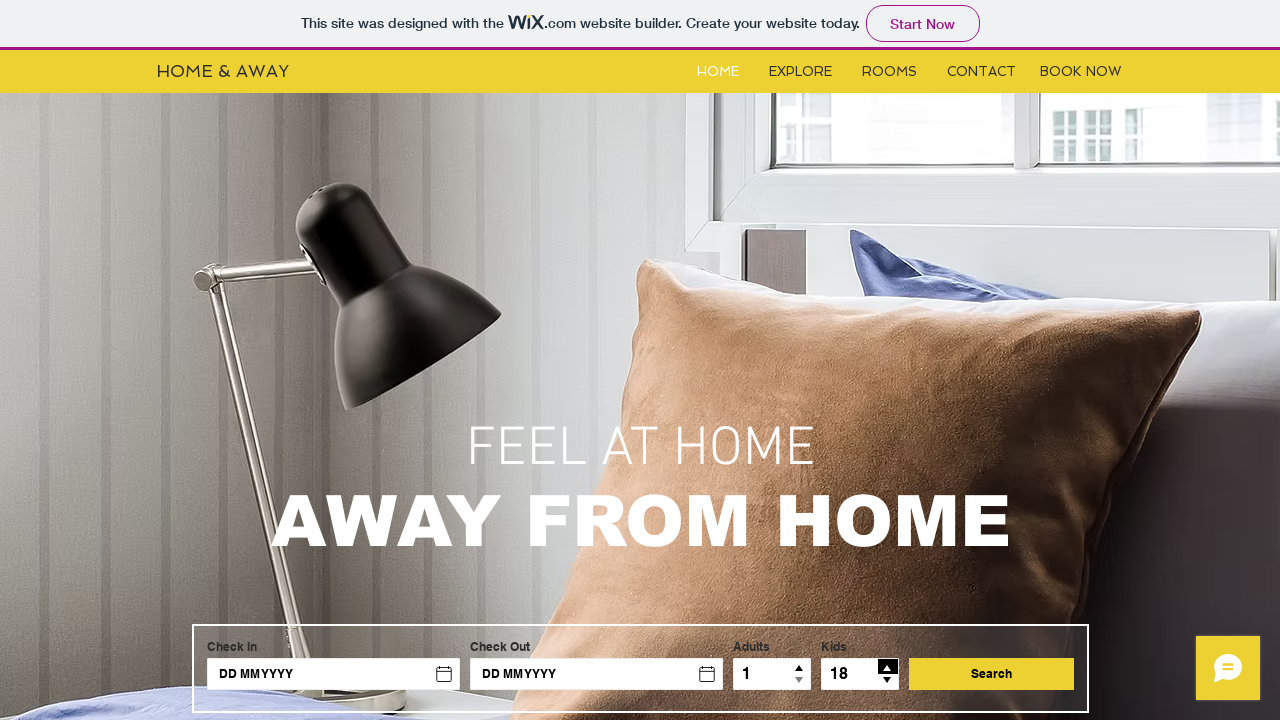

Clicked increment button (iteration 19/23) at (888, 667) on #children > .up
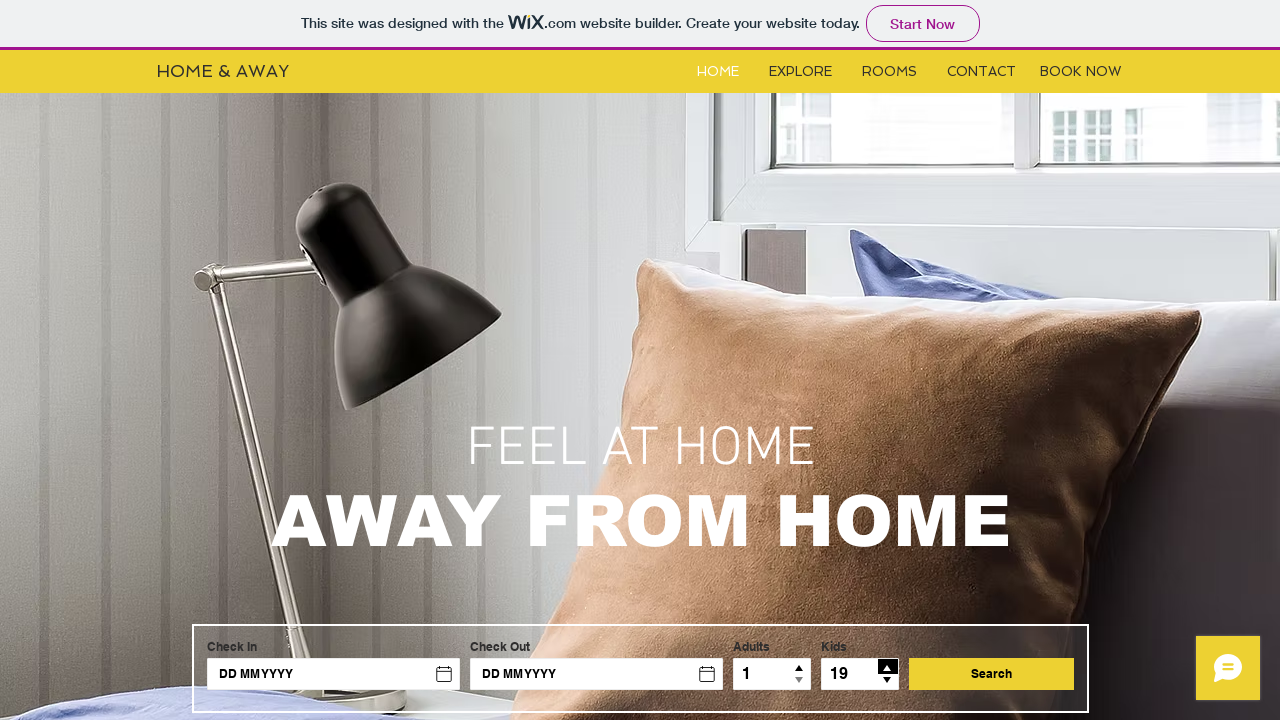

Clicked increment button (iteration 20/23) at (888, 667) on #children > .up
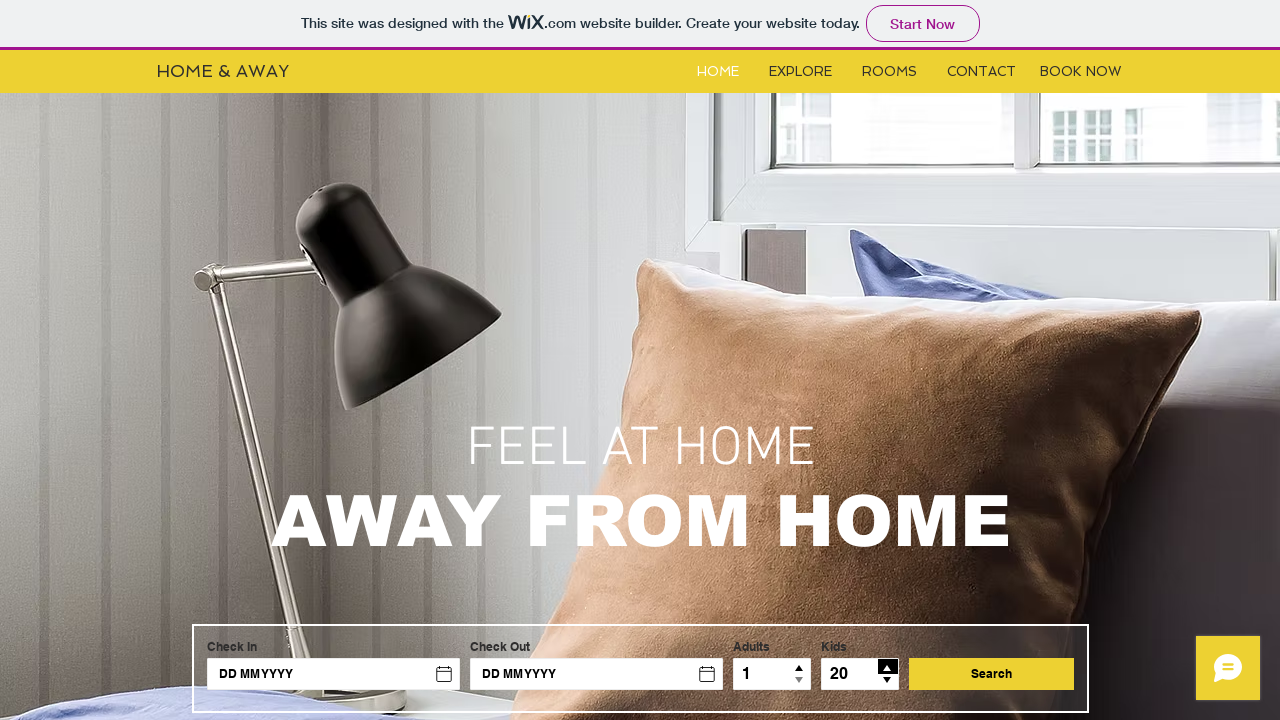

Clicked increment button (iteration 21/23) at (888, 667) on #children > .up
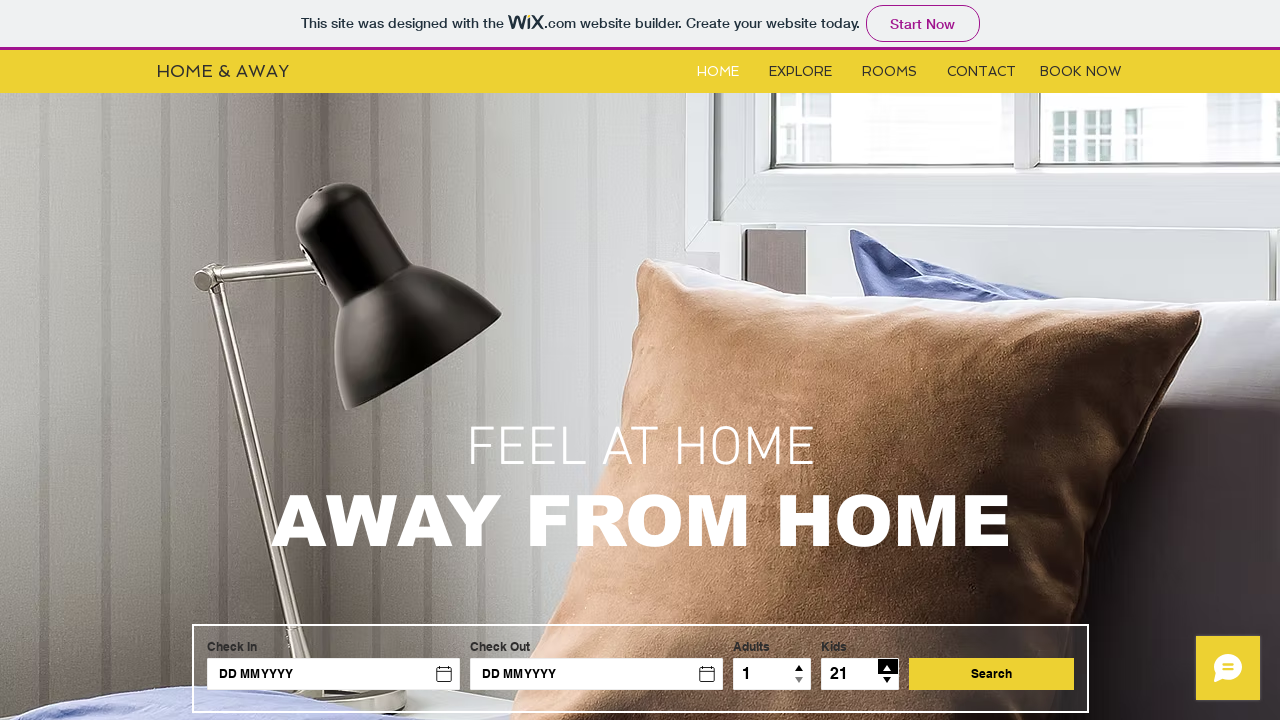

Clicked increment button (iteration 22/23) at (888, 667) on #children > .up
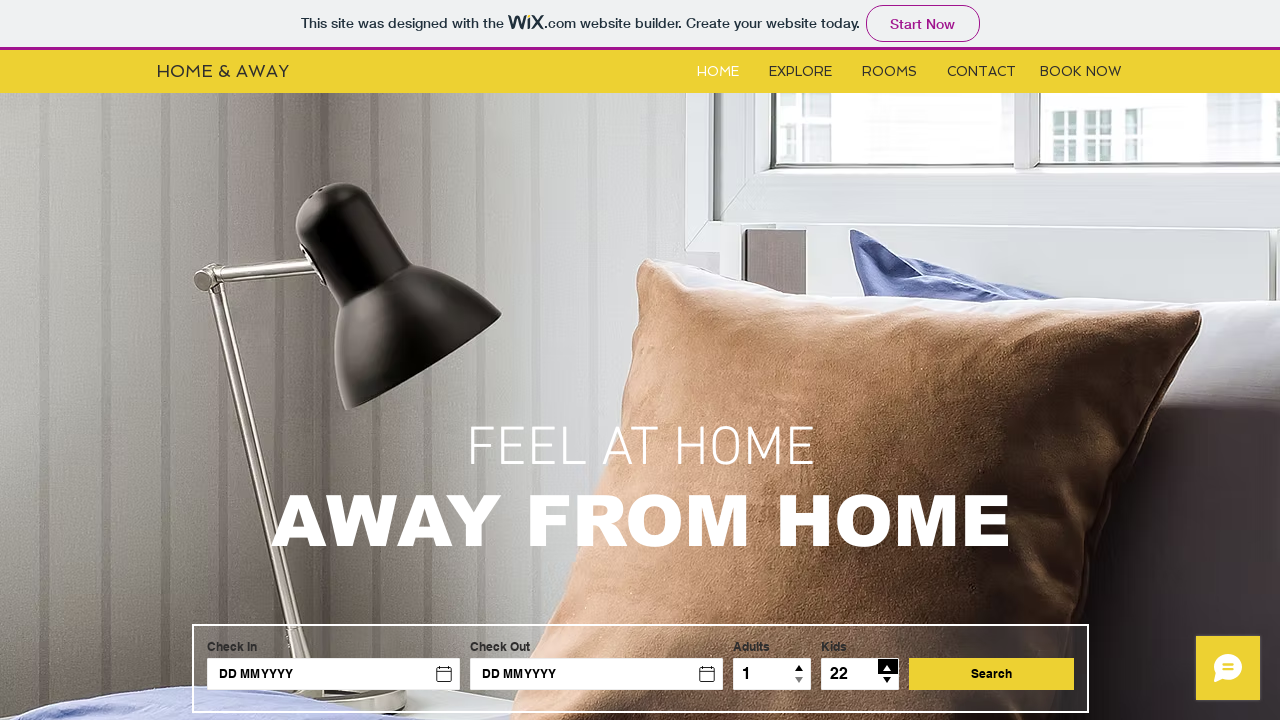

Clicked increment button (iteration 23/23) at (888, 667) on #children > .up
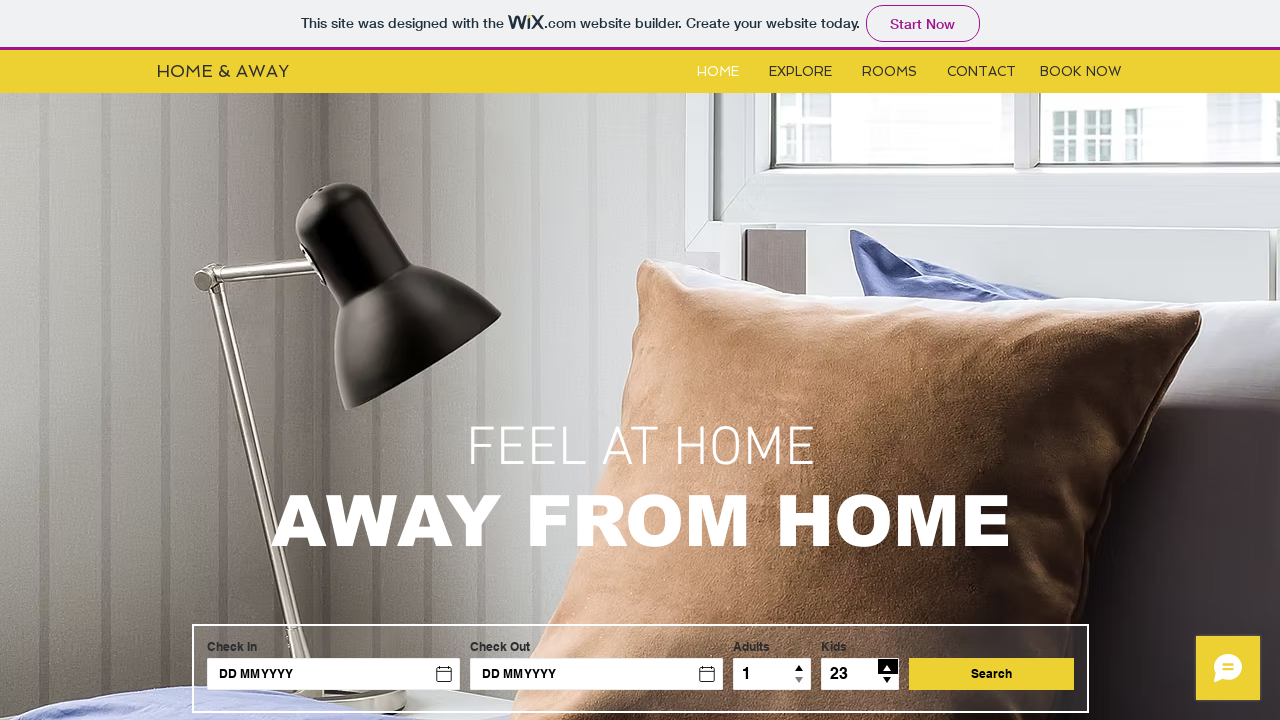

Clicked decrement button (iteration 1/46) to test minimum constraint at (888, 682) on #children > .down
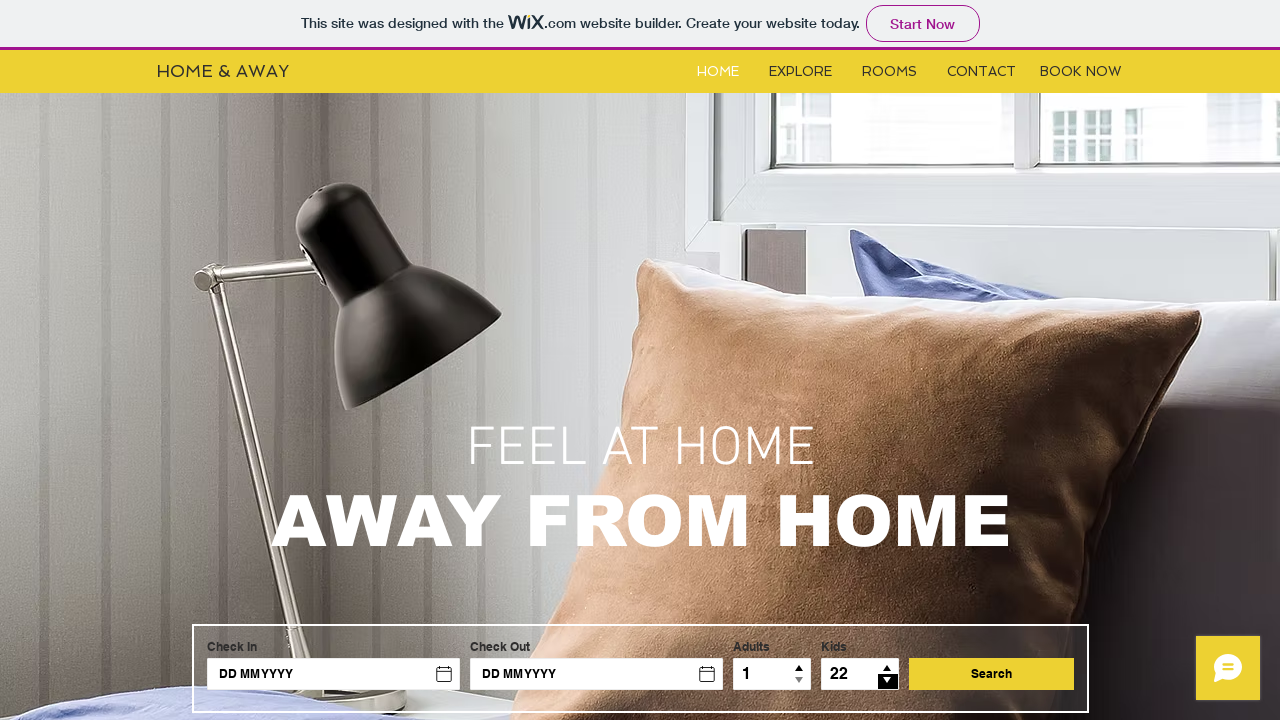

Clicked decrement button (iteration 2/46) to test minimum constraint at (888, 682) on #children > .down
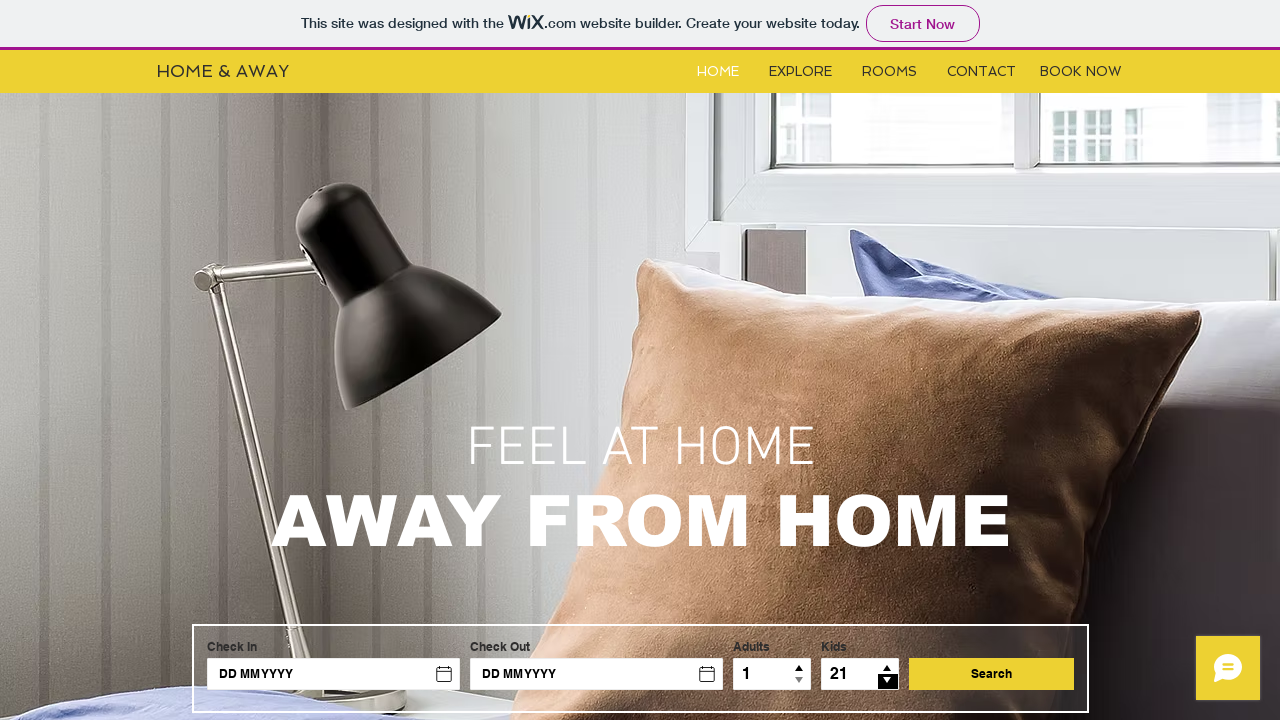

Clicked decrement button (iteration 3/46) to test minimum constraint at (888, 682) on #children > .down
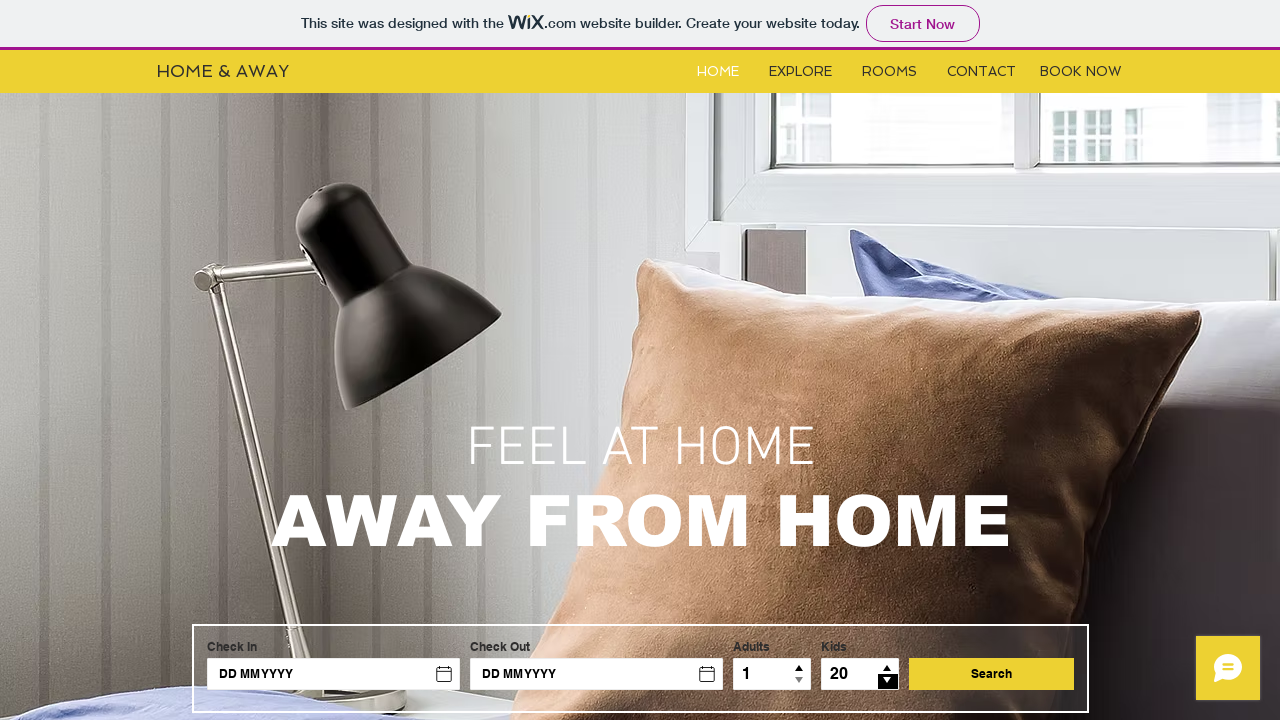

Clicked decrement button (iteration 4/46) to test minimum constraint at (888, 682) on #children > .down
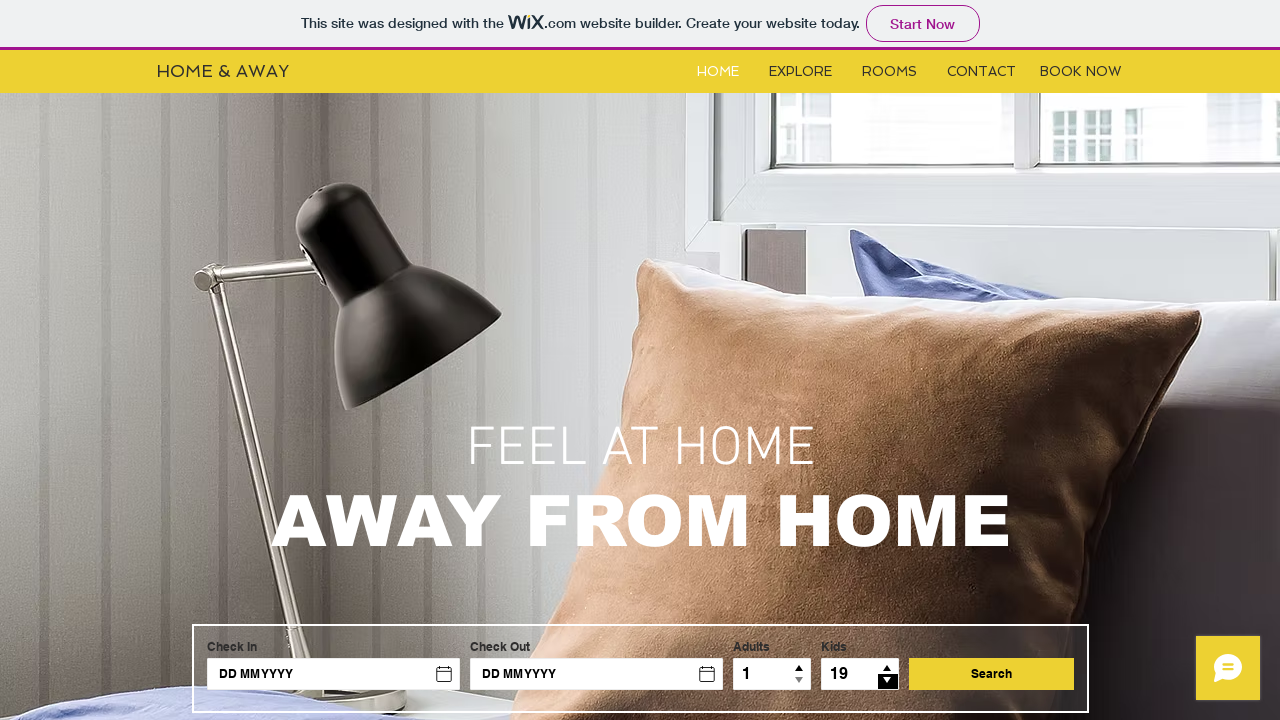

Clicked decrement button (iteration 5/46) to test minimum constraint at (888, 682) on #children > .down
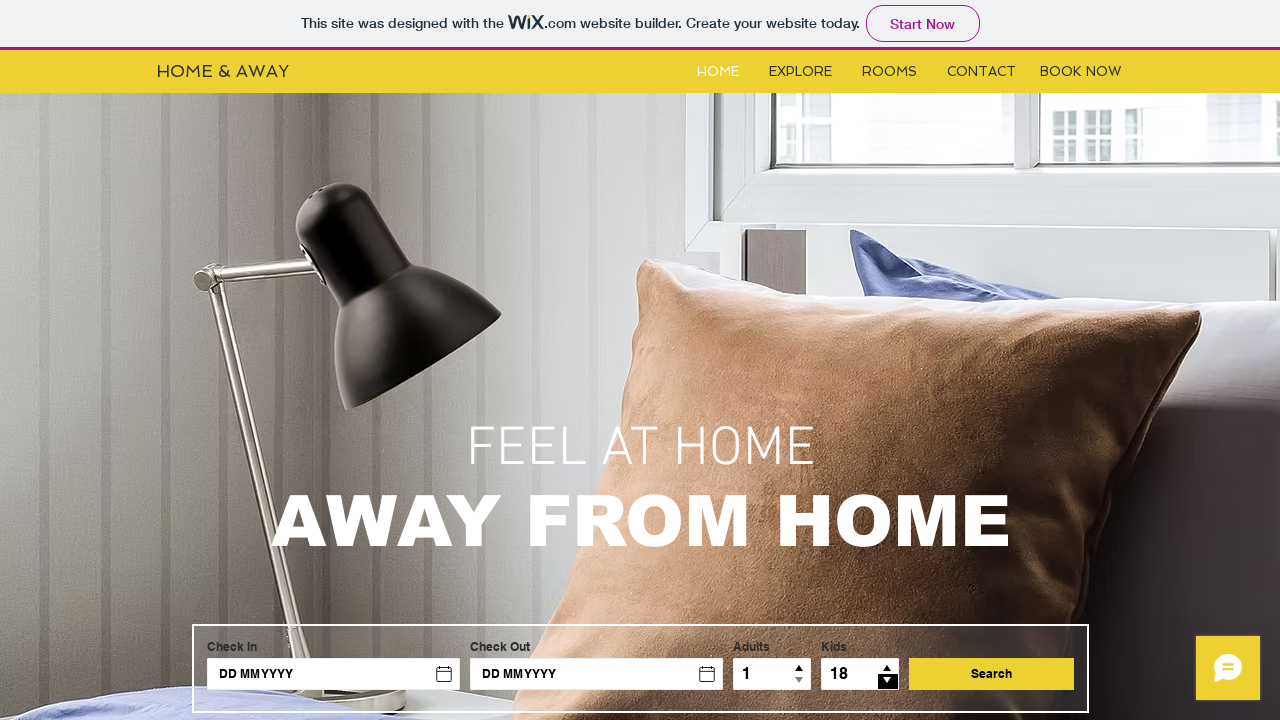

Clicked decrement button (iteration 6/46) to test minimum constraint at (888, 682) on #children > .down
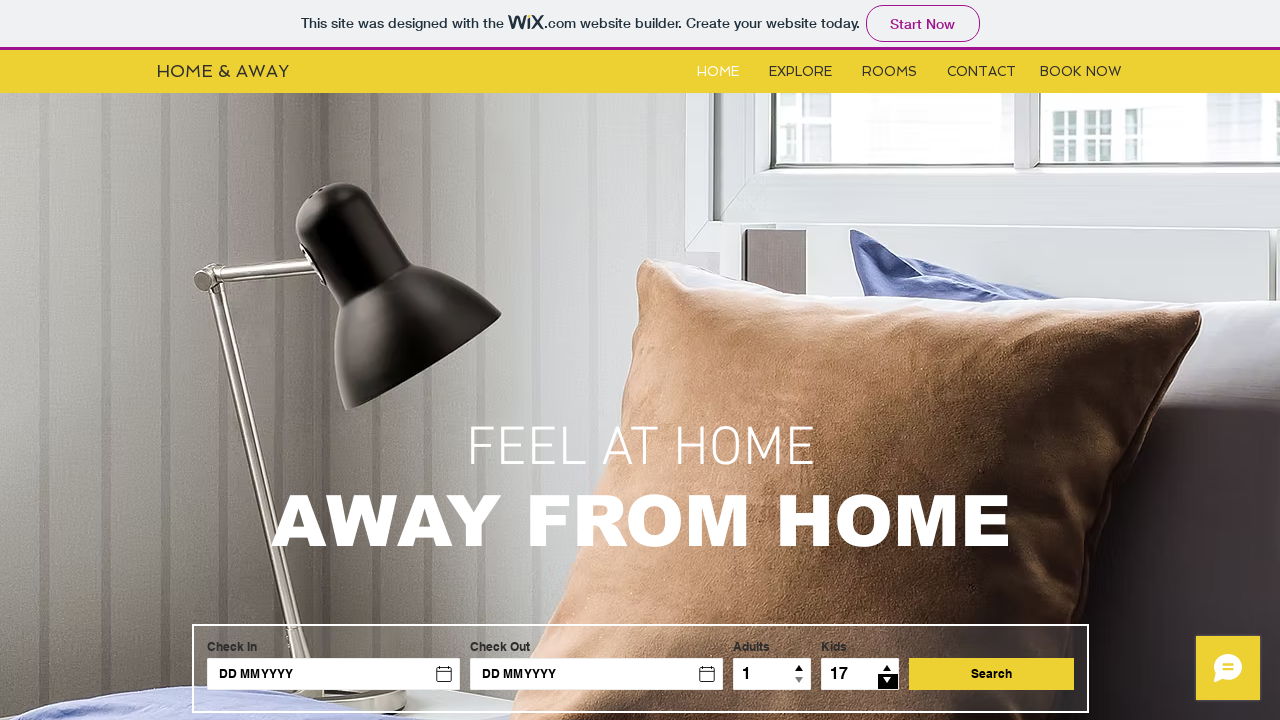

Clicked decrement button (iteration 7/46) to test minimum constraint at (888, 682) on #children > .down
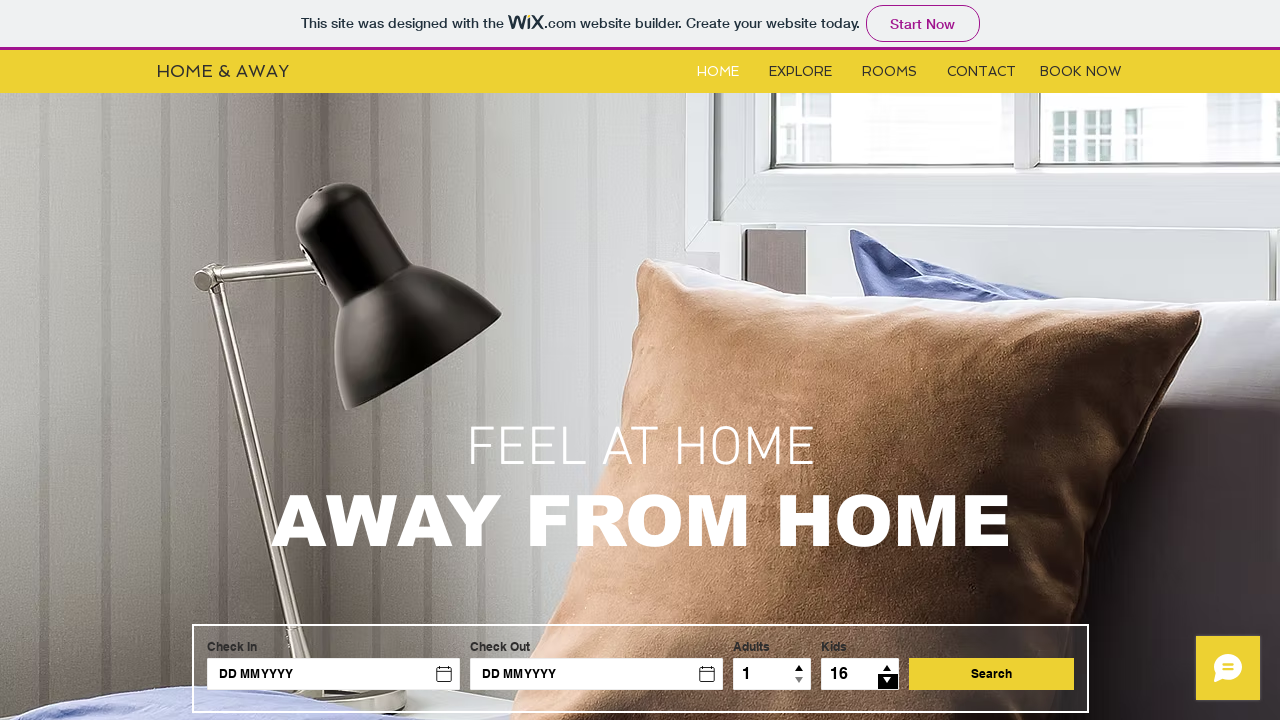

Clicked decrement button (iteration 8/46) to test minimum constraint at (888, 682) on #children > .down
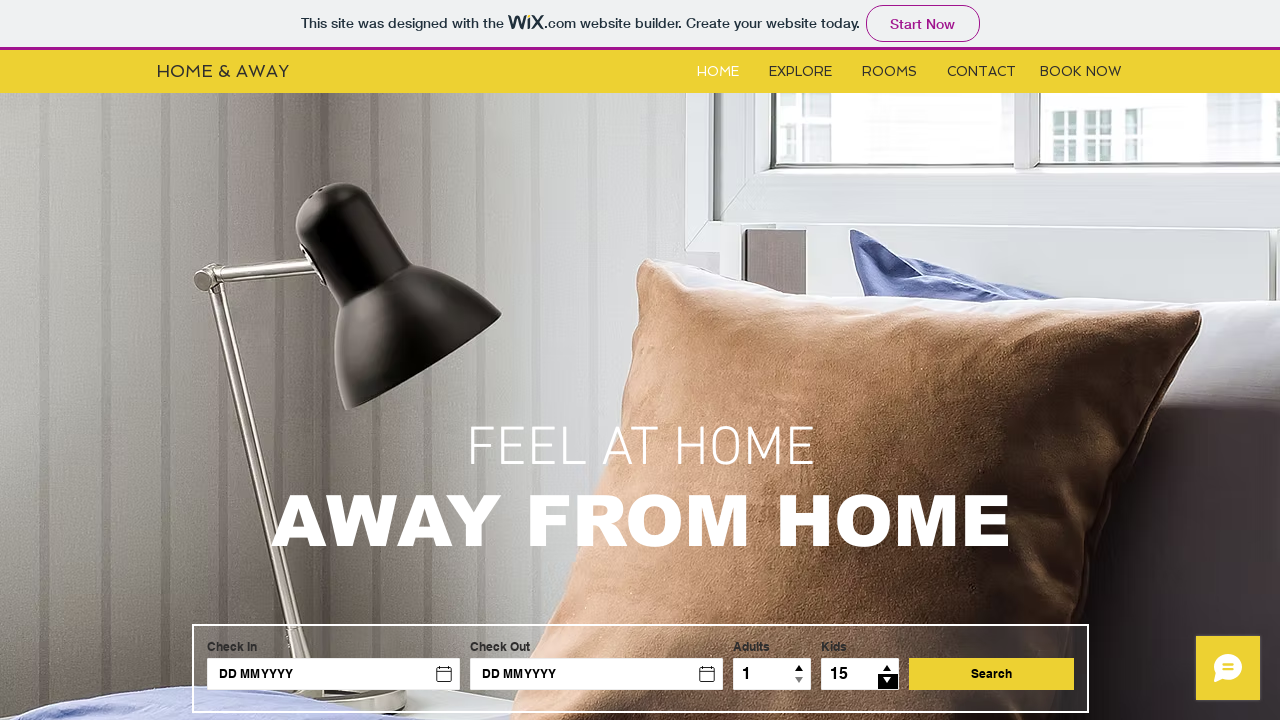

Clicked decrement button (iteration 9/46) to test minimum constraint at (888, 682) on #children > .down
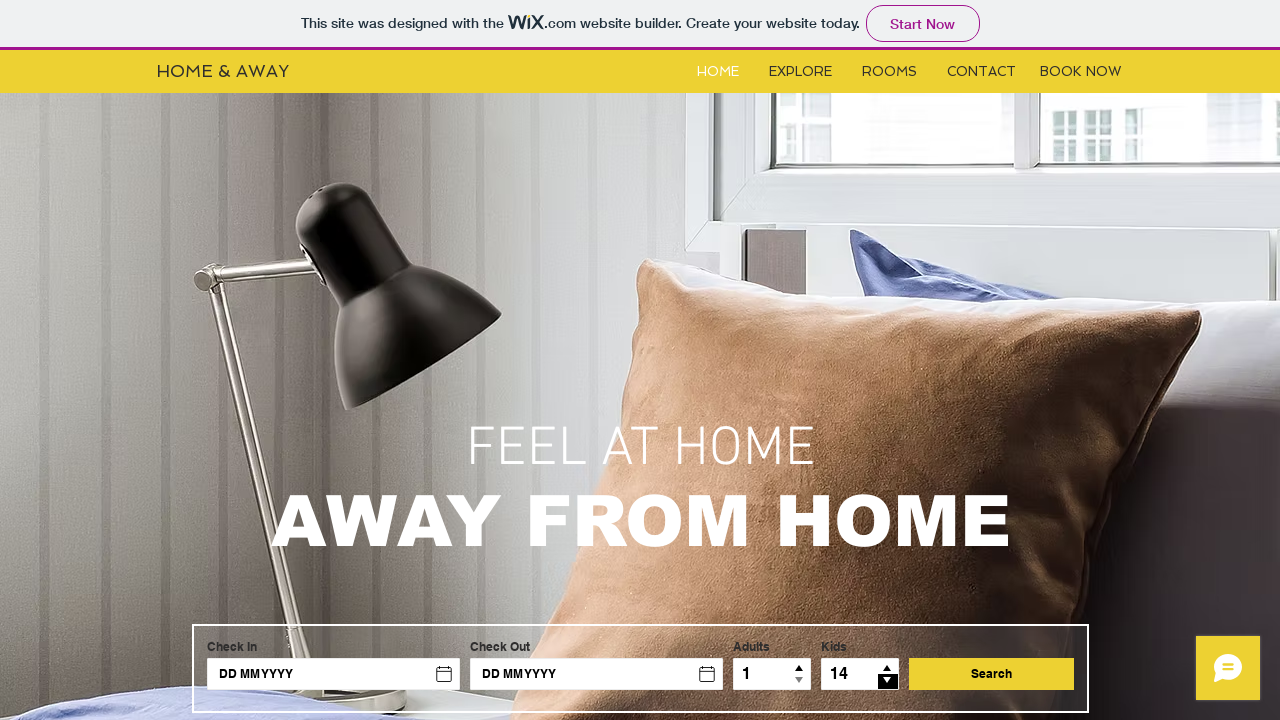

Clicked decrement button (iteration 10/46) to test minimum constraint at (888, 682) on #children > .down
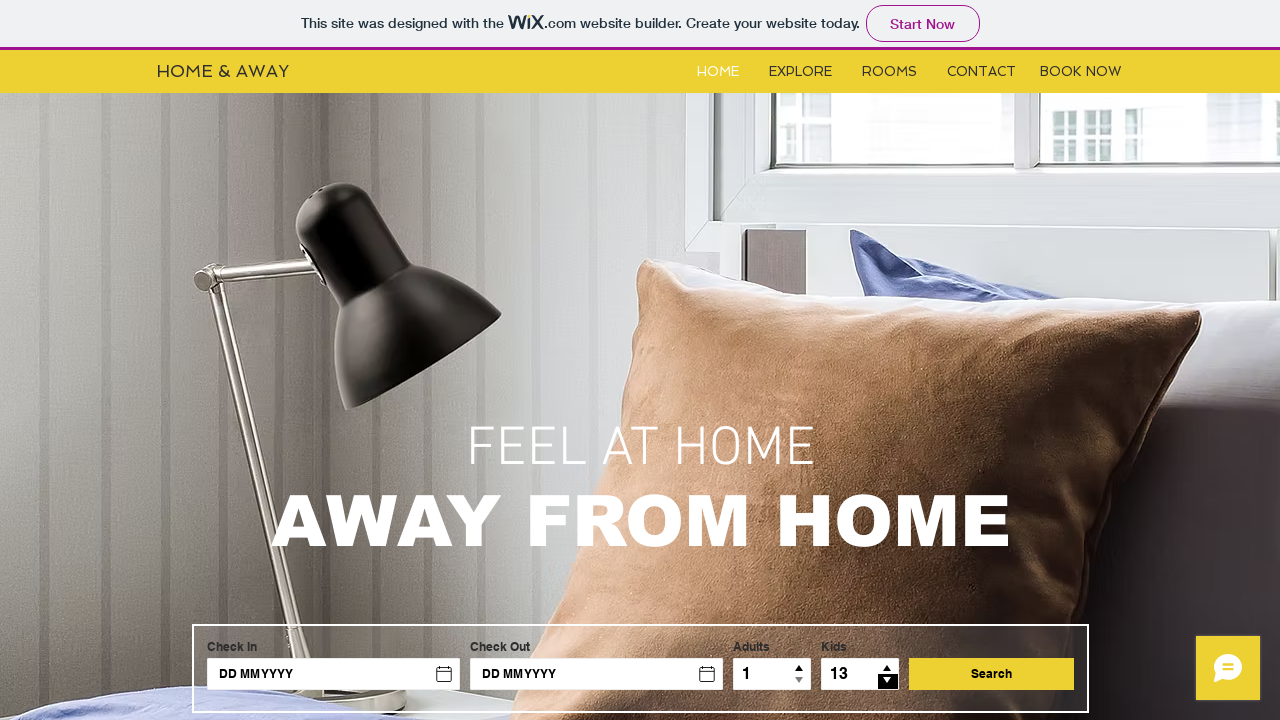

Clicked decrement button (iteration 11/46) to test minimum constraint at (888, 682) on #children > .down
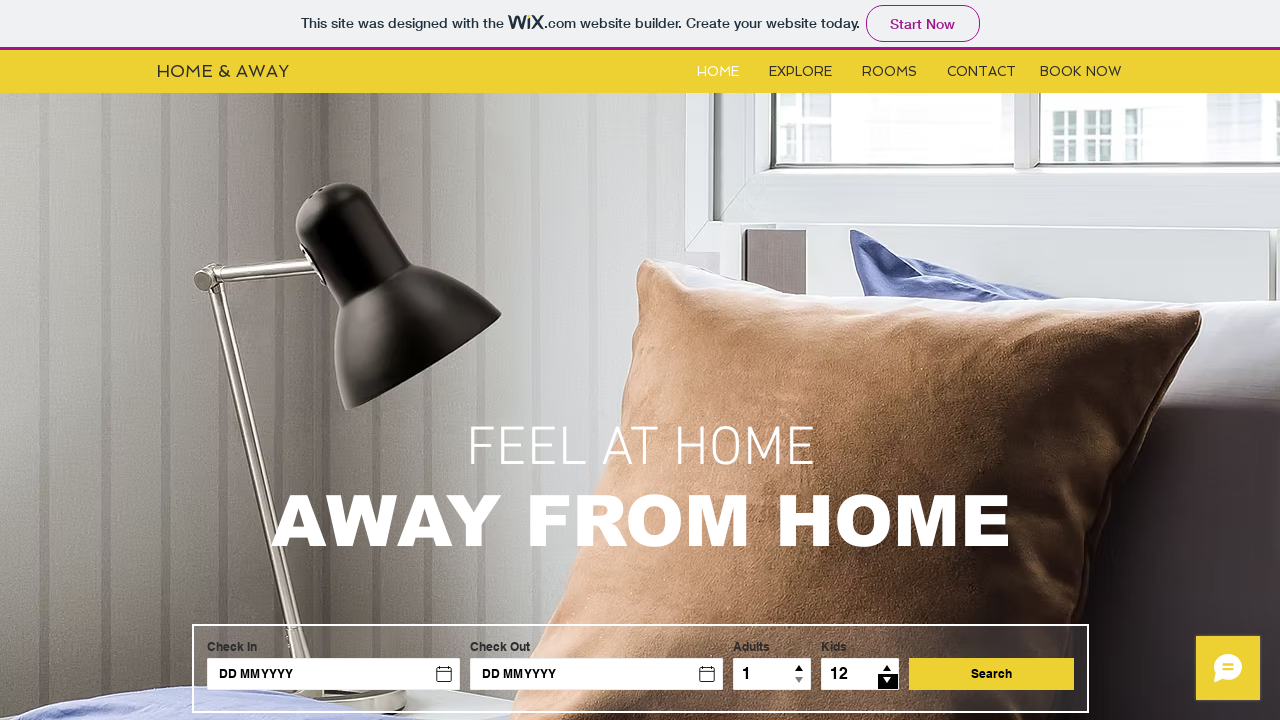

Clicked decrement button (iteration 12/46) to test minimum constraint at (888, 682) on #children > .down
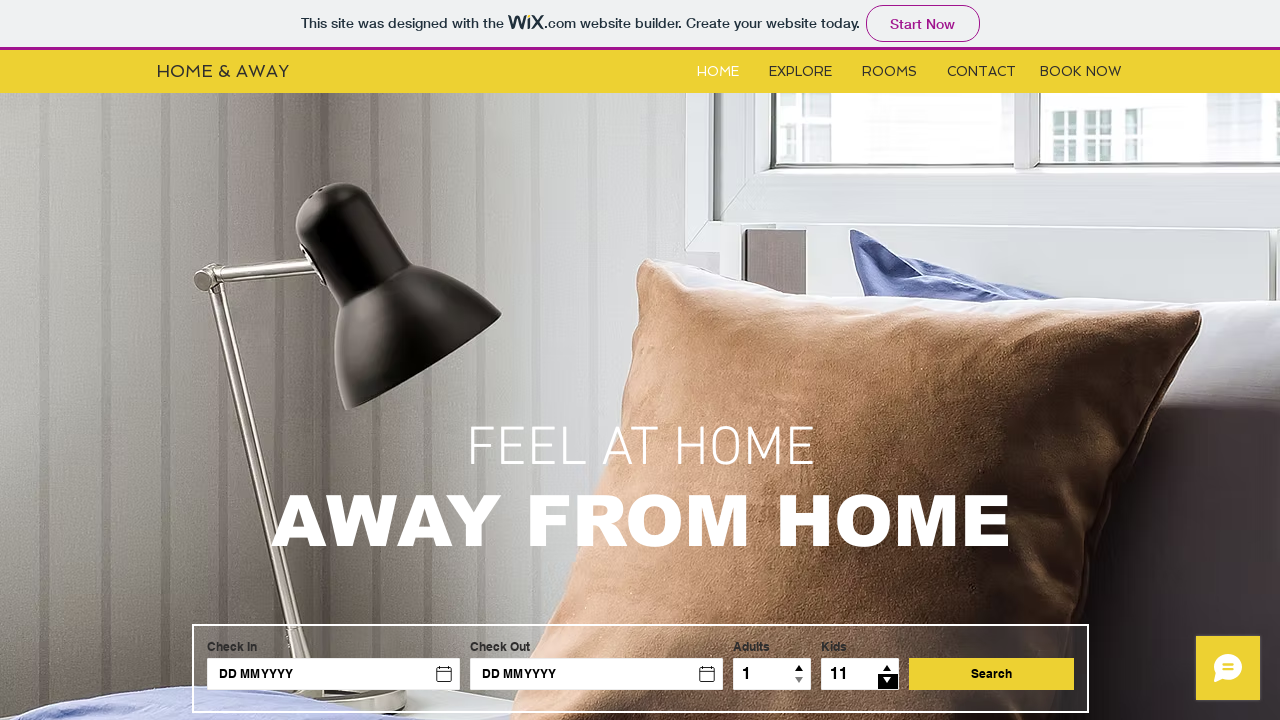

Clicked decrement button (iteration 13/46) to test minimum constraint at (888, 682) on #children > .down
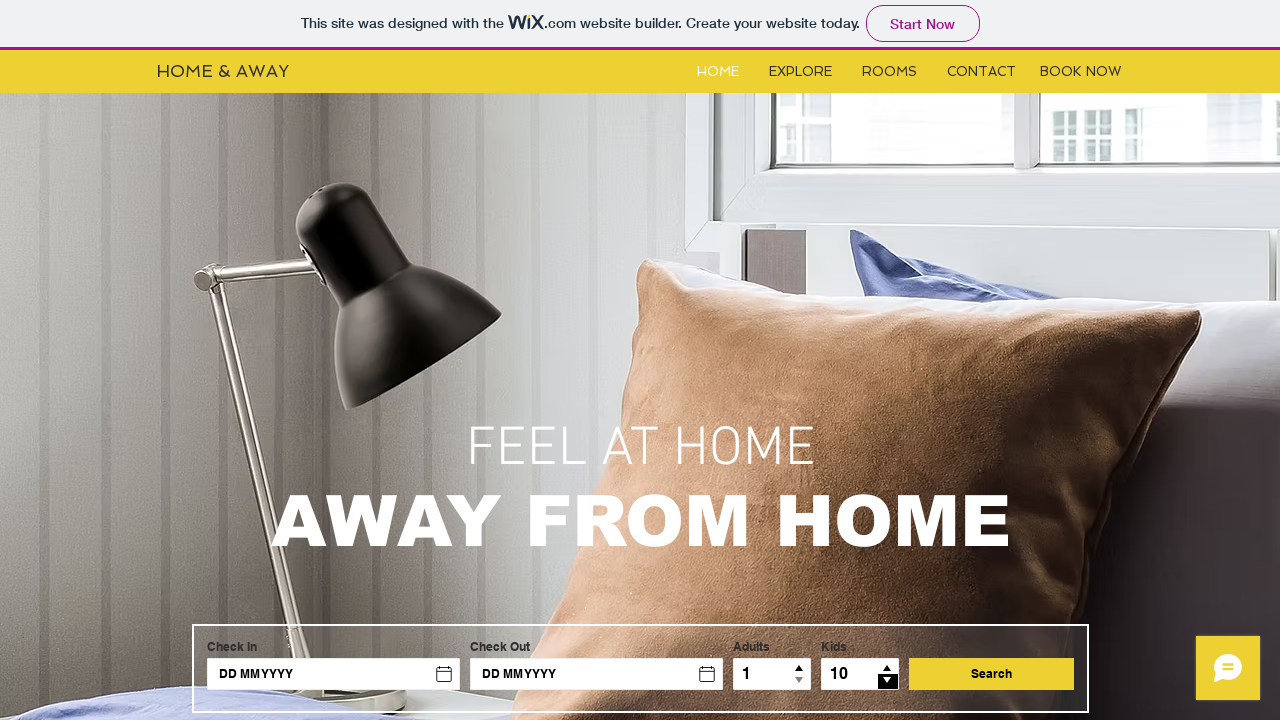

Clicked decrement button (iteration 14/46) to test minimum constraint at (888, 682) on #children > .down
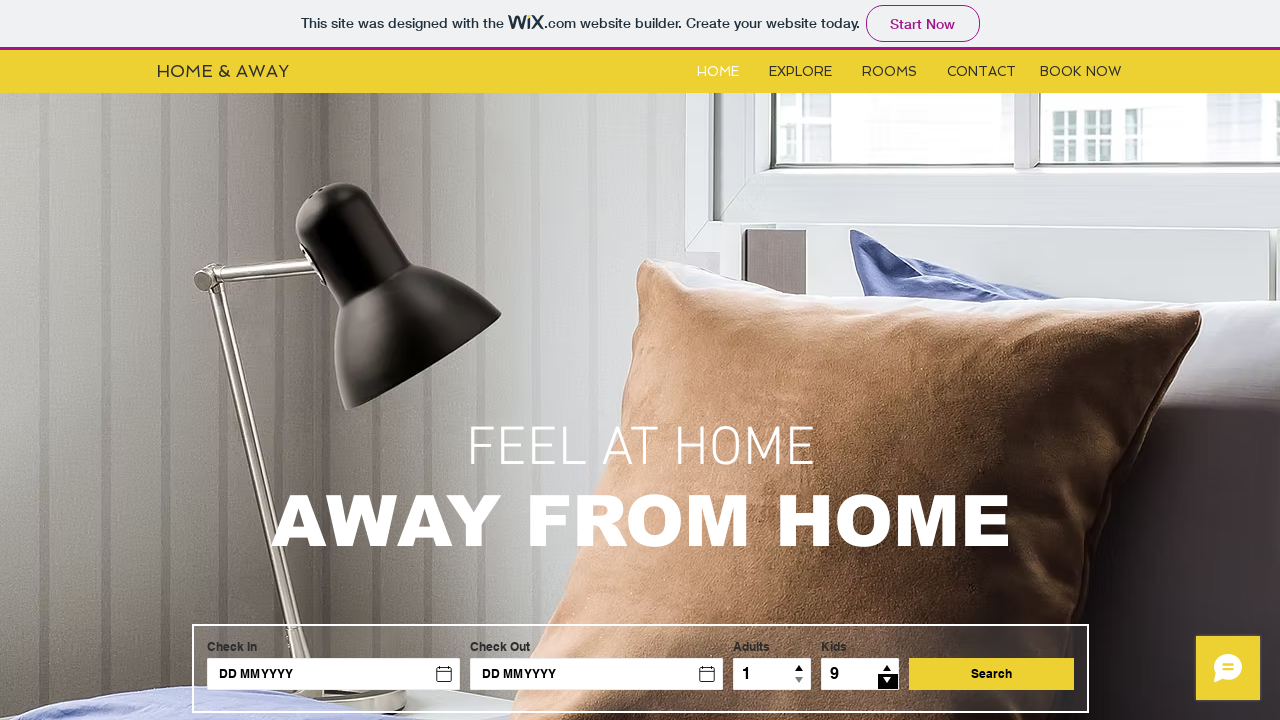

Clicked decrement button (iteration 15/46) to test minimum constraint at (888, 682) on #children > .down
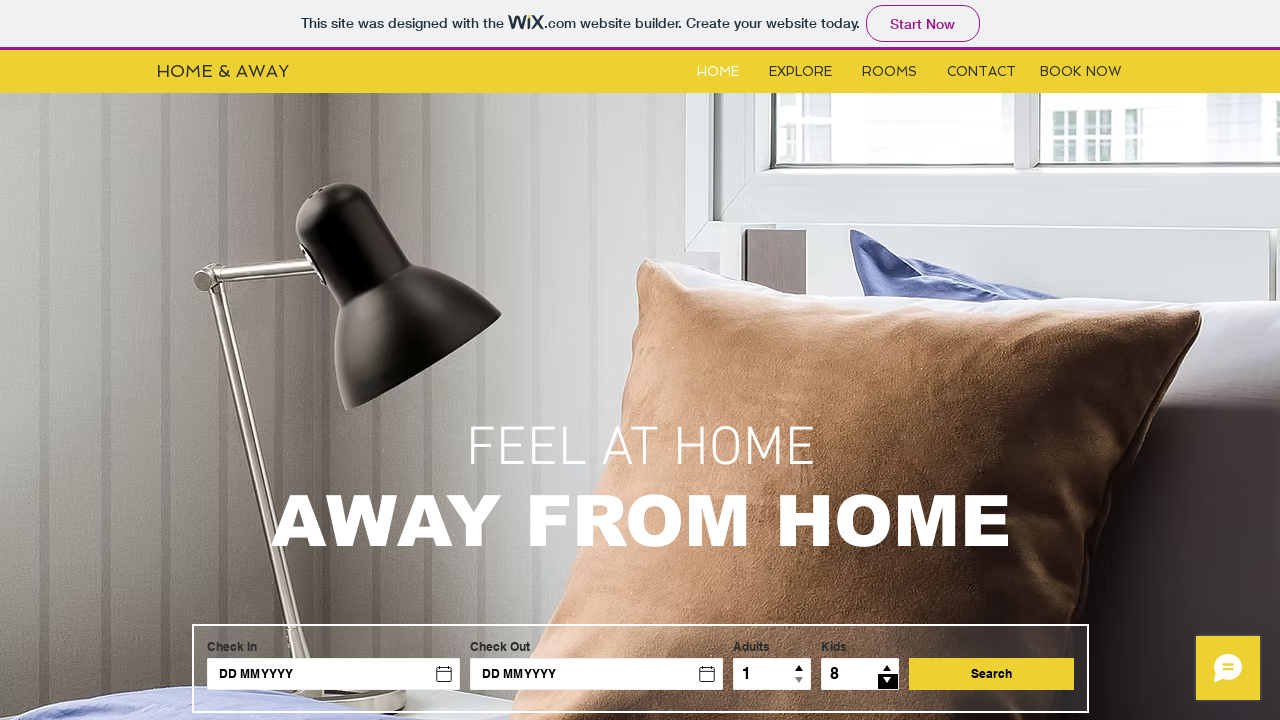

Clicked decrement button (iteration 16/46) to test minimum constraint at (888, 682) on #children > .down
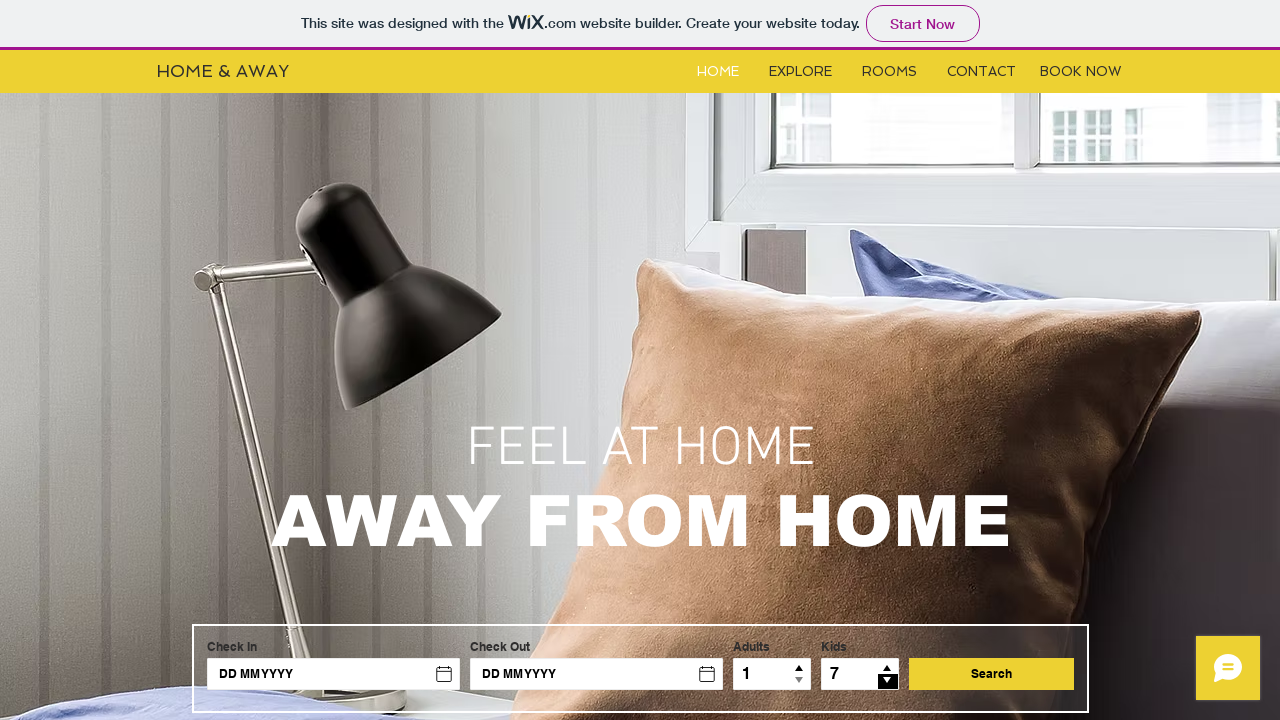

Clicked decrement button (iteration 17/46) to test minimum constraint at (888, 682) on #children > .down
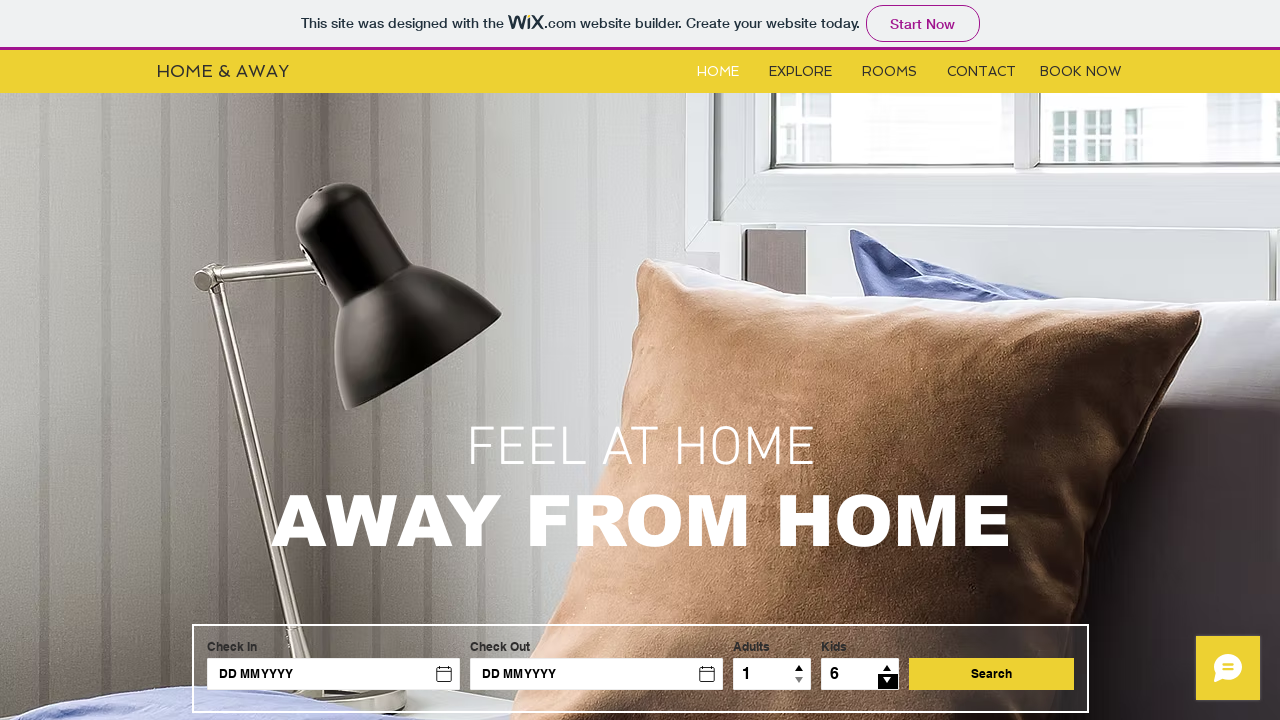

Clicked decrement button (iteration 18/46) to test minimum constraint at (888, 682) on #children > .down
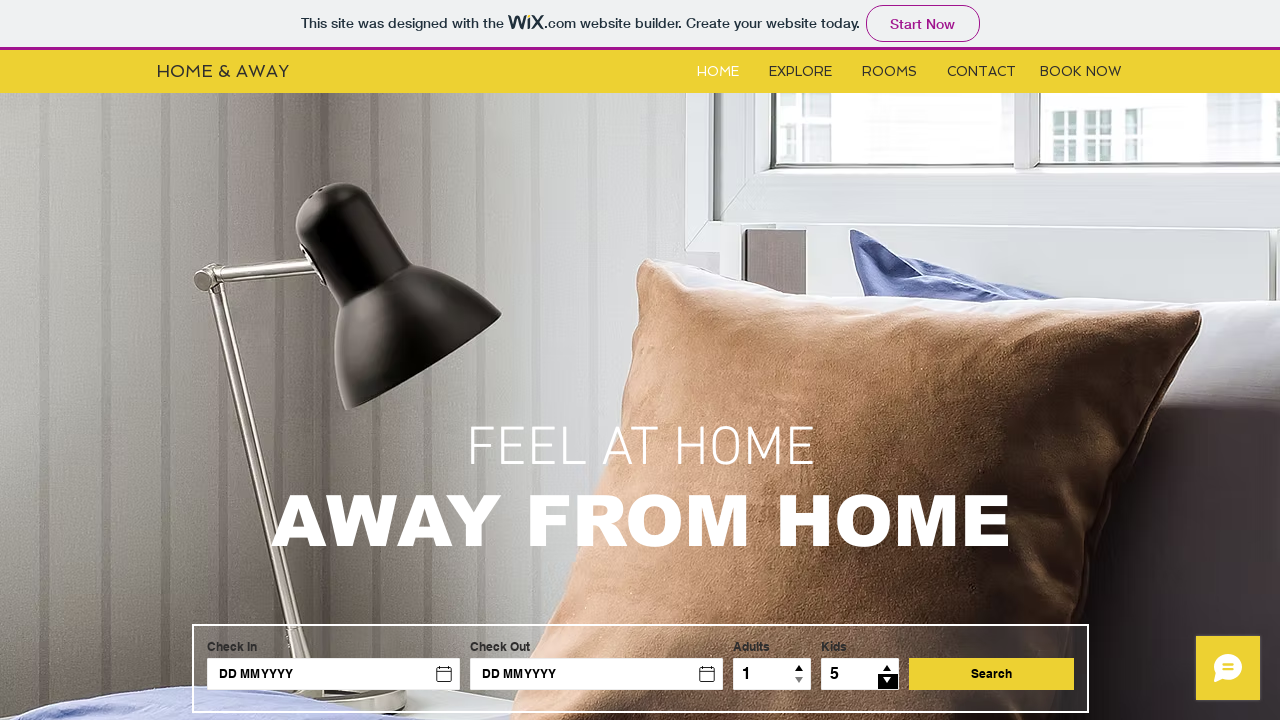

Clicked decrement button (iteration 19/46) to test minimum constraint at (888, 682) on #children > .down
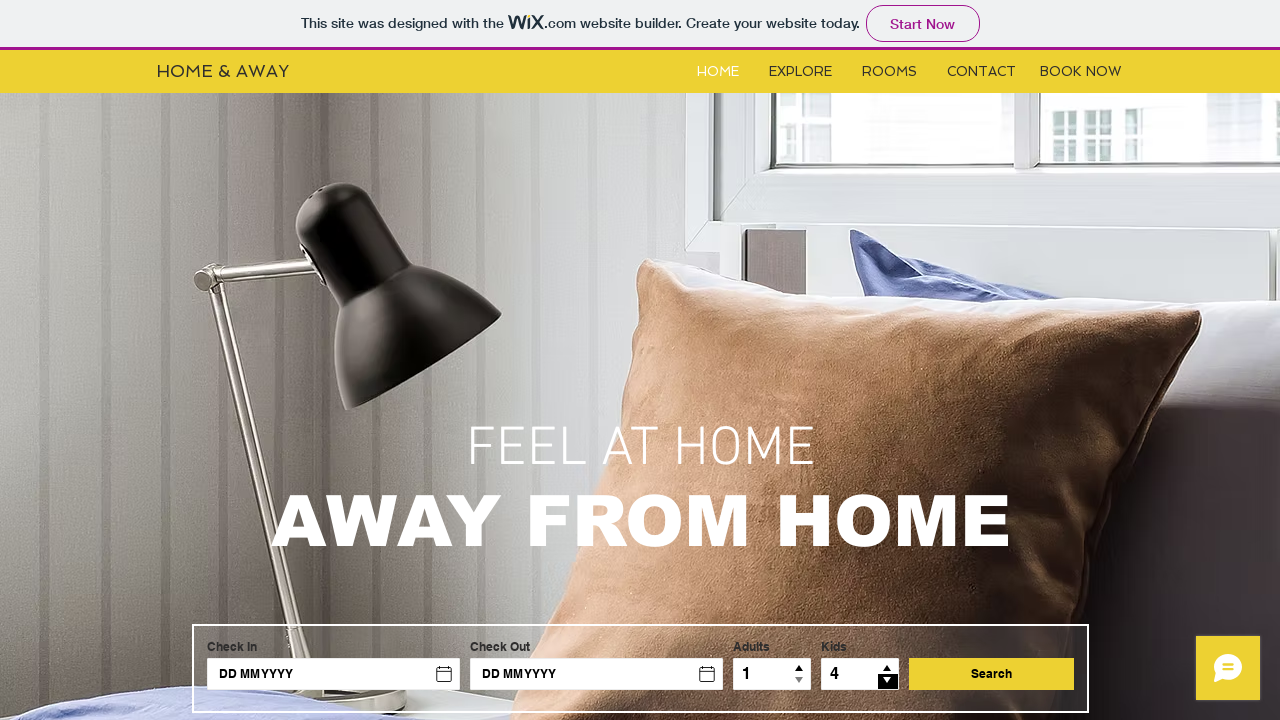

Clicked decrement button (iteration 20/46) to test minimum constraint at (888, 682) on #children > .down
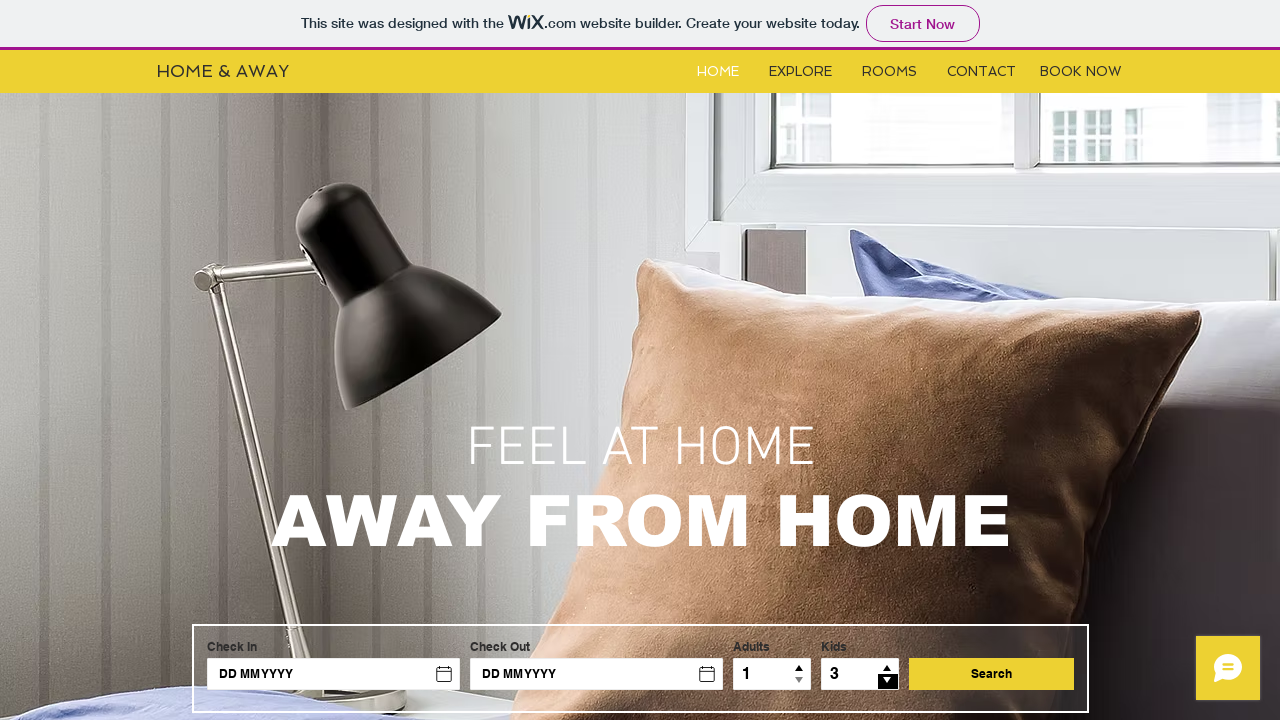

Clicked decrement button (iteration 21/46) to test minimum constraint at (888, 682) on #children > .down
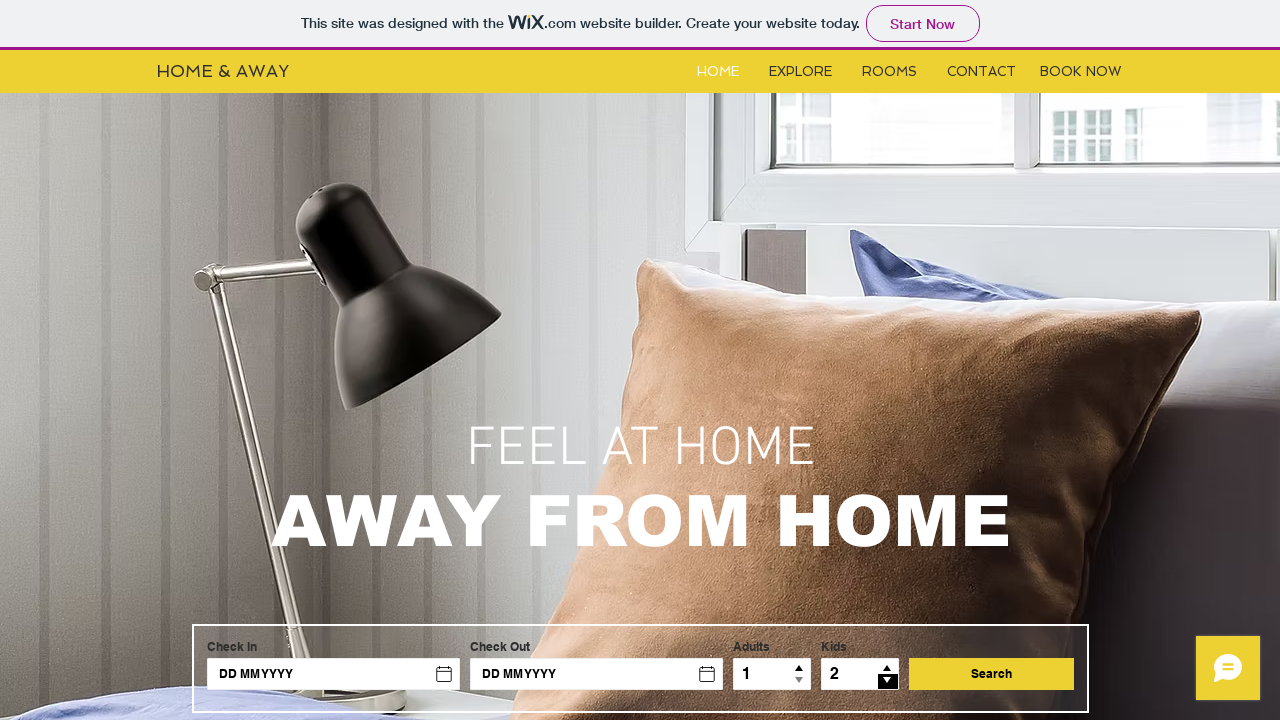

Clicked decrement button (iteration 22/46) to test minimum constraint at (888, 682) on #children > .down
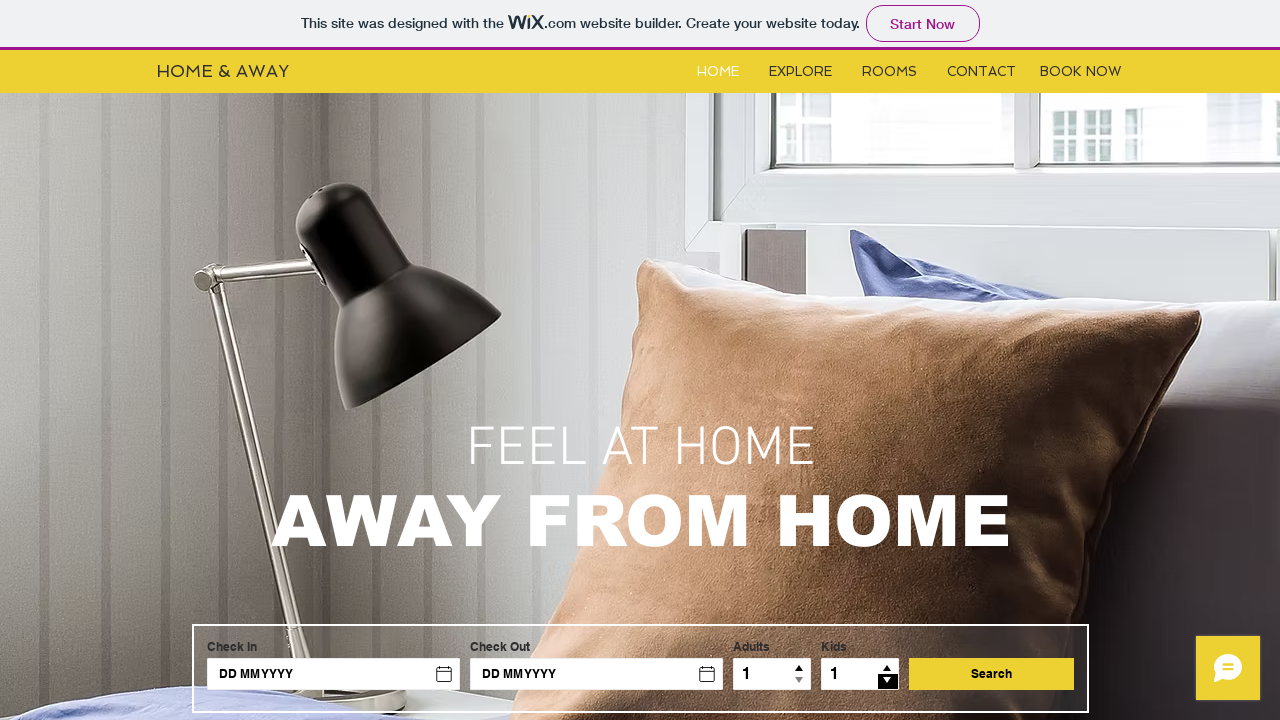

Clicked decrement button (iteration 23/46) to test minimum constraint at (888, 682) on #children > .down
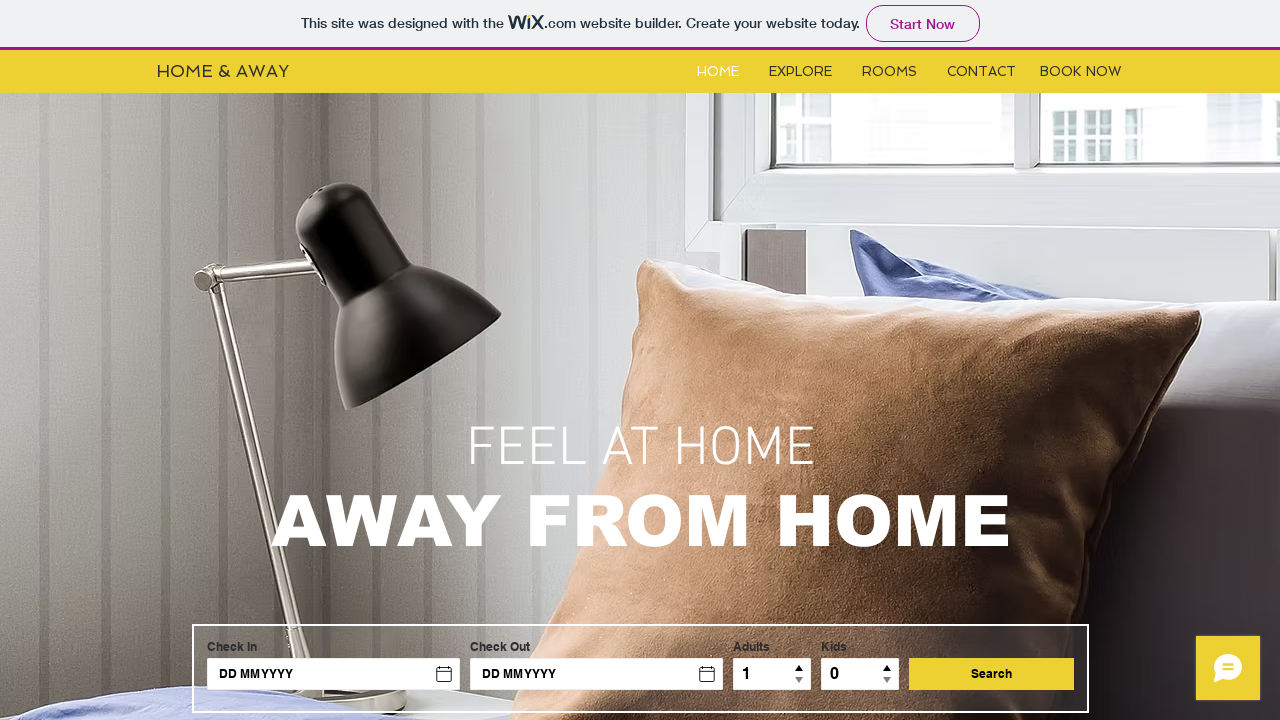

Clicked decrement button (iteration 24/46) to test minimum constraint at (888, 682) on #children > .down
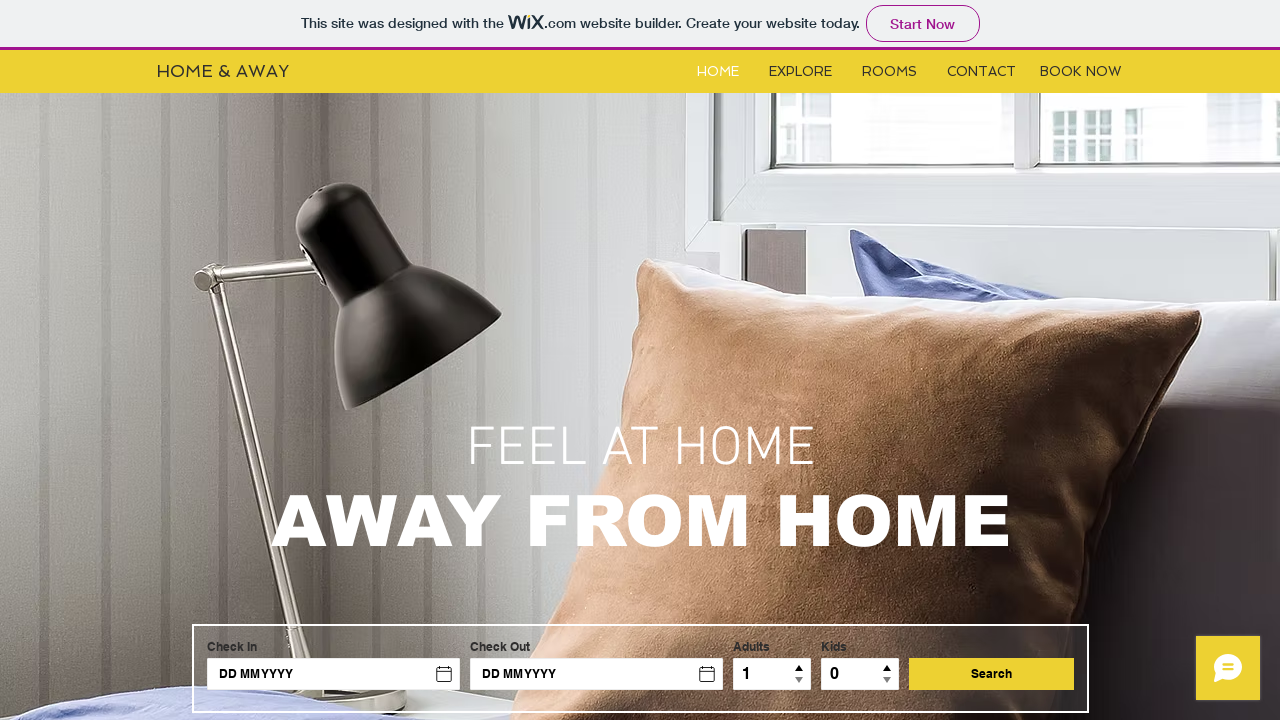

Clicked decrement button (iteration 25/46) to test minimum constraint at (888, 682) on #children > .down
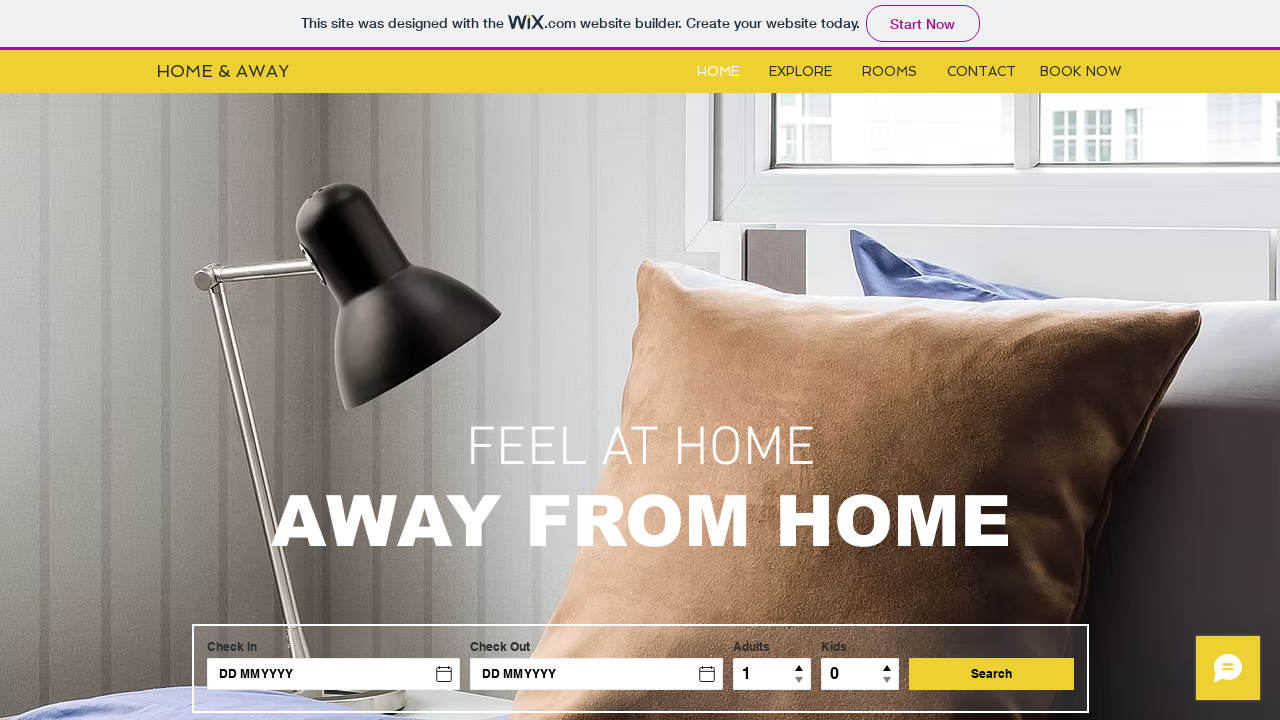

Clicked decrement button (iteration 26/46) to test minimum constraint at (888, 682) on #children > .down
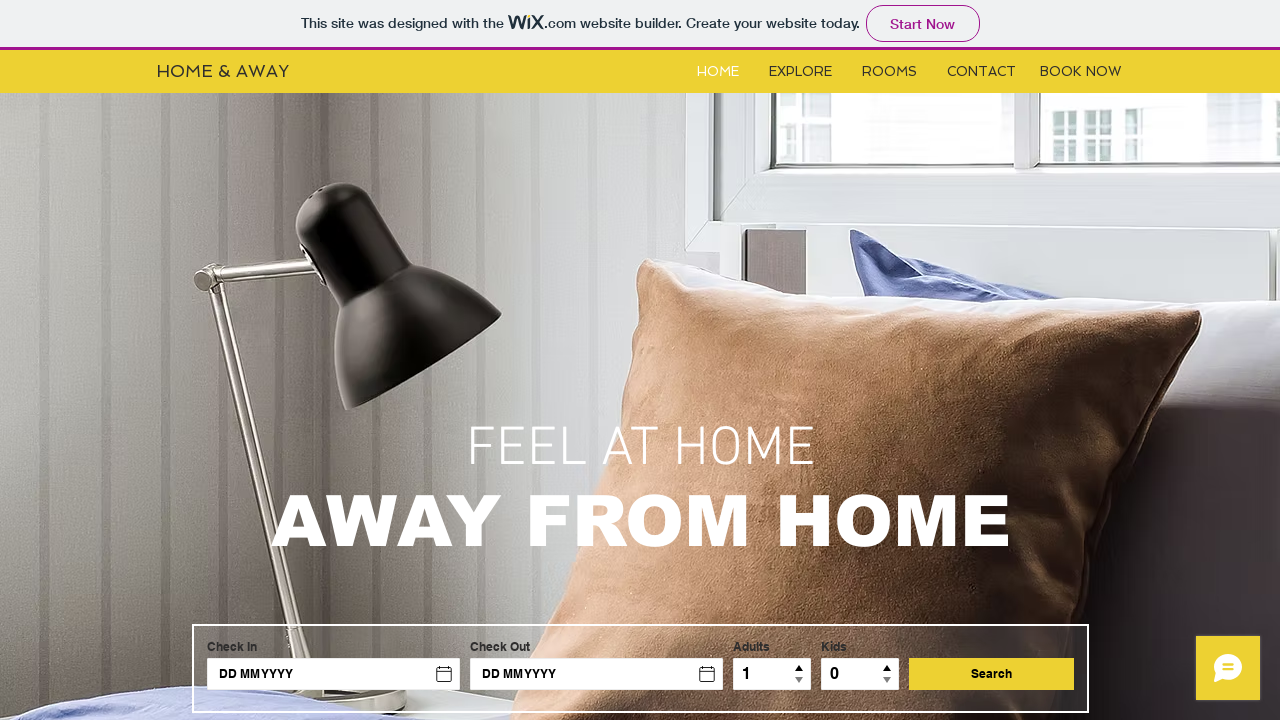

Clicked decrement button (iteration 27/46) to test minimum constraint at (888, 682) on #children > .down
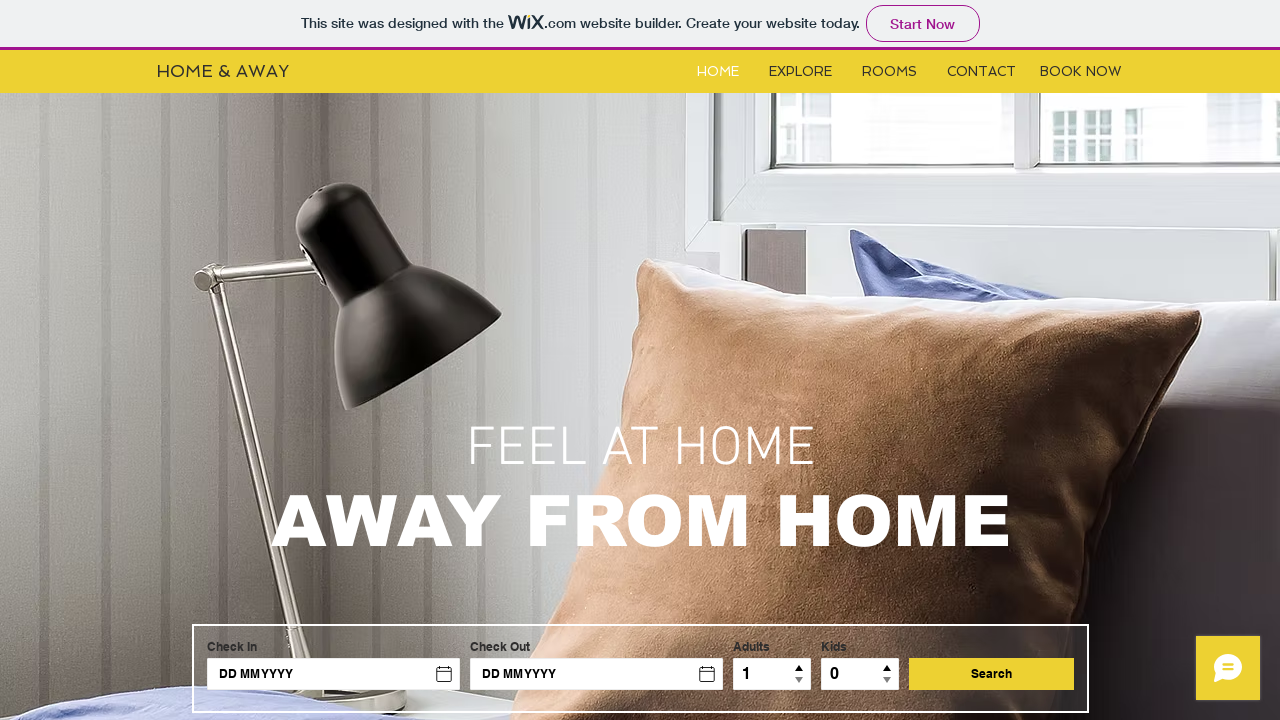

Clicked decrement button (iteration 28/46) to test minimum constraint at (888, 682) on #children > .down
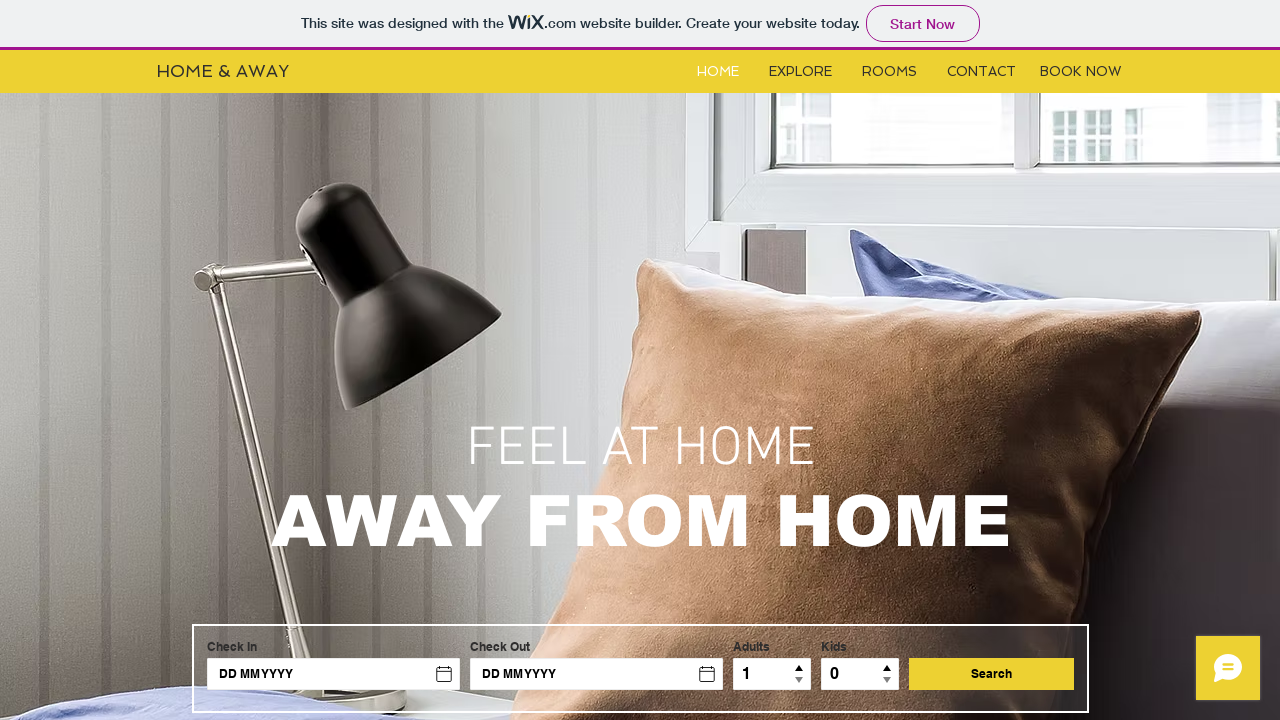

Clicked decrement button (iteration 29/46) to test minimum constraint at (888, 682) on #children > .down
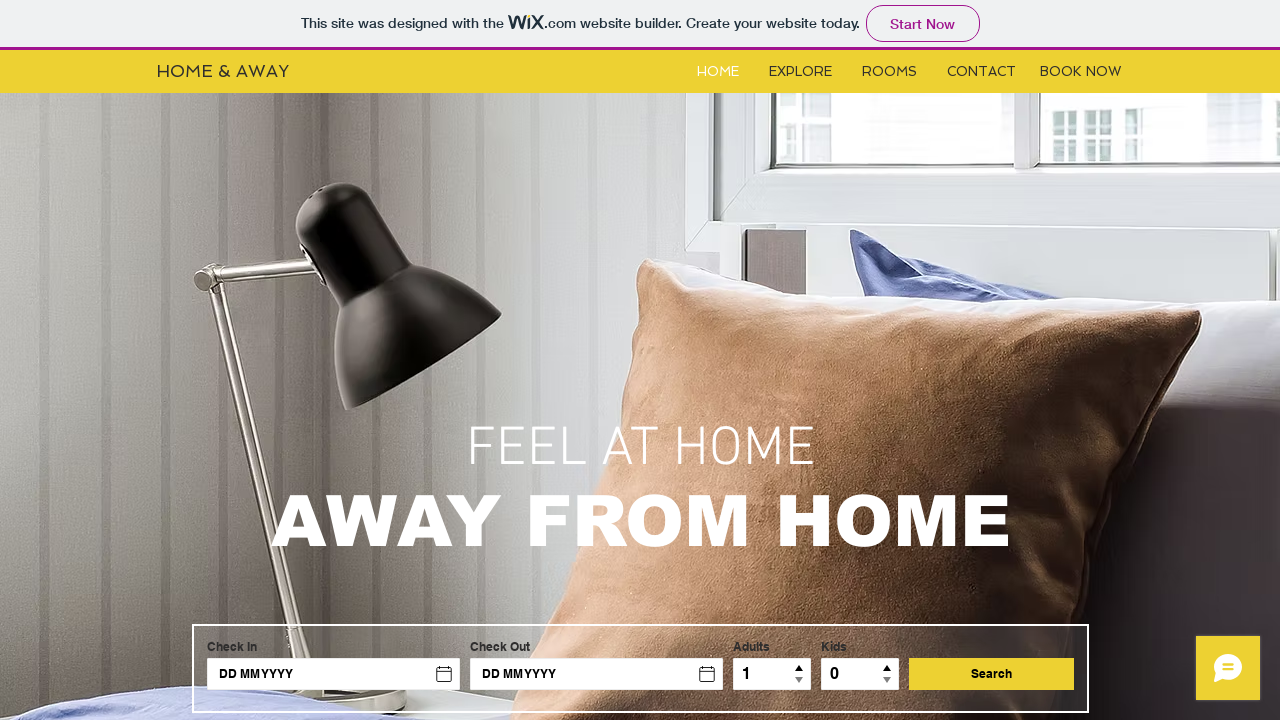

Clicked decrement button (iteration 30/46) to test minimum constraint at (888, 682) on #children > .down
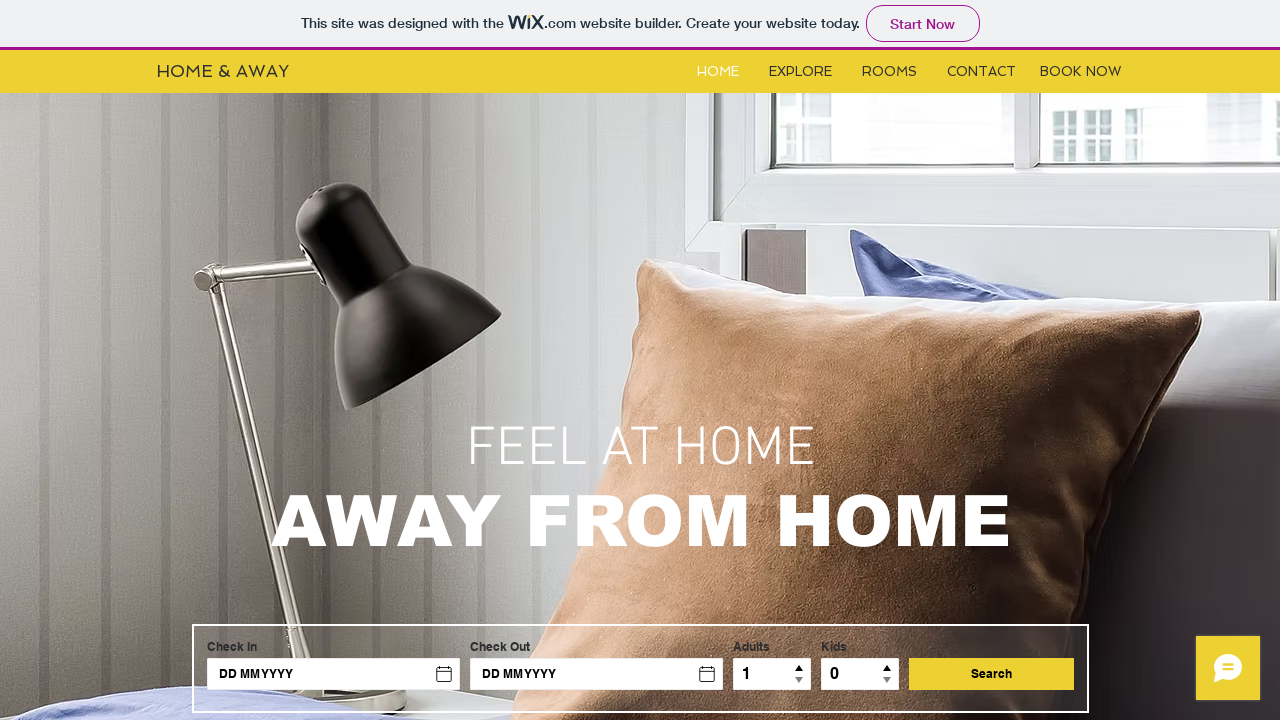

Clicked decrement button (iteration 31/46) to test minimum constraint at (888, 682) on #children > .down
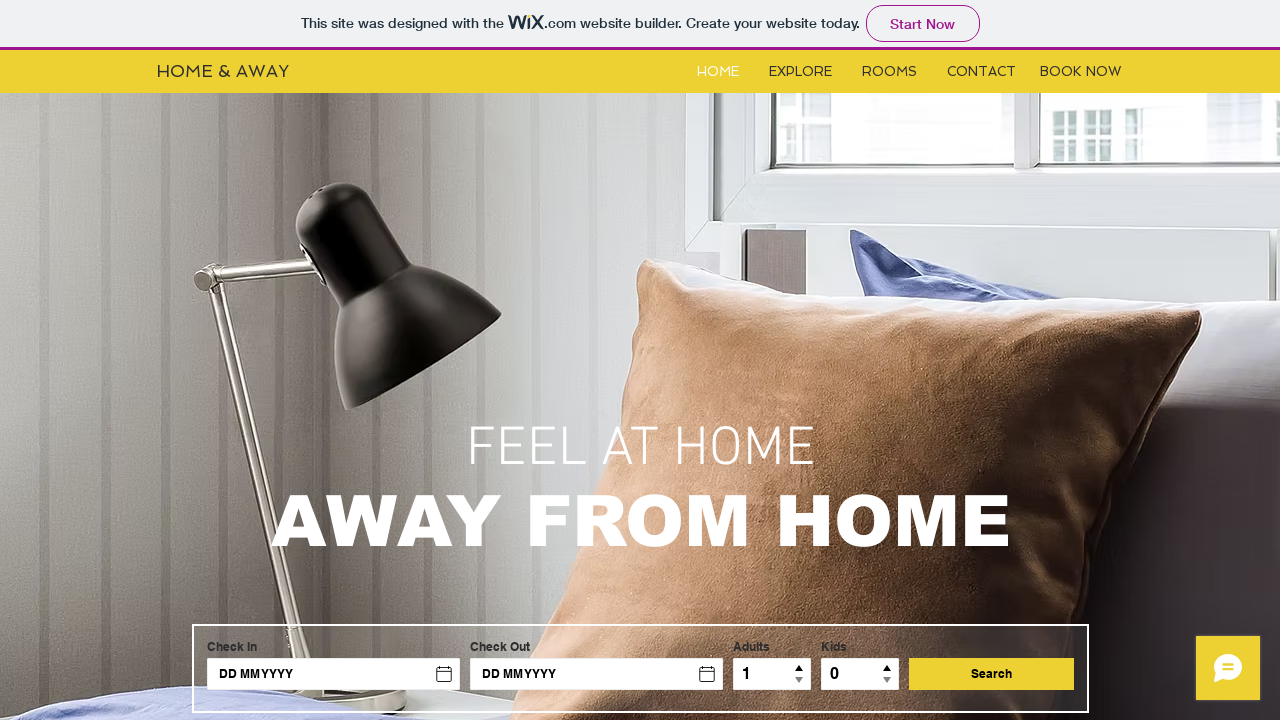

Clicked decrement button (iteration 32/46) to test minimum constraint at (888, 682) on #children > .down
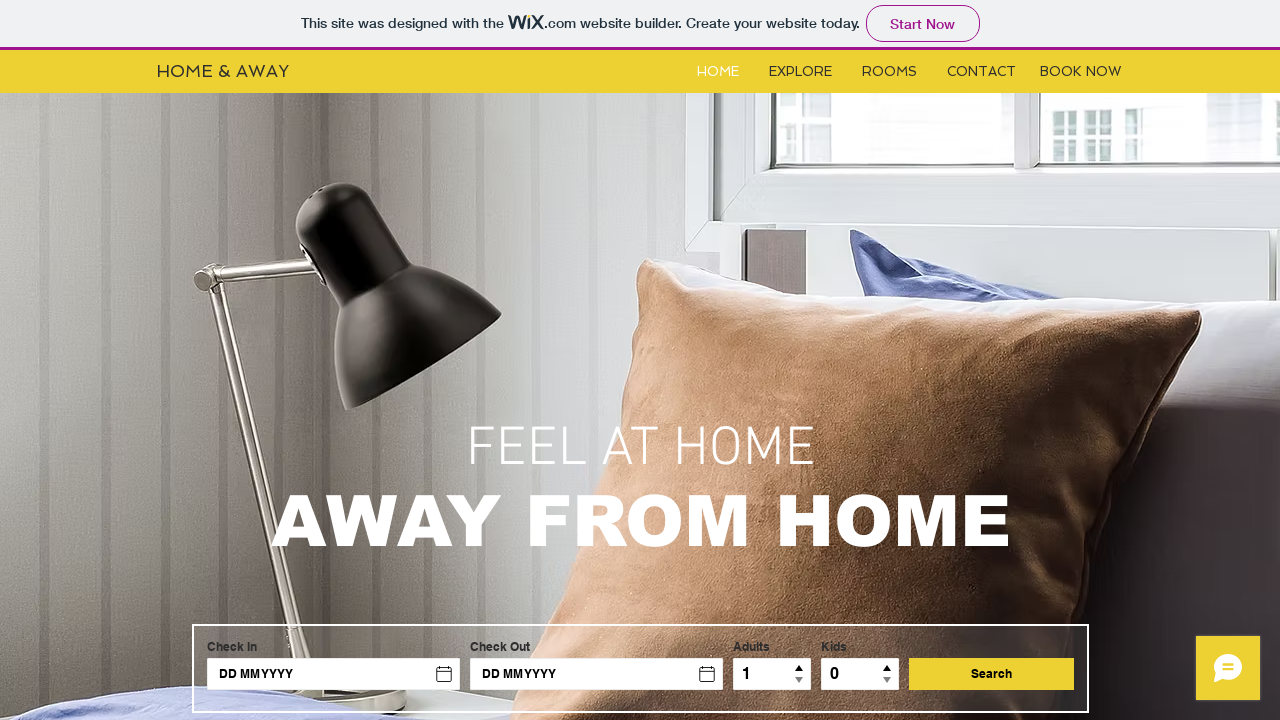

Clicked decrement button (iteration 33/46) to test minimum constraint at (888, 682) on #children > .down
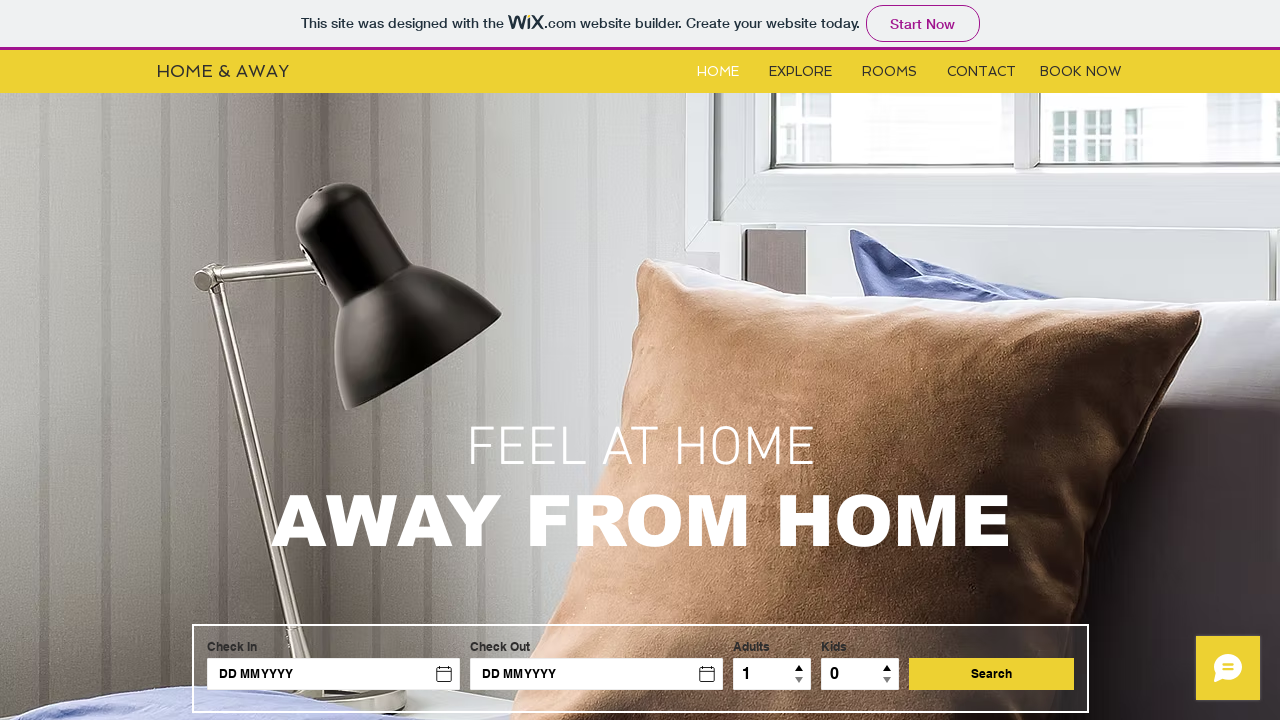

Clicked decrement button (iteration 34/46) to test minimum constraint at (888, 682) on #children > .down
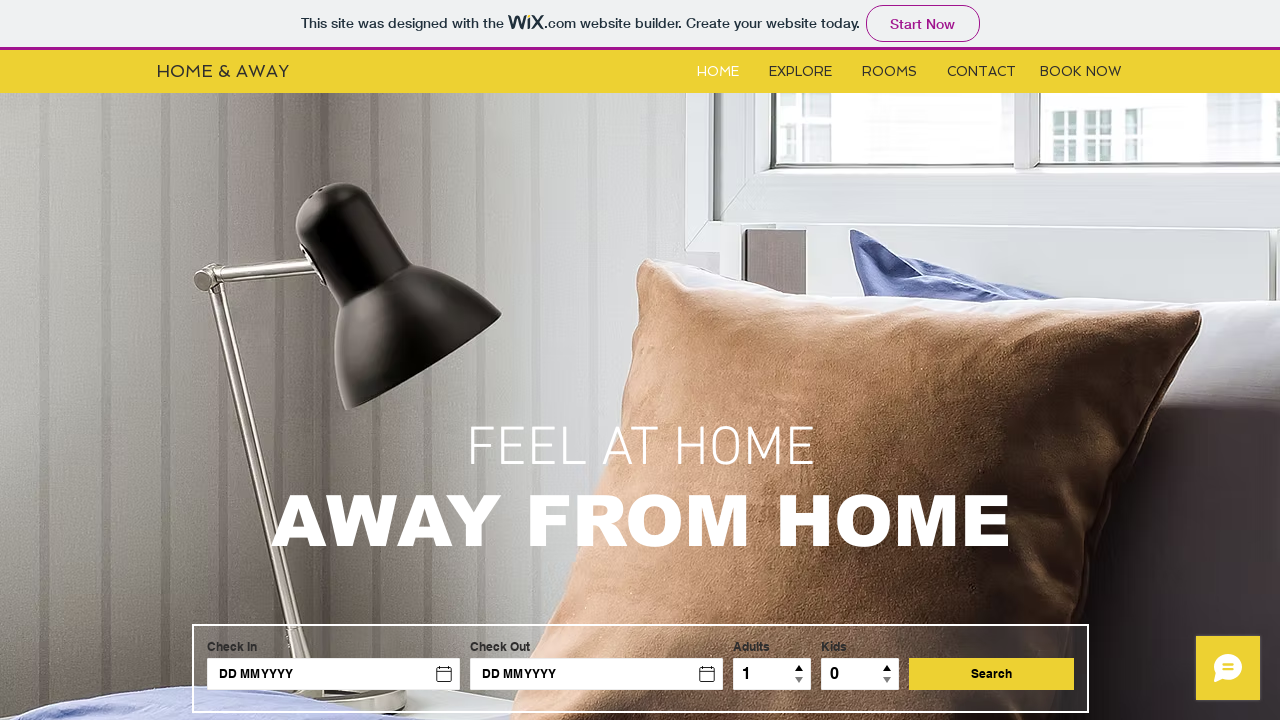

Clicked decrement button (iteration 35/46) to test minimum constraint at (888, 682) on #children > .down
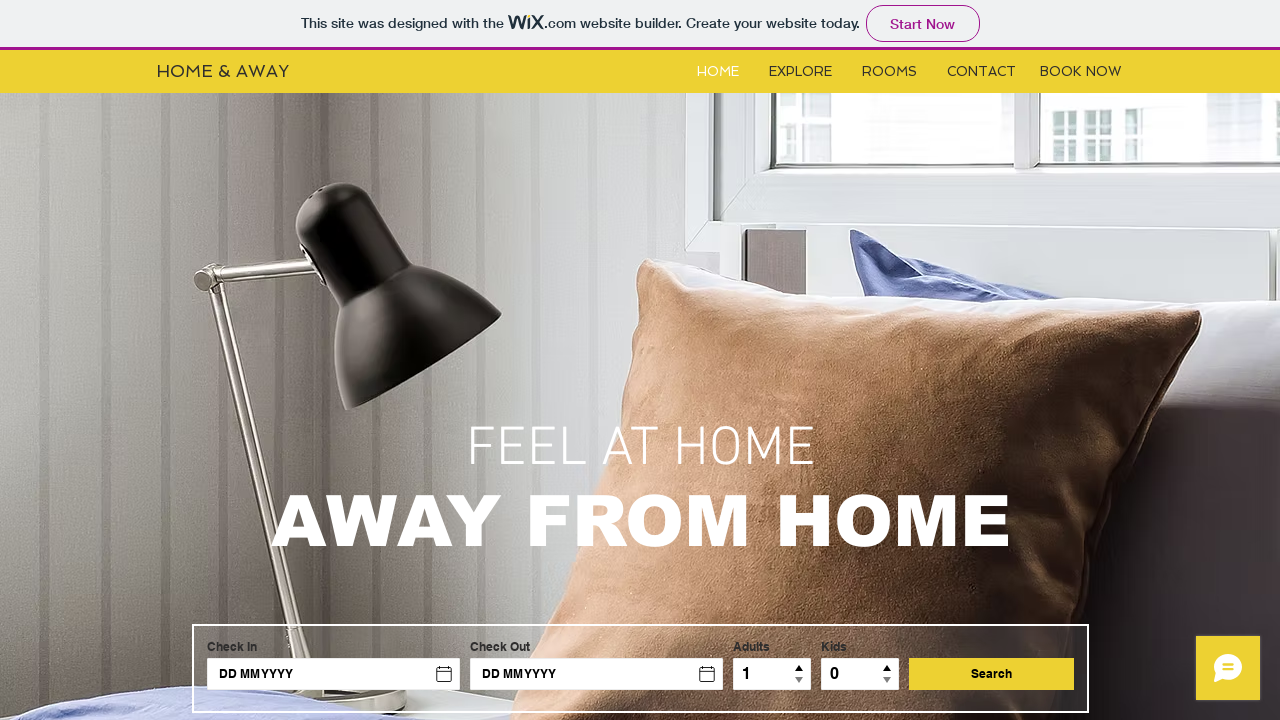

Clicked decrement button (iteration 36/46) to test minimum constraint at (888, 682) on #children > .down
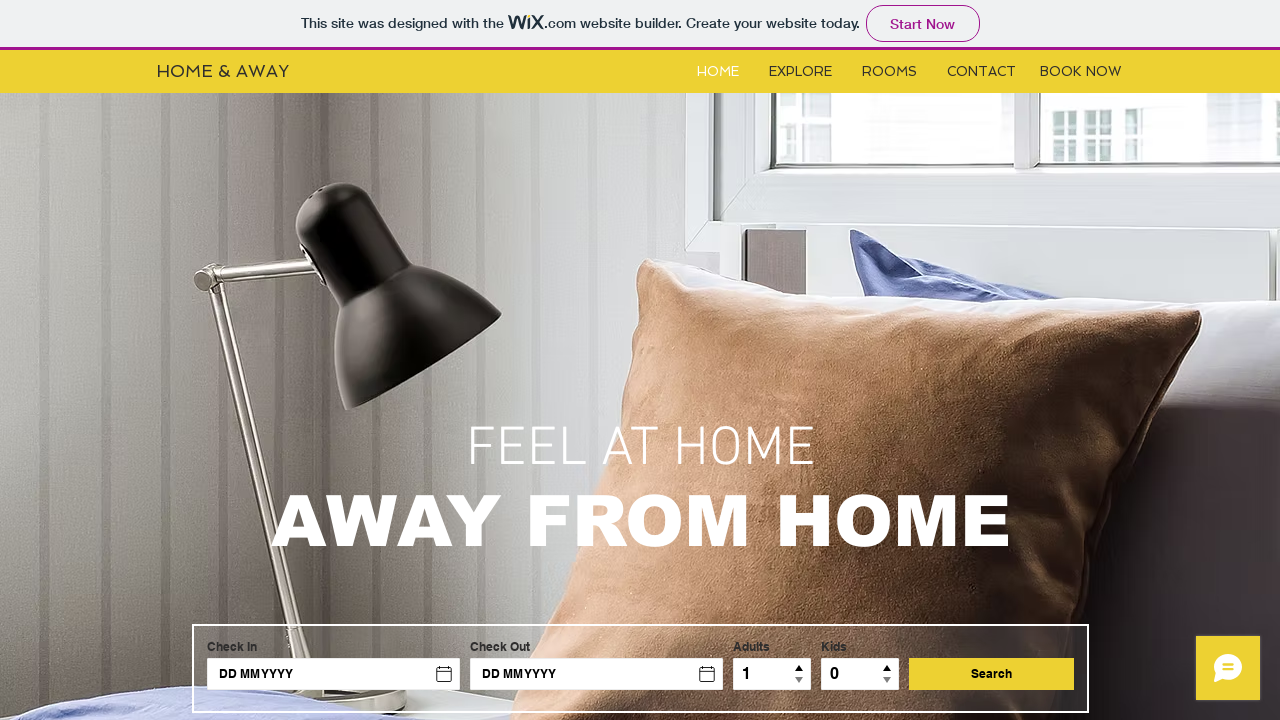

Clicked decrement button (iteration 37/46) to test minimum constraint at (888, 682) on #children > .down
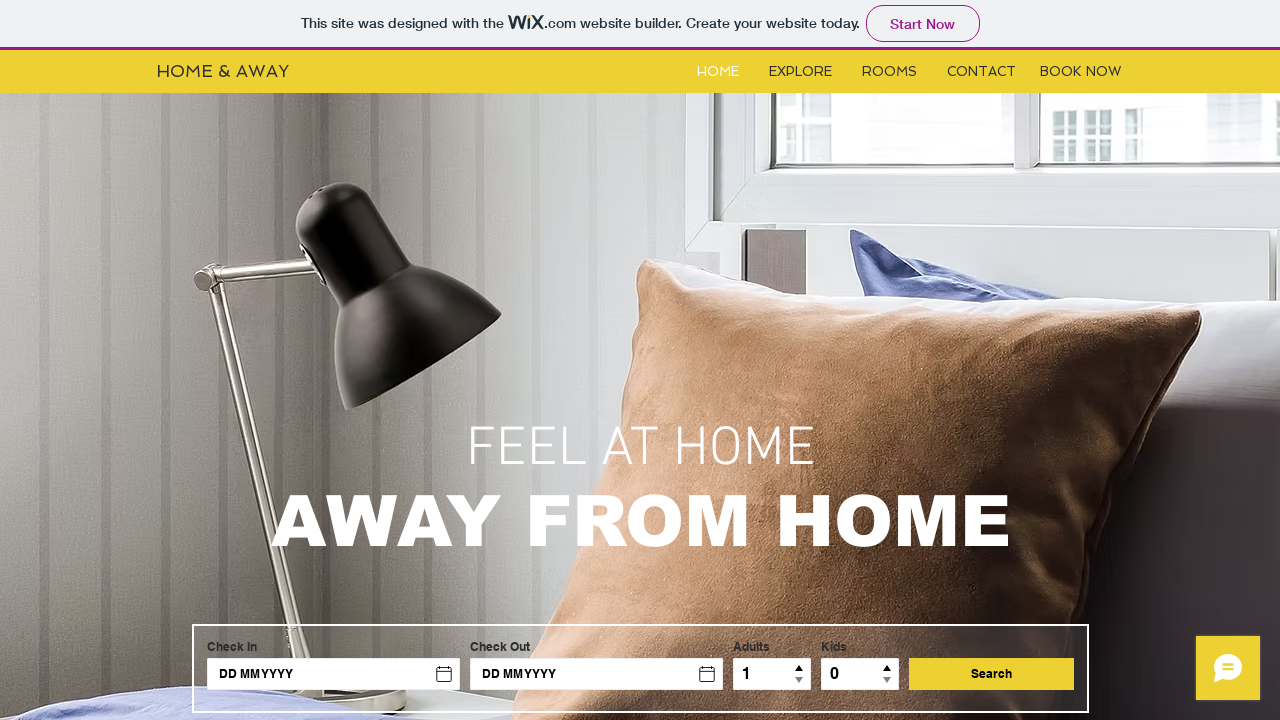

Clicked decrement button (iteration 38/46) to test minimum constraint at (888, 682) on #children > .down
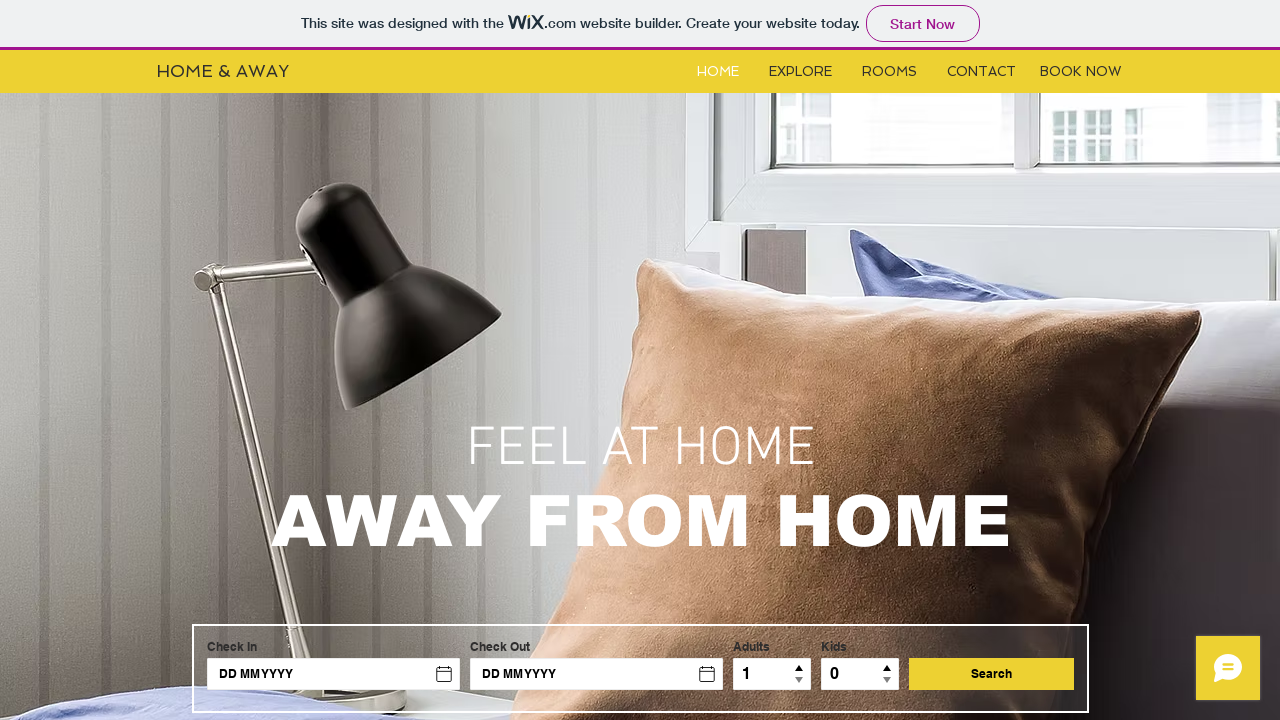

Clicked decrement button (iteration 39/46) to test minimum constraint at (888, 682) on #children > .down
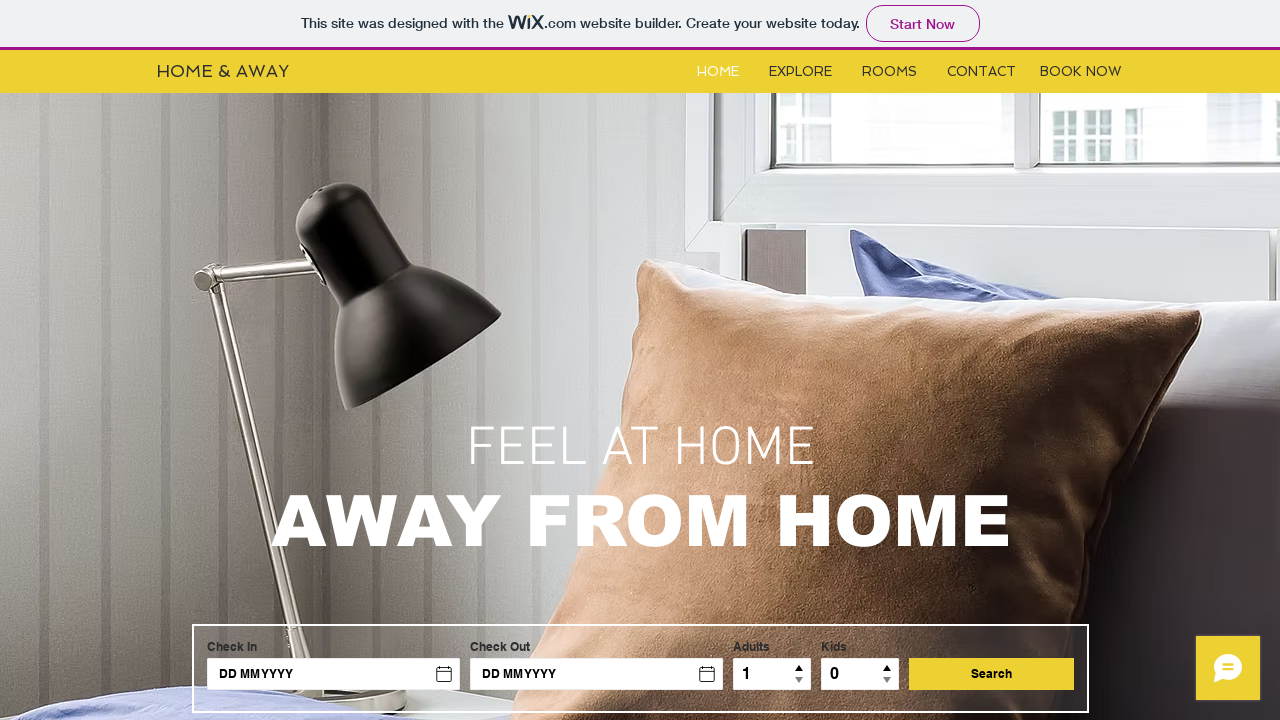

Clicked decrement button (iteration 40/46) to test minimum constraint at (888, 682) on #children > .down
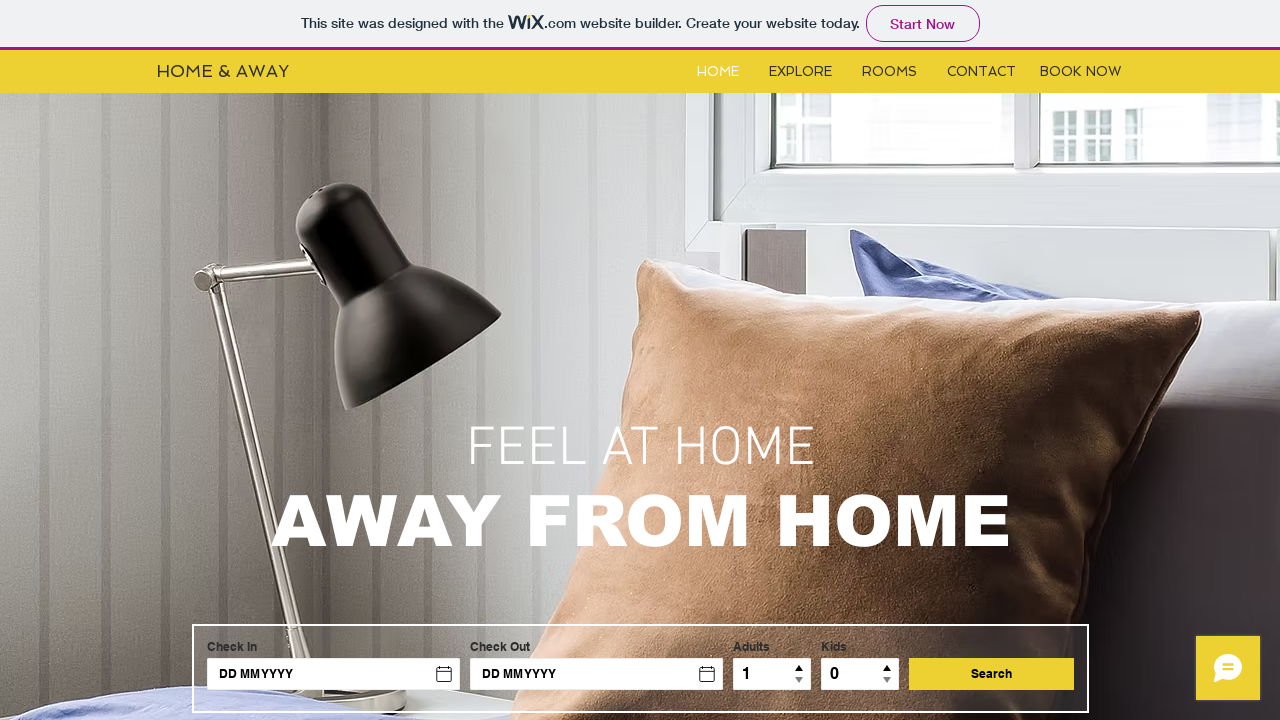

Clicked decrement button (iteration 41/46) to test minimum constraint at (888, 682) on #children > .down
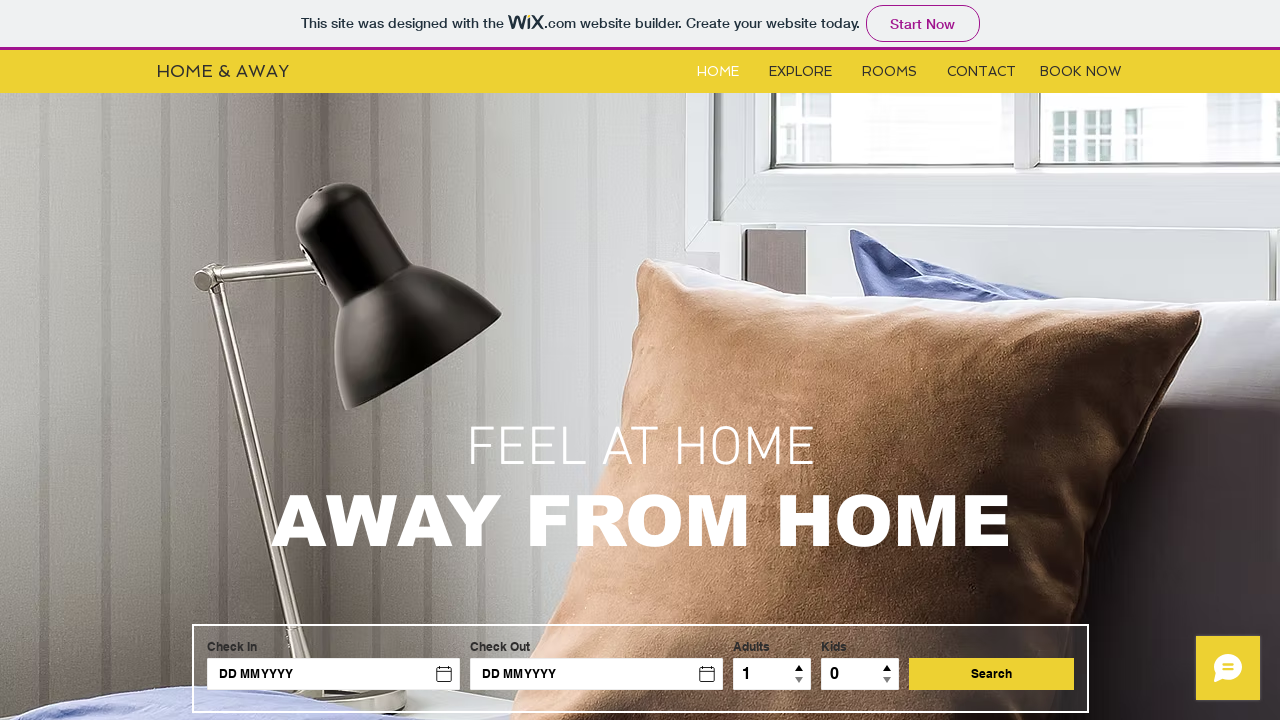

Clicked decrement button (iteration 42/46) to test minimum constraint at (888, 682) on #children > .down
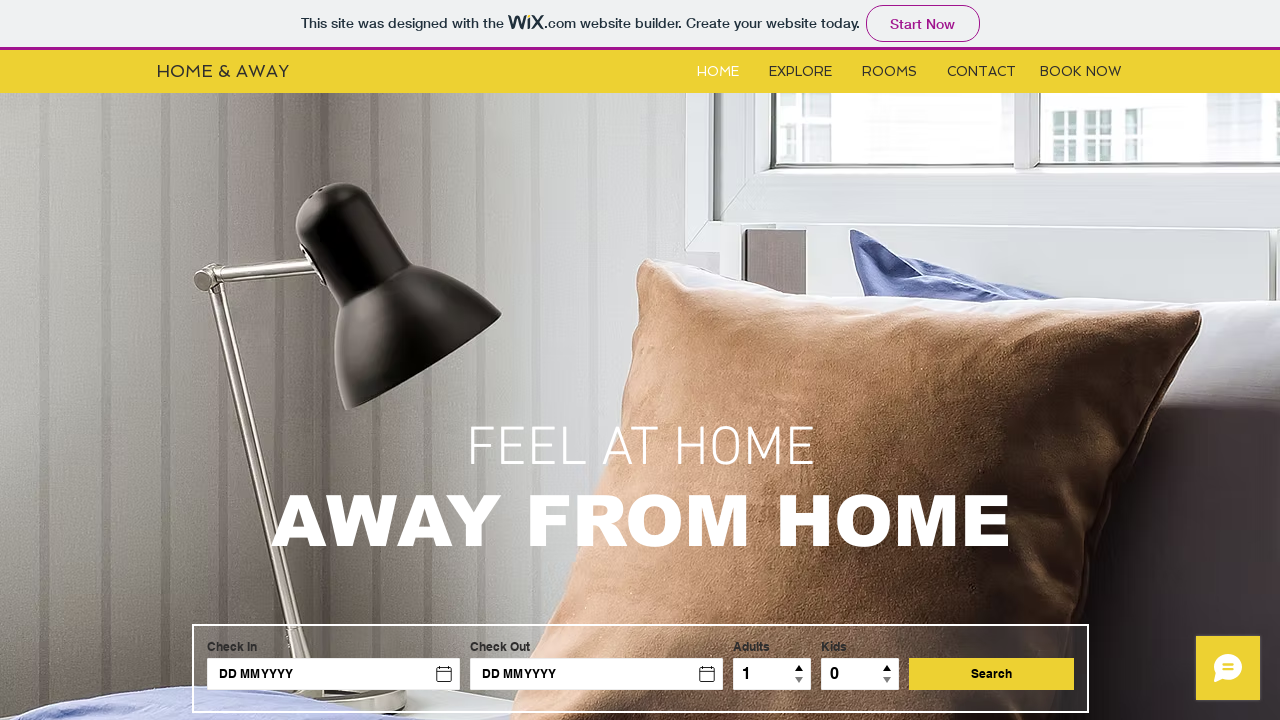

Clicked decrement button (iteration 43/46) to test minimum constraint at (888, 682) on #children > .down
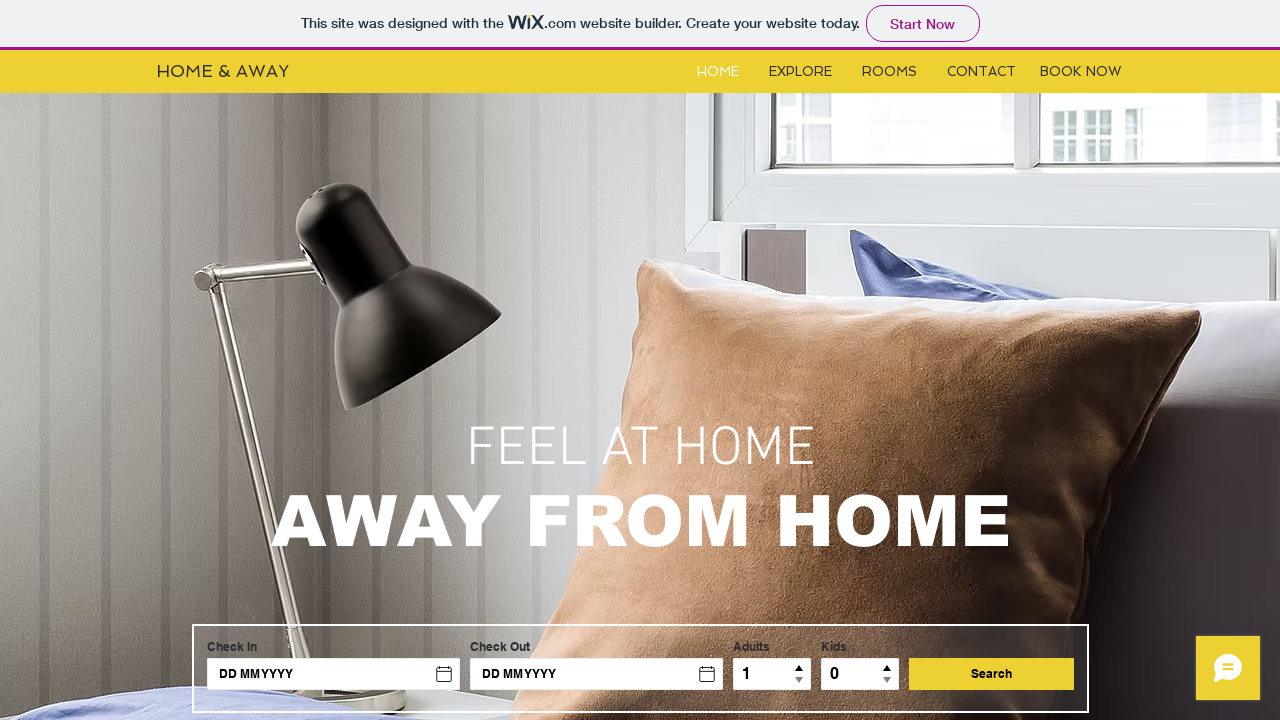

Clicked decrement button (iteration 44/46) to test minimum constraint at (888, 682) on #children > .down
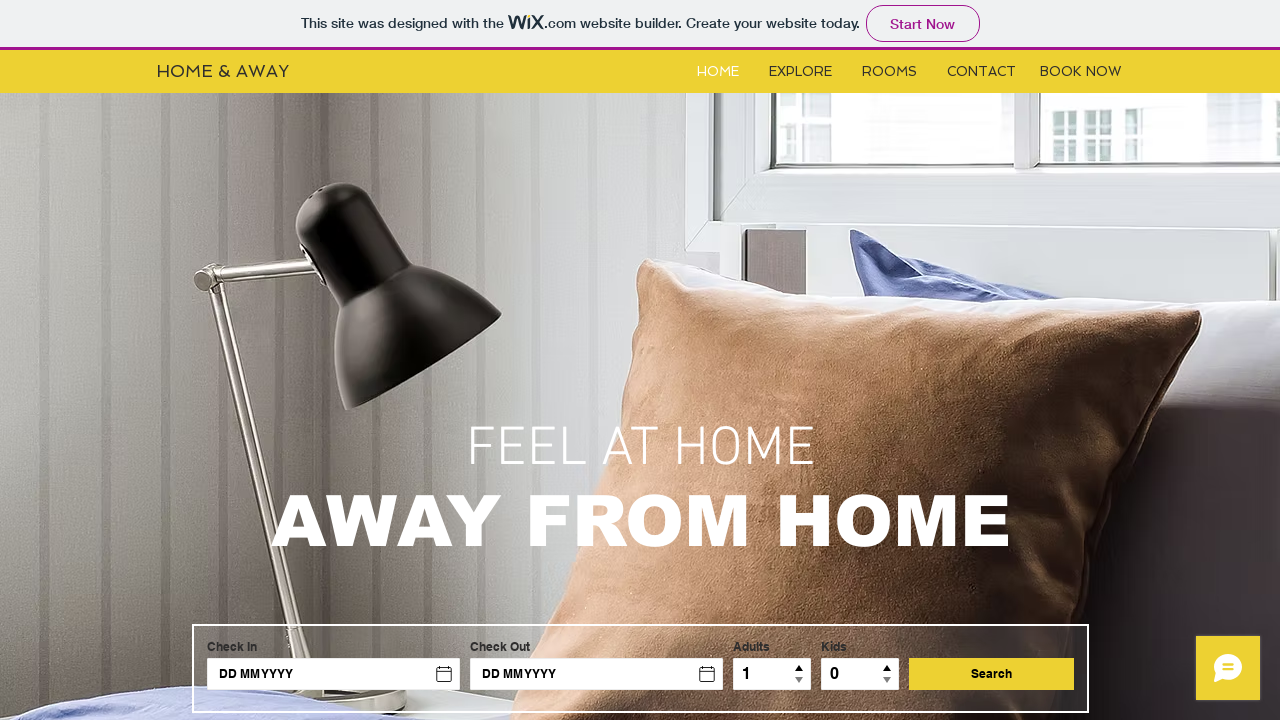

Clicked decrement button (iteration 45/46) to test minimum constraint at (888, 682) on #children > .down
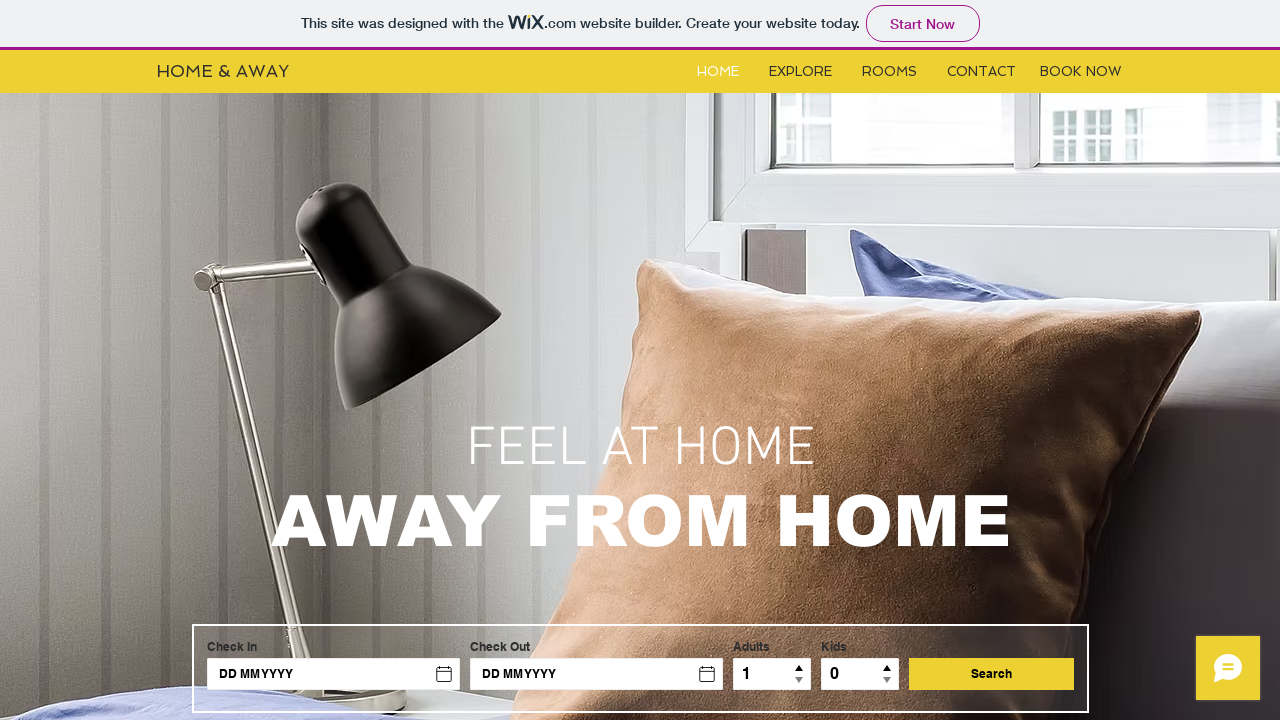

Clicked decrement button (iteration 46/46) to test minimum constraint at (888, 682) on #children > .down
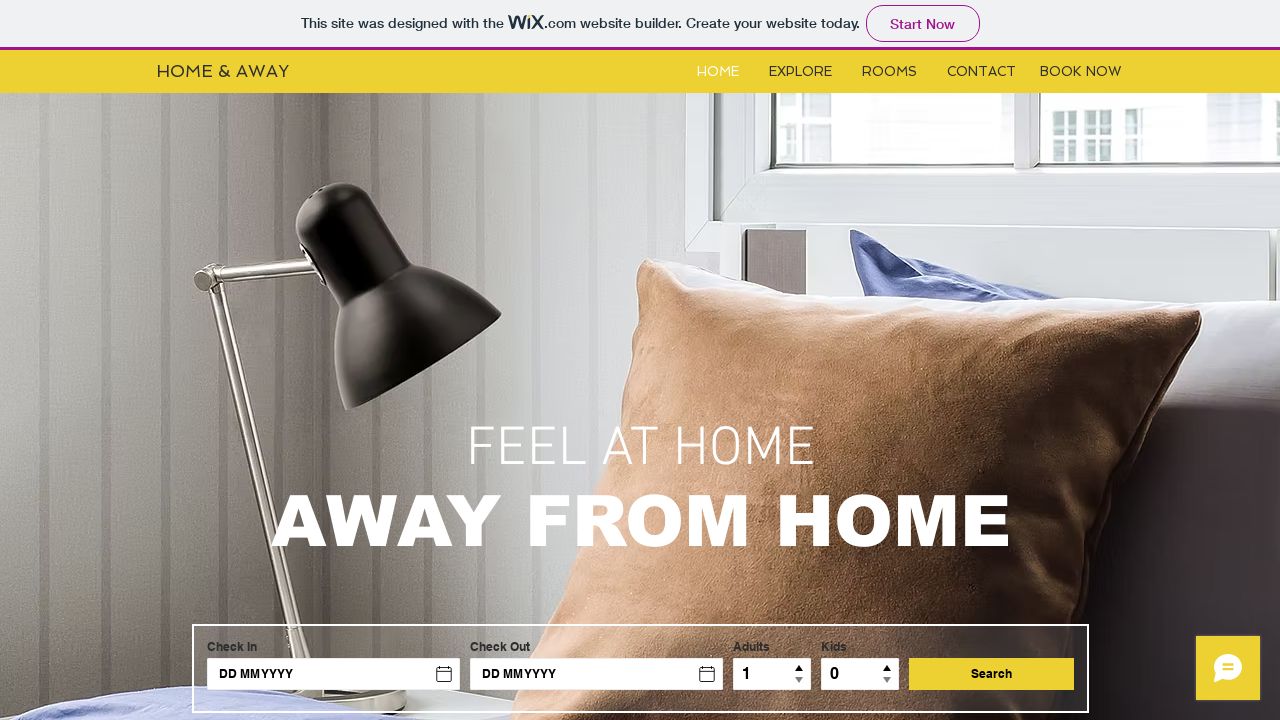

Verified kids counter element is present after all operations
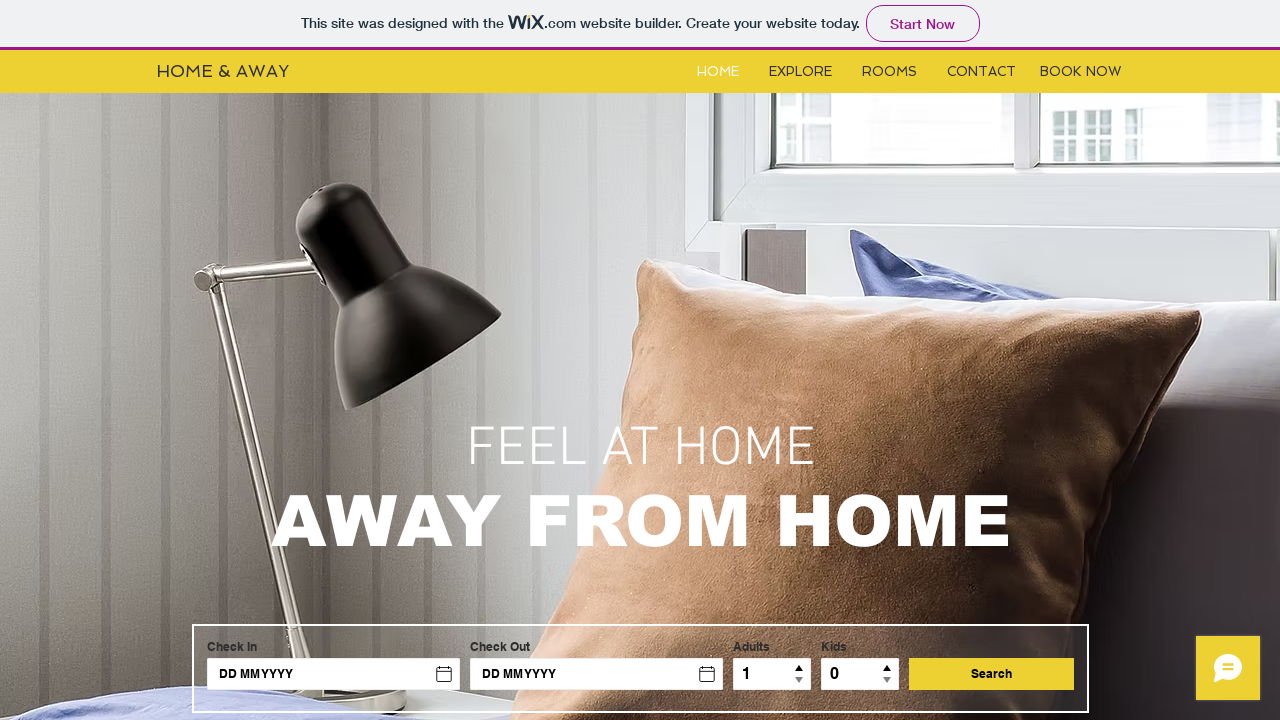

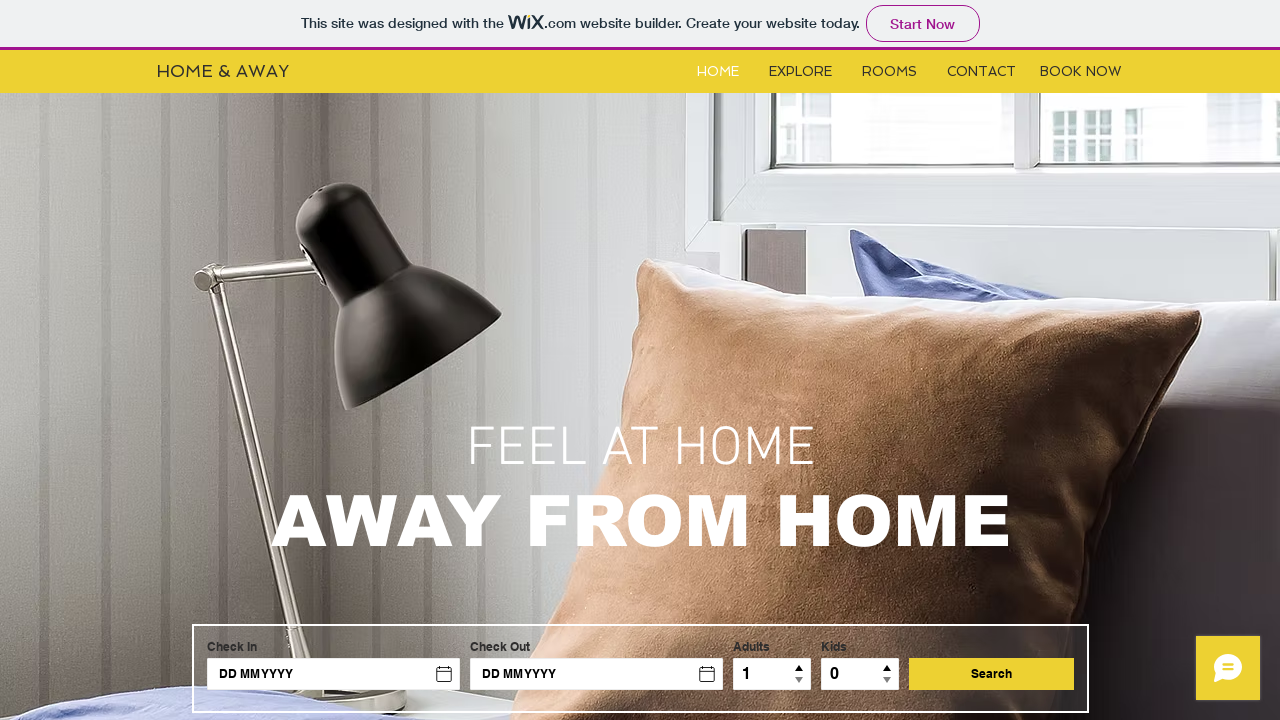